Tests filling out a large form by entering text into all input fields and submitting the form

Starting URL: http://suninjuly.github.io/huge_form.html

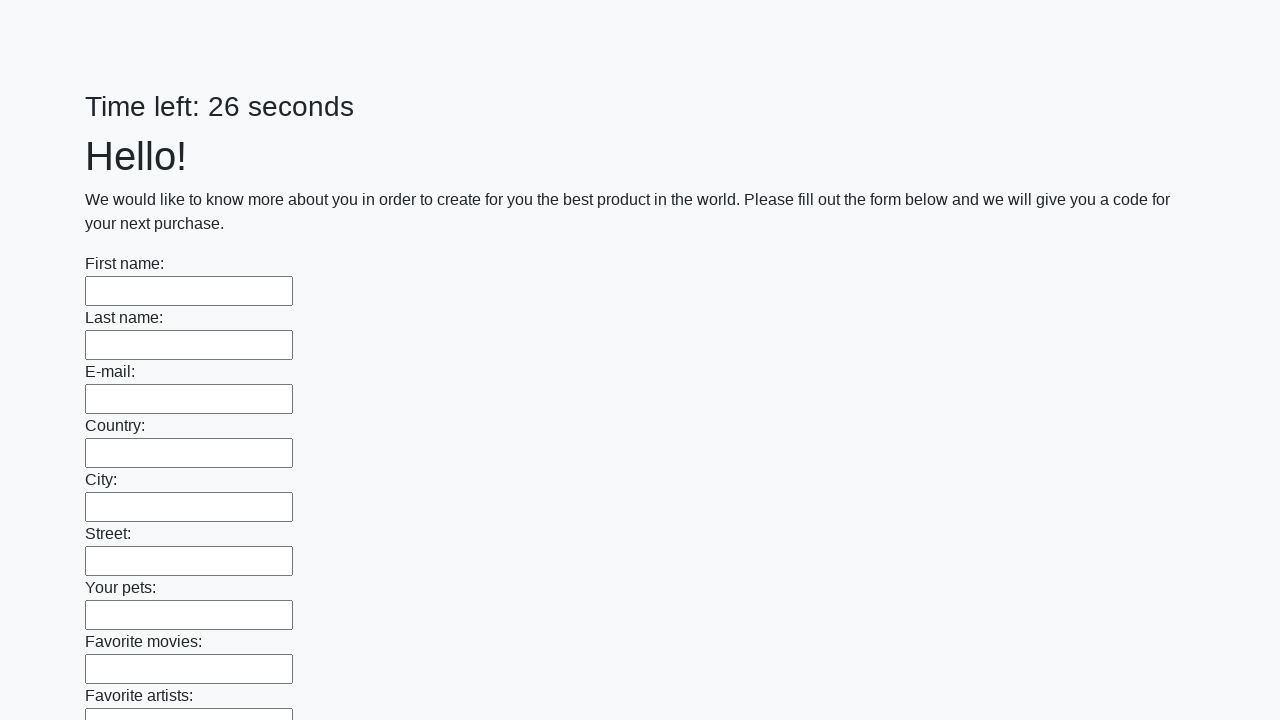

Located all input fields on the huge form
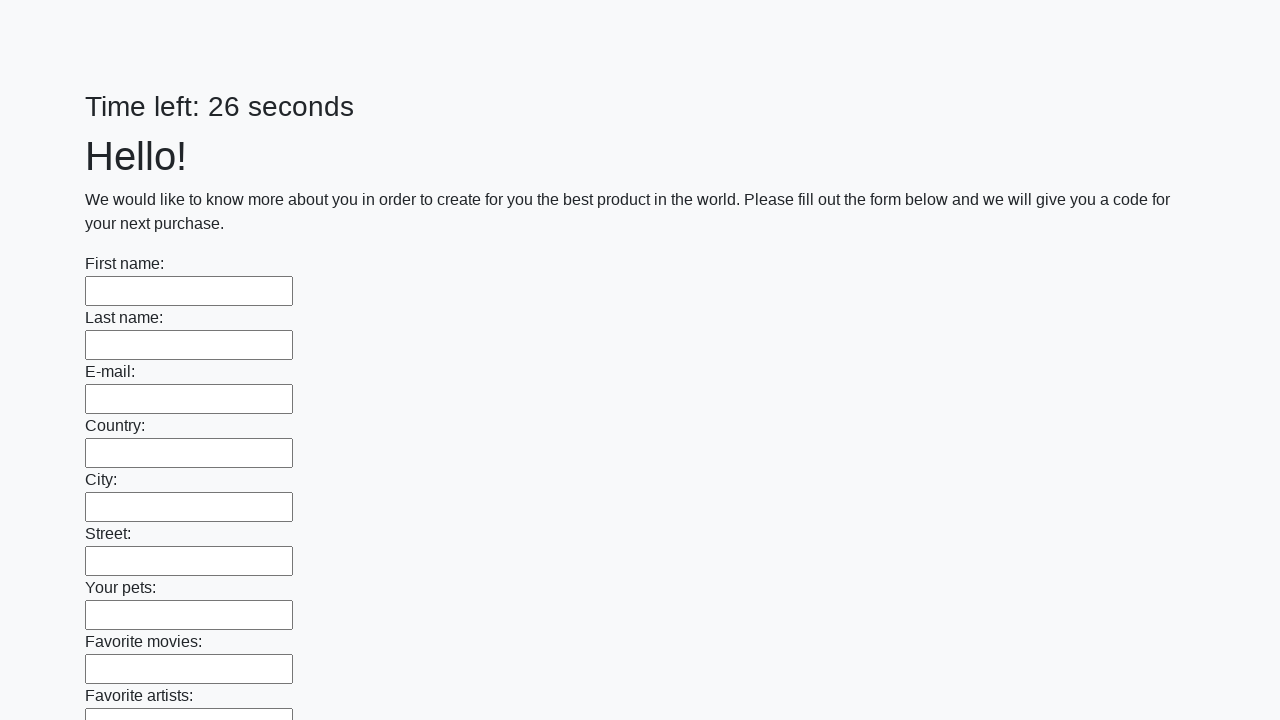

Filled an input field with 'TestAnswer123' on input >> nth=0
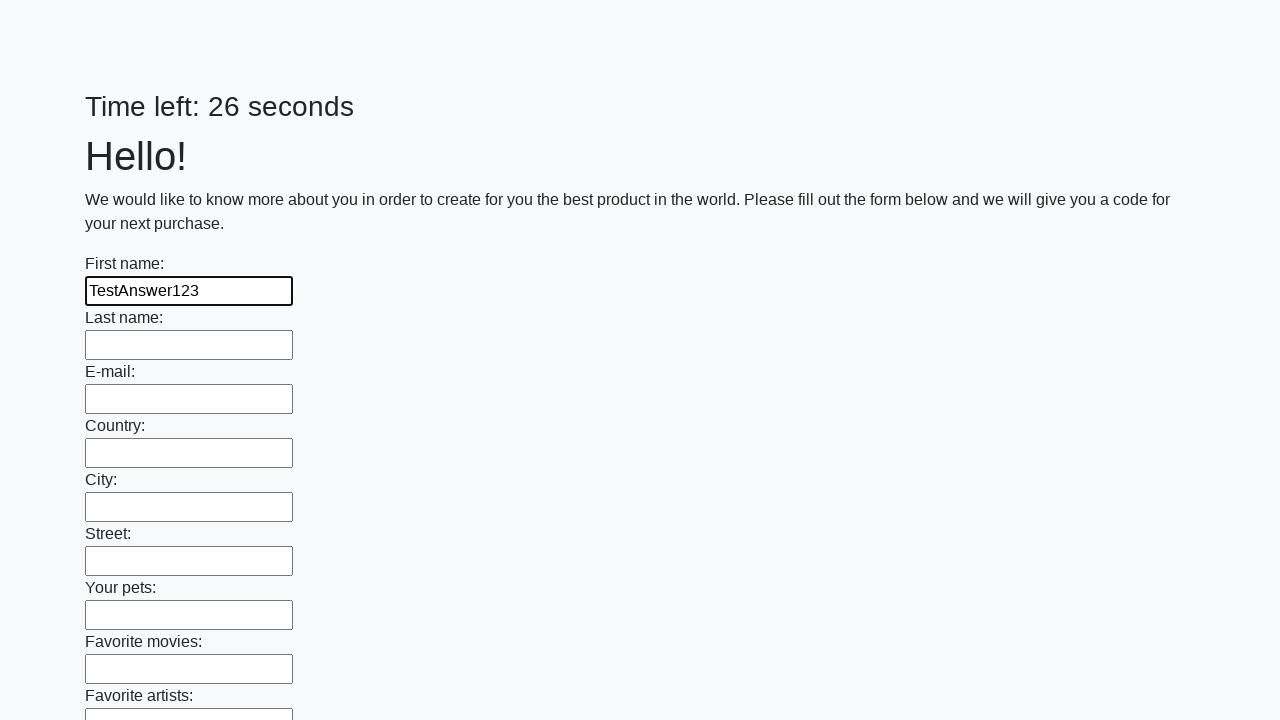

Filled an input field with 'TestAnswer123' on input >> nth=1
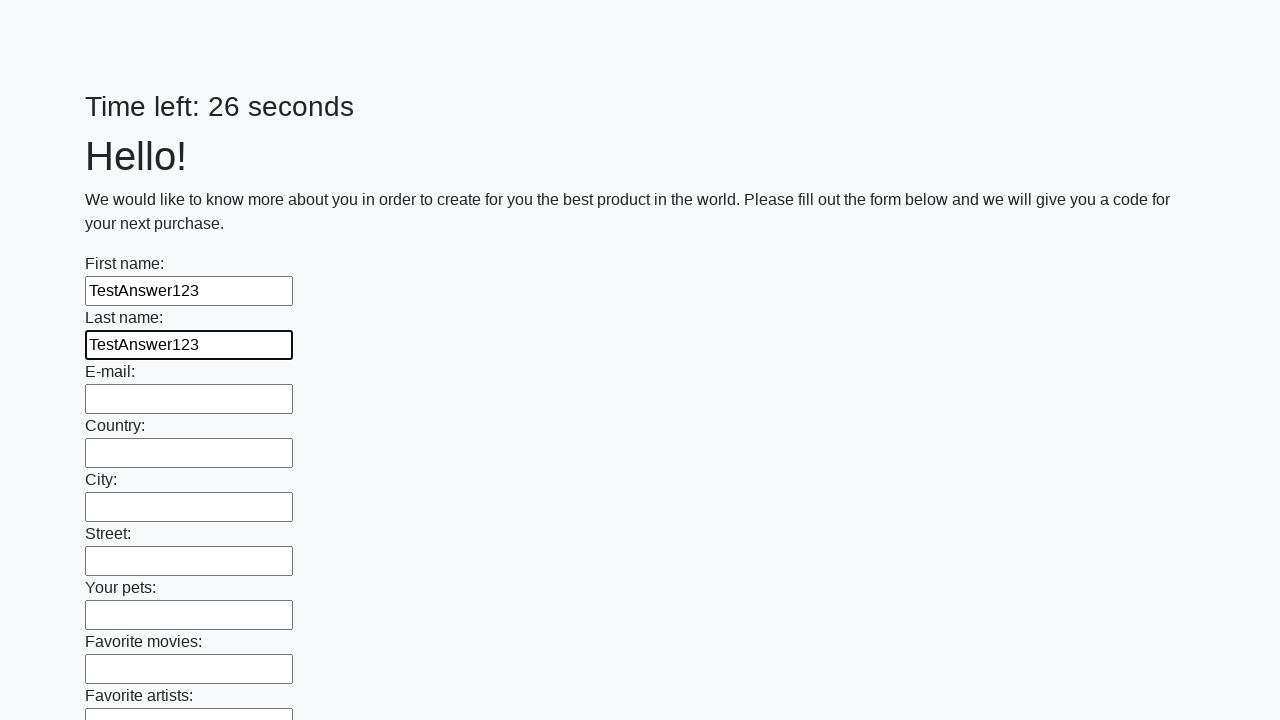

Filled an input field with 'TestAnswer123' on input >> nth=2
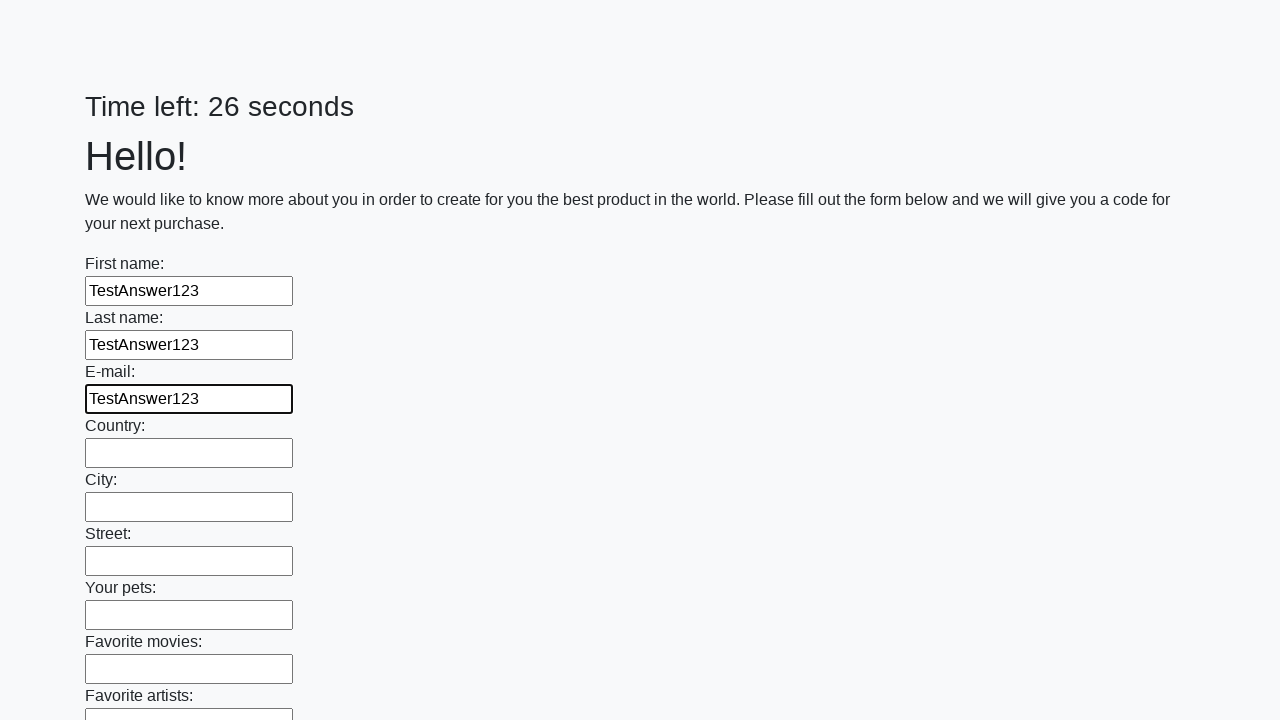

Filled an input field with 'TestAnswer123' on input >> nth=3
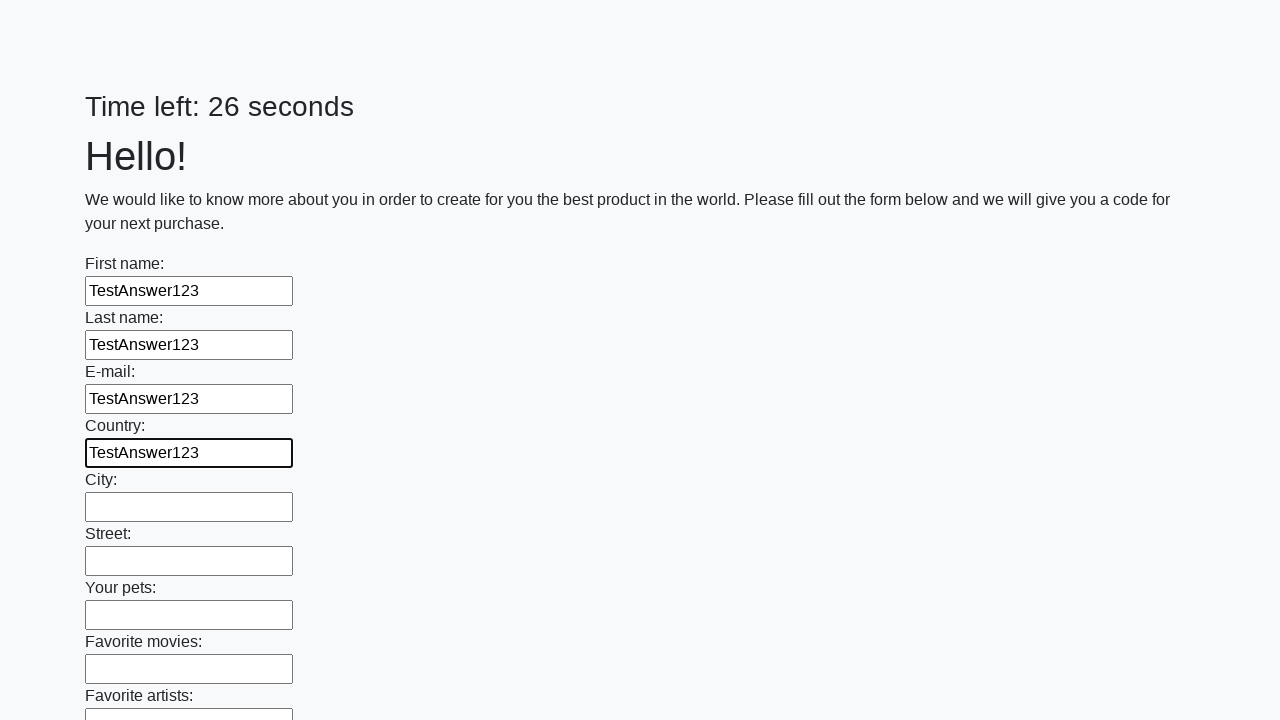

Filled an input field with 'TestAnswer123' on input >> nth=4
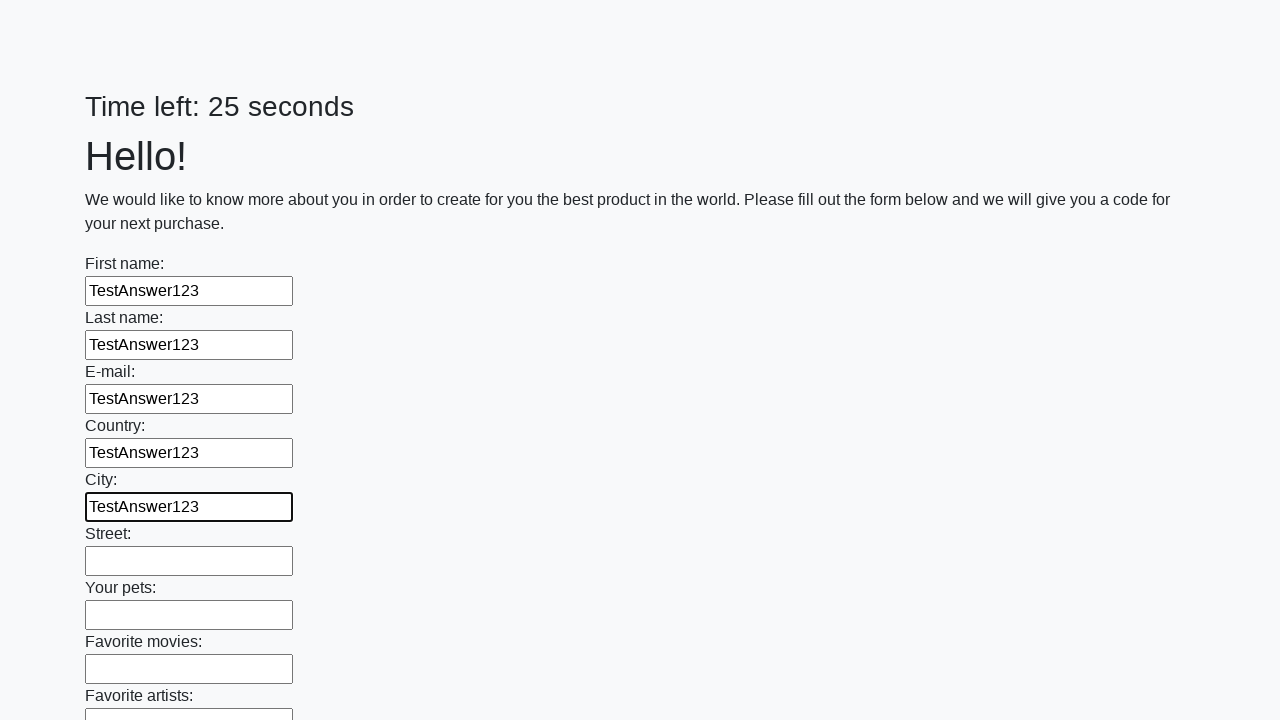

Filled an input field with 'TestAnswer123' on input >> nth=5
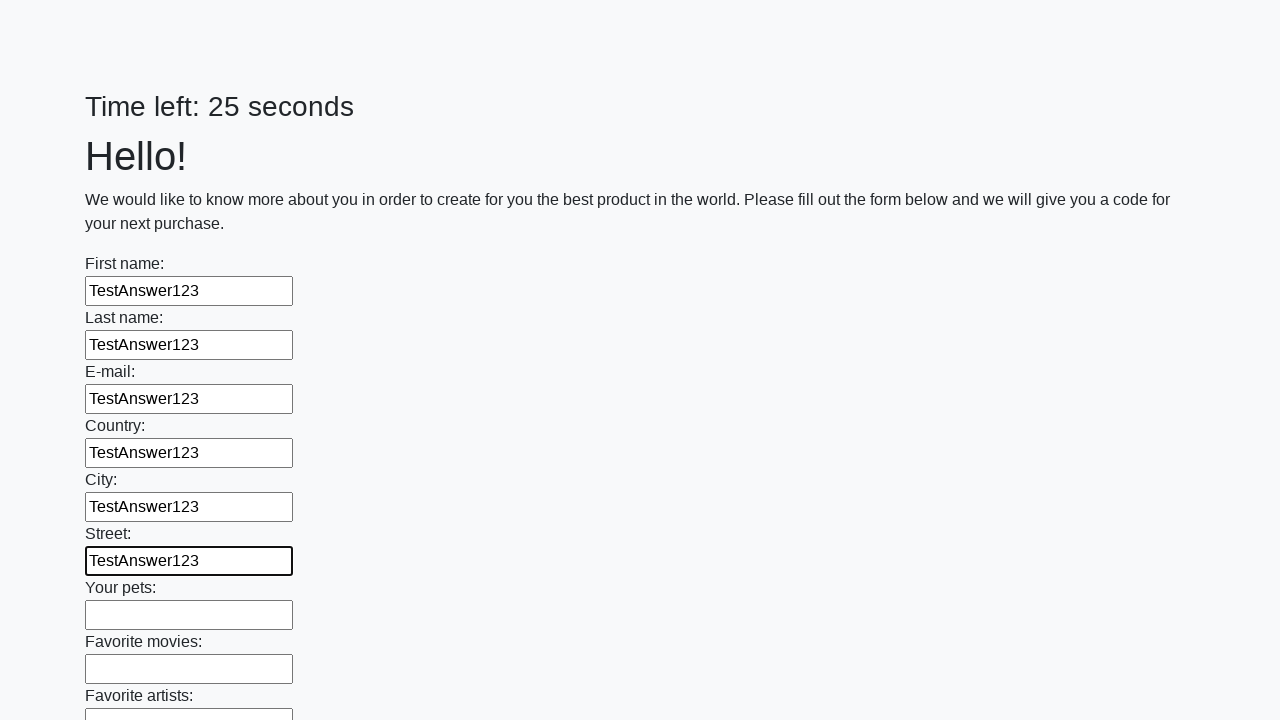

Filled an input field with 'TestAnswer123' on input >> nth=6
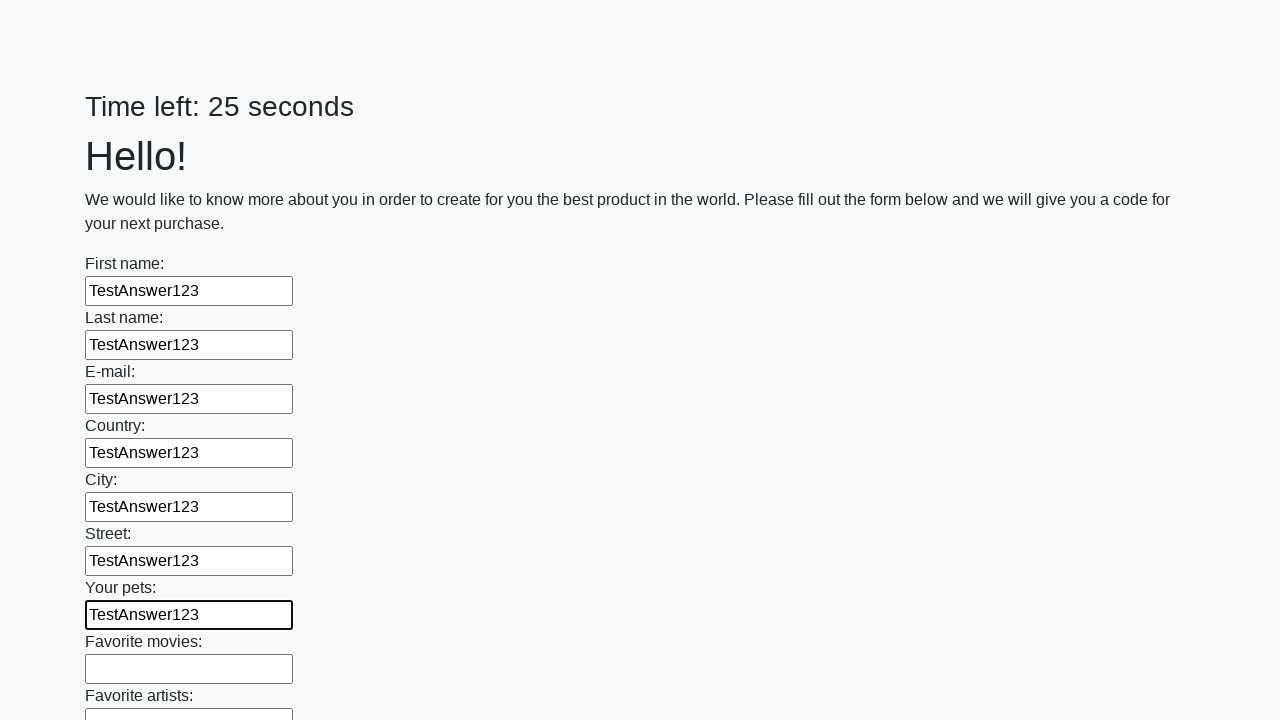

Filled an input field with 'TestAnswer123' on input >> nth=7
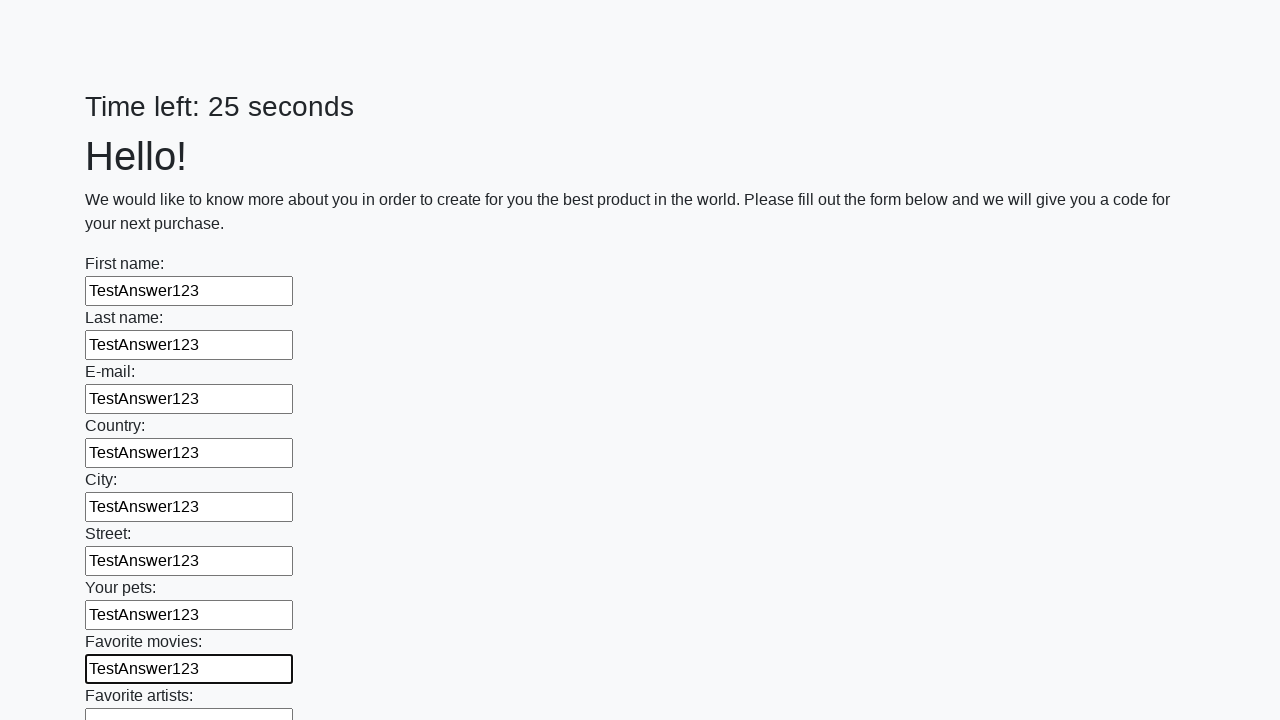

Filled an input field with 'TestAnswer123' on input >> nth=8
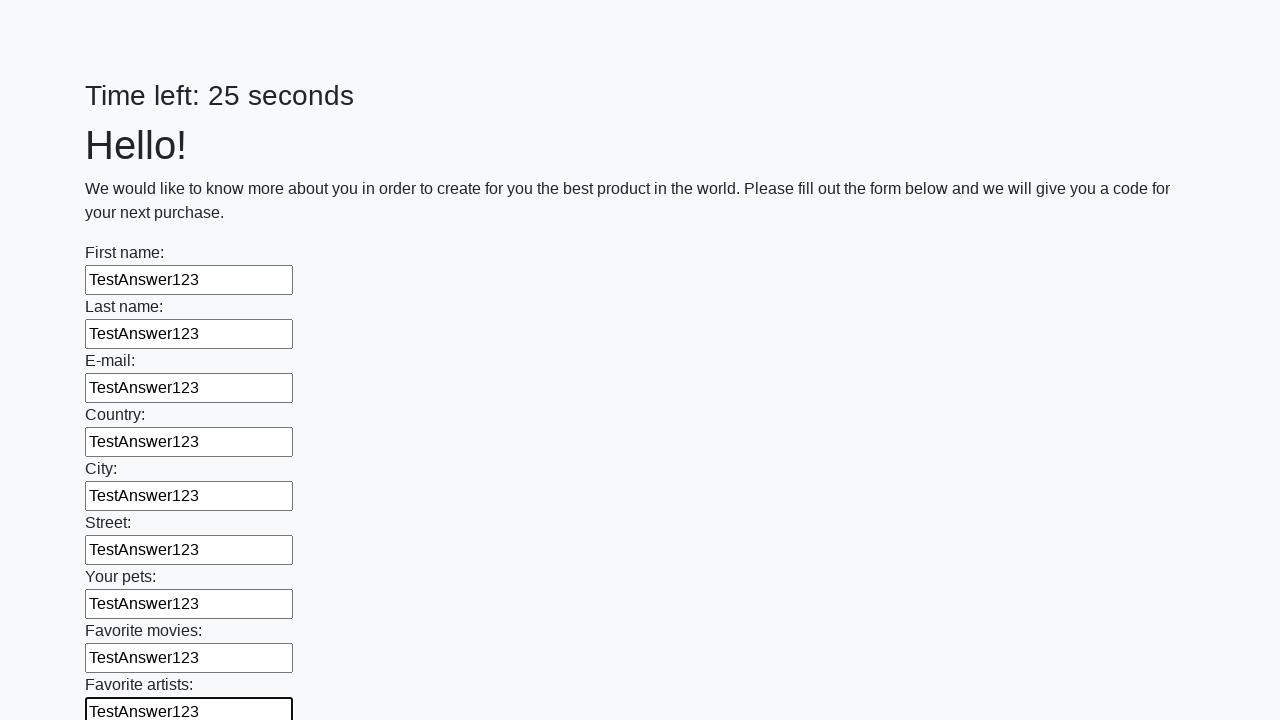

Filled an input field with 'TestAnswer123' on input >> nth=9
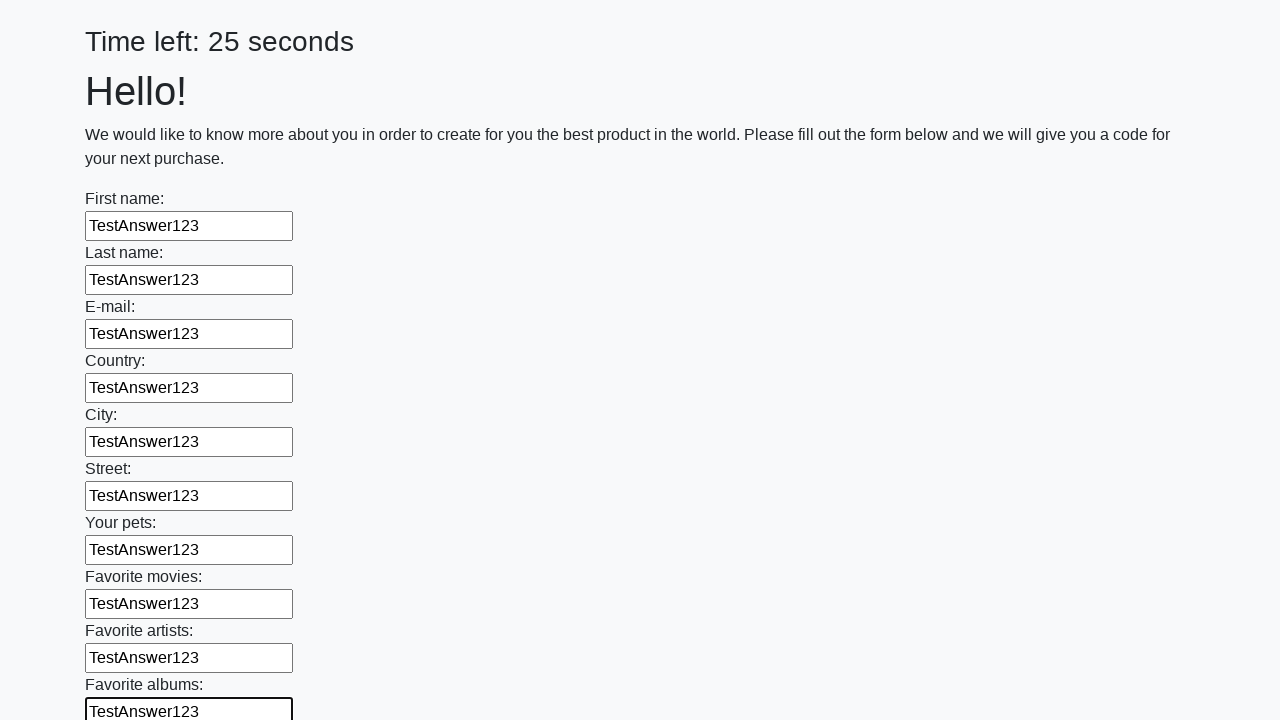

Filled an input field with 'TestAnswer123' on input >> nth=10
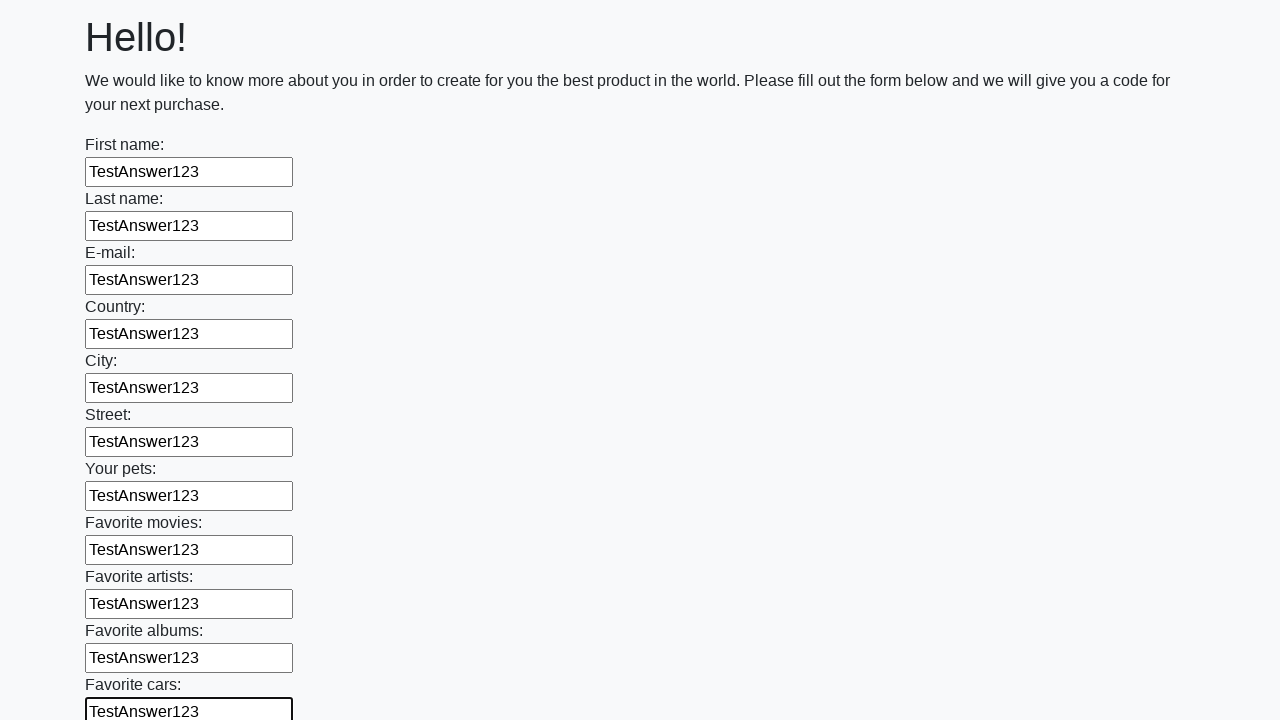

Filled an input field with 'TestAnswer123' on input >> nth=11
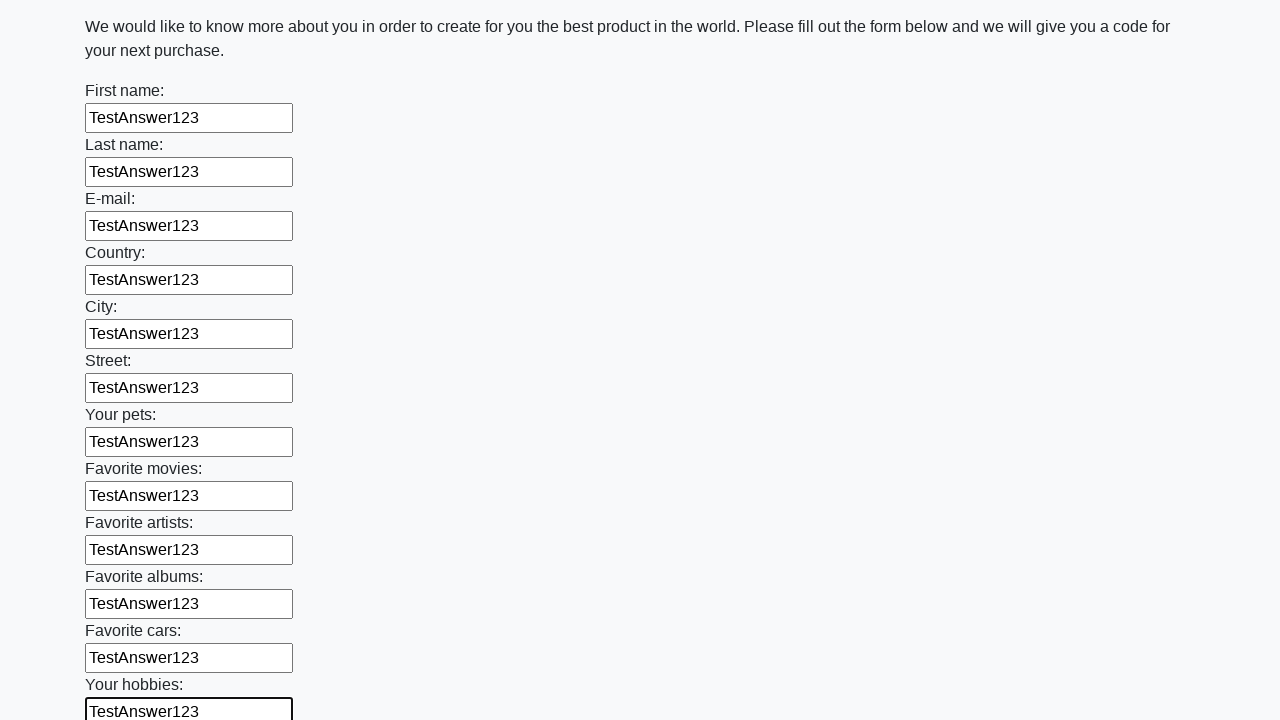

Filled an input field with 'TestAnswer123' on input >> nth=12
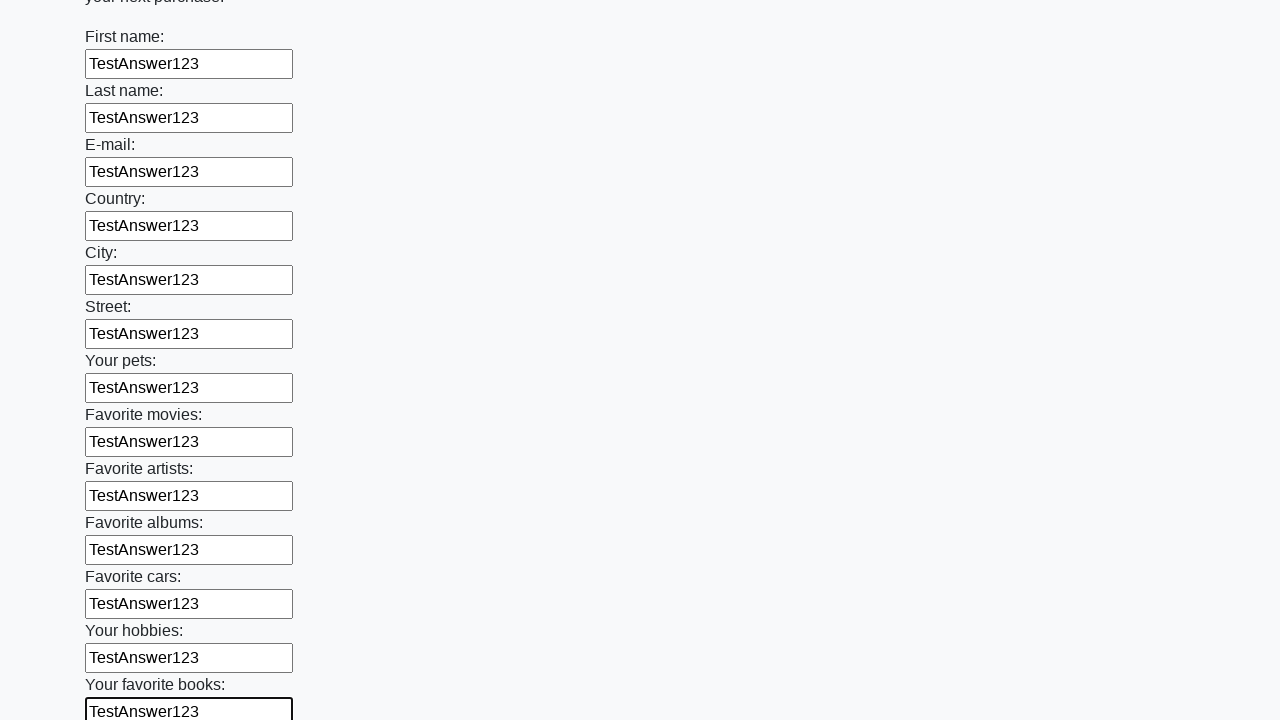

Filled an input field with 'TestAnswer123' on input >> nth=13
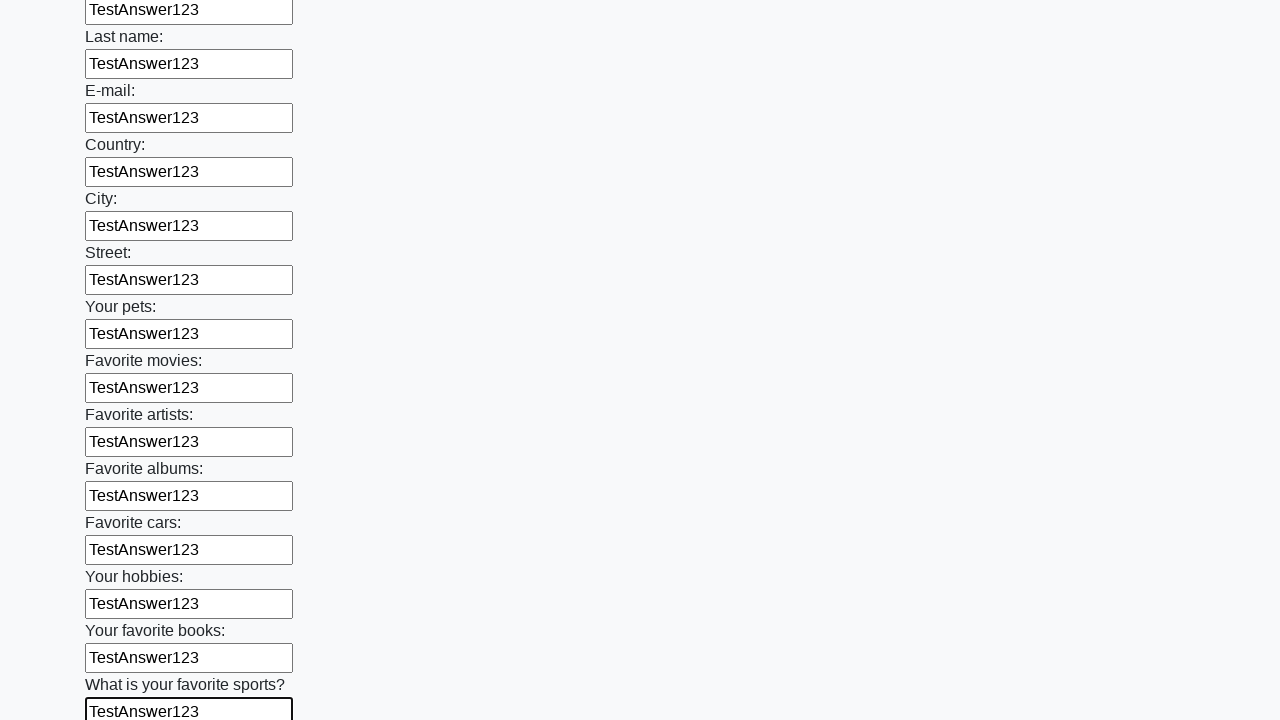

Filled an input field with 'TestAnswer123' on input >> nth=14
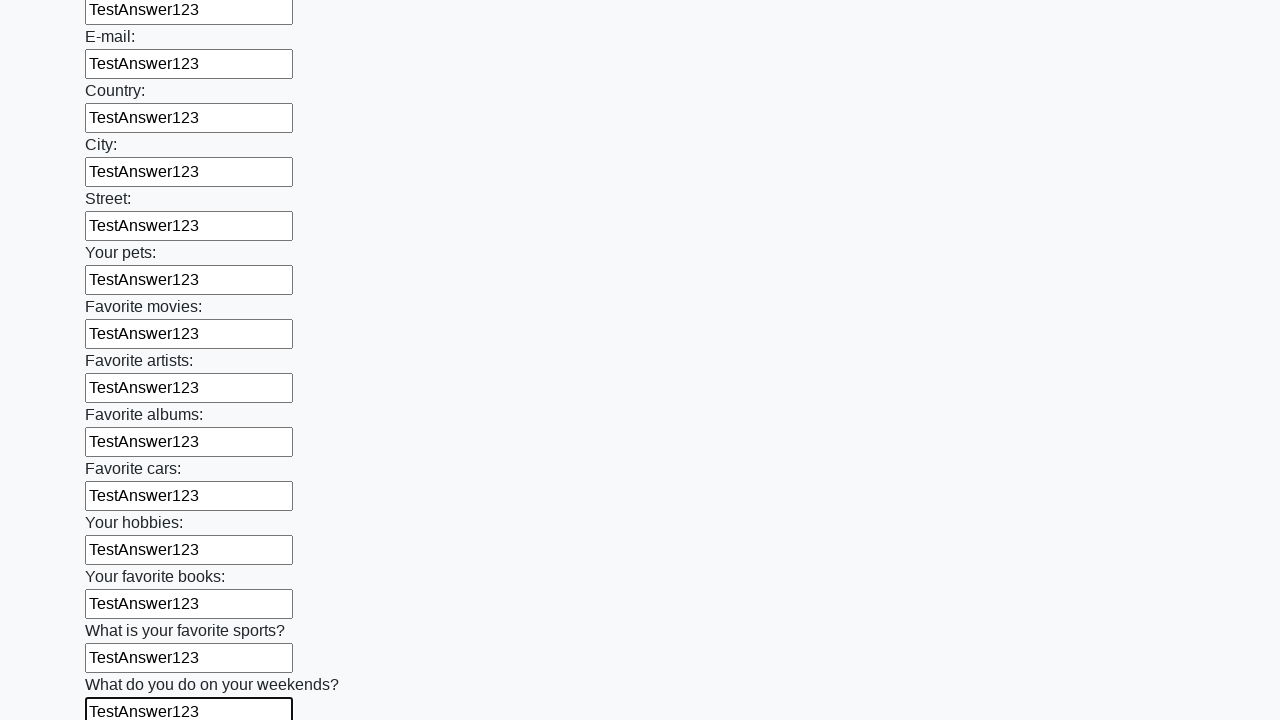

Filled an input field with 'TestAnswer123' on input >> nth=15
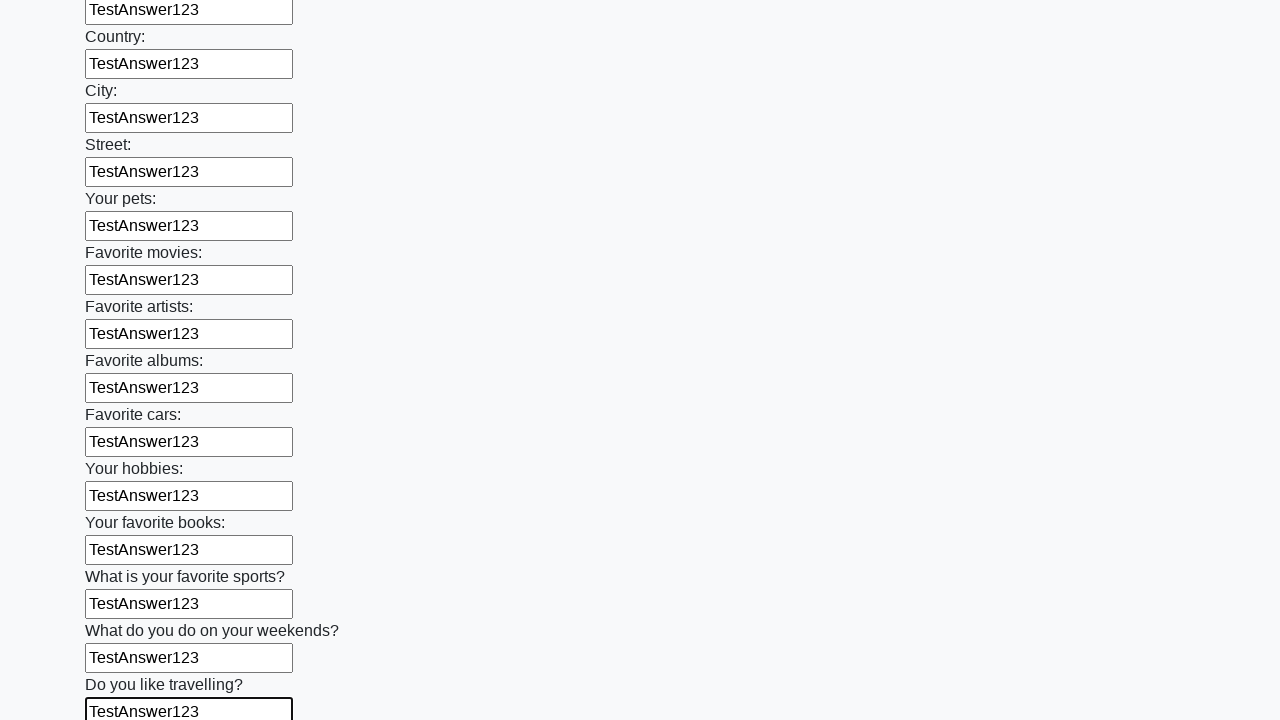

Filled an input field with 'TestAnswer123' on input >> nth=16
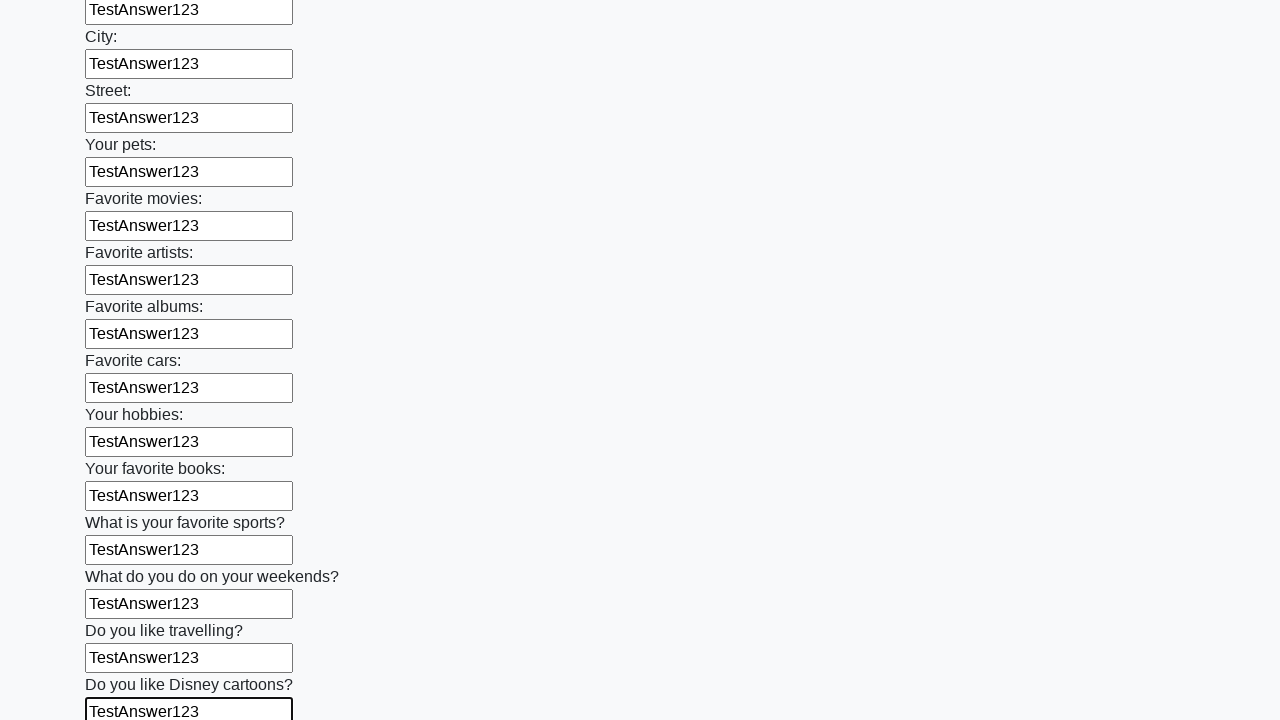

Filled an input field with 'TestAnswer123' on input >> nth=17
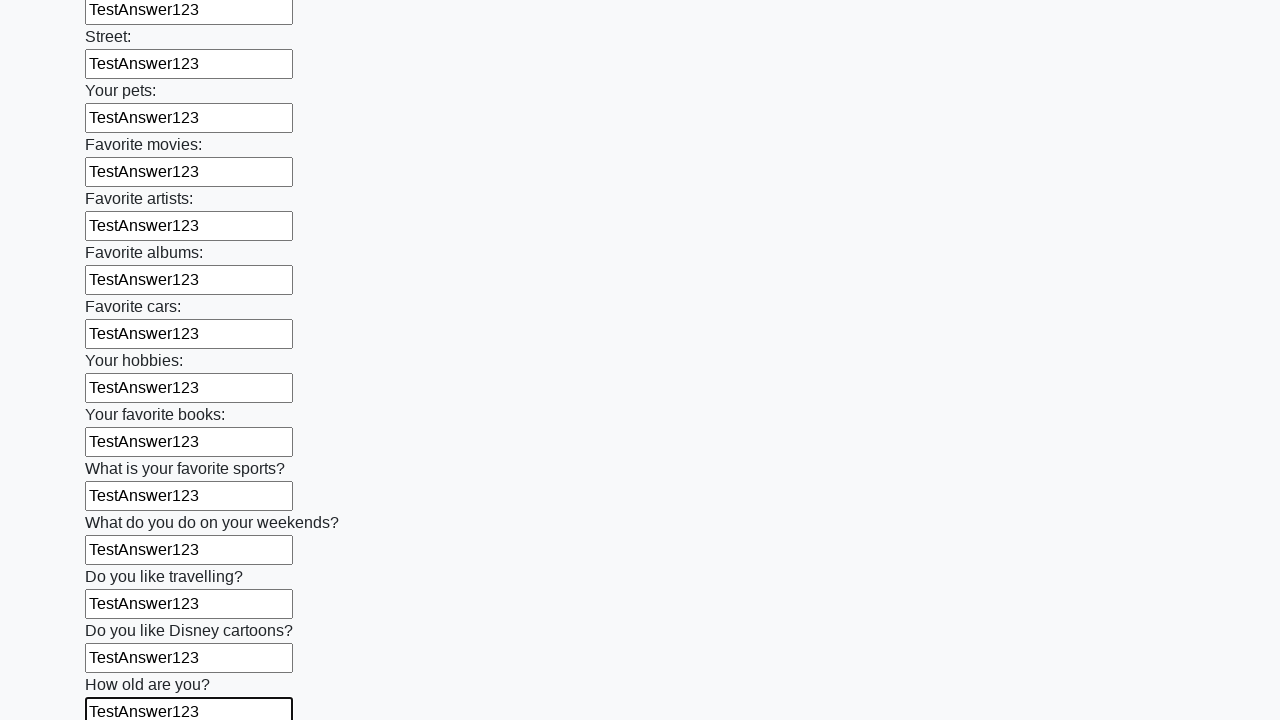

Filled an input field with 'TestAnswer123' on input >> nth=18
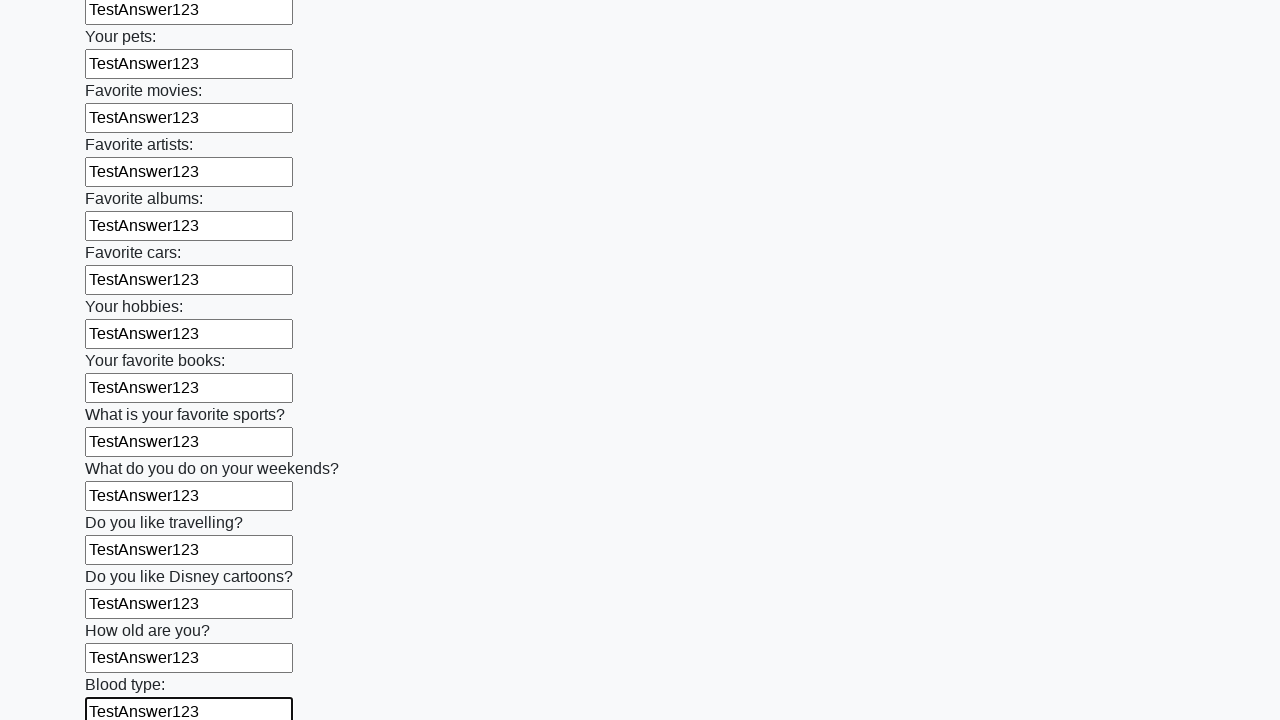

Filled an input field with 'TestAnswer123' on input >> nth=19
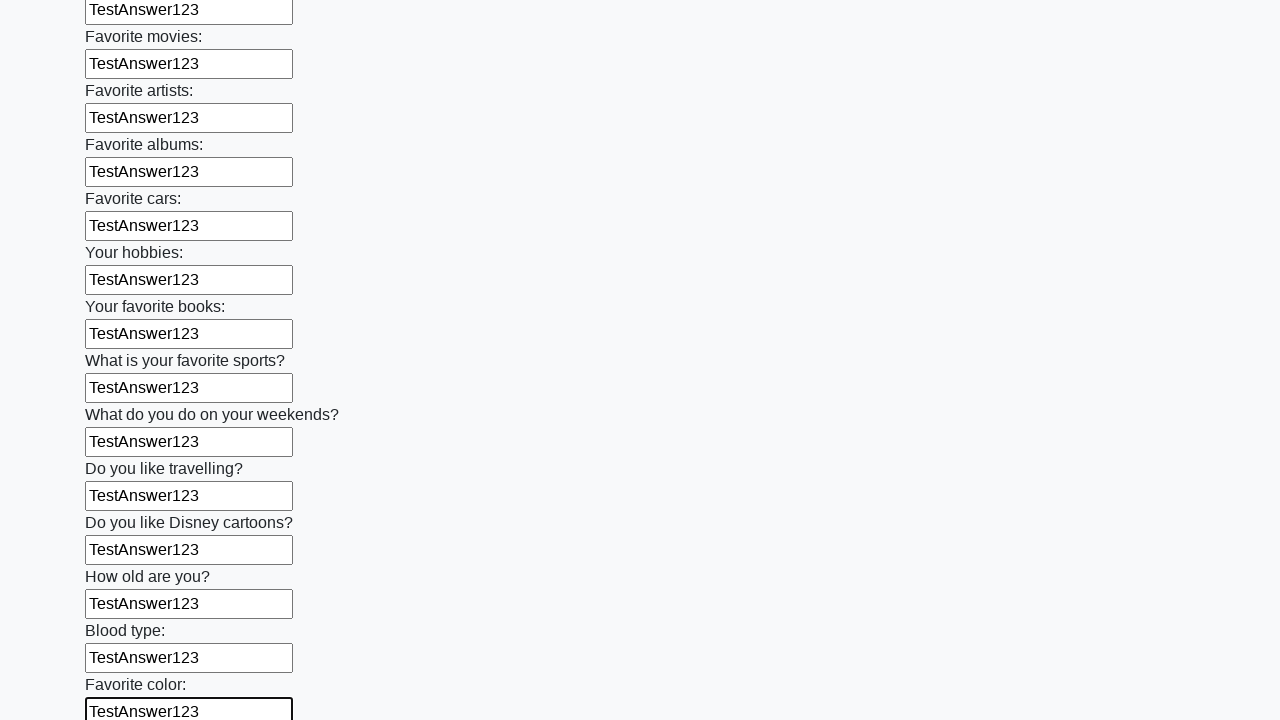

Filled an input field with 'TestAnswer123' on input >> nth=20
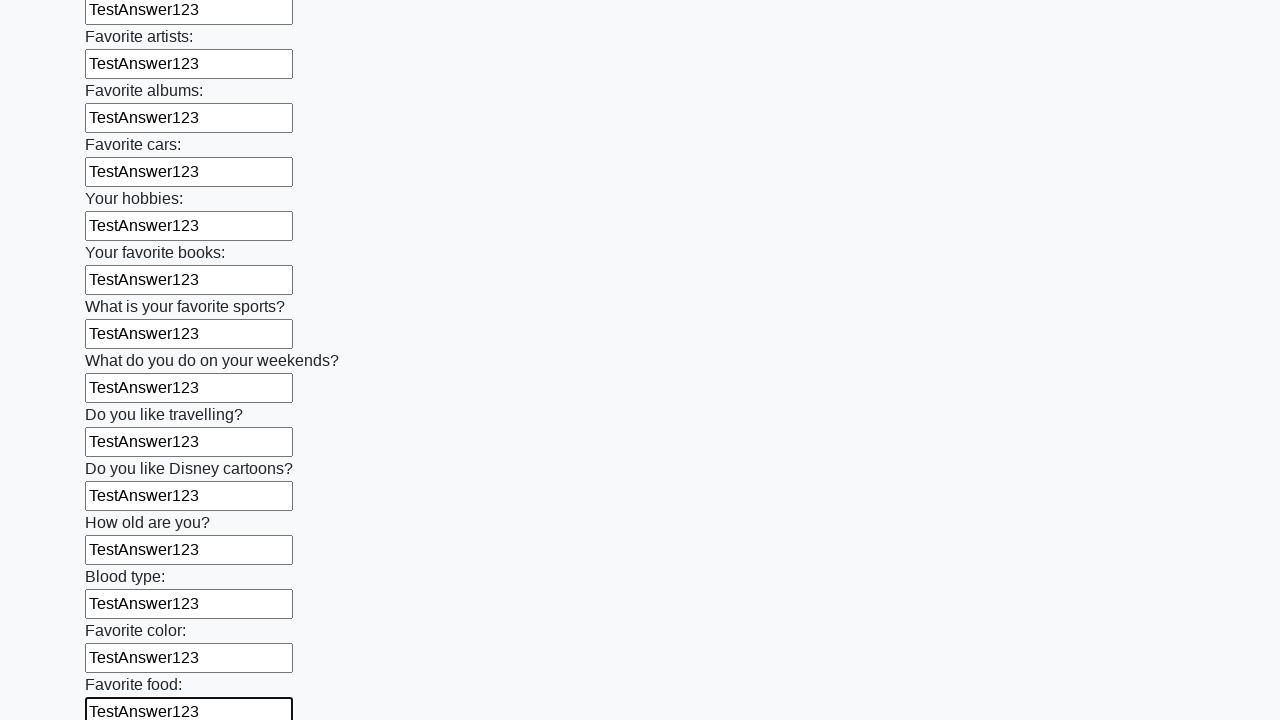

Filled an input field with 'TestAnswer123' on input >> nth=21
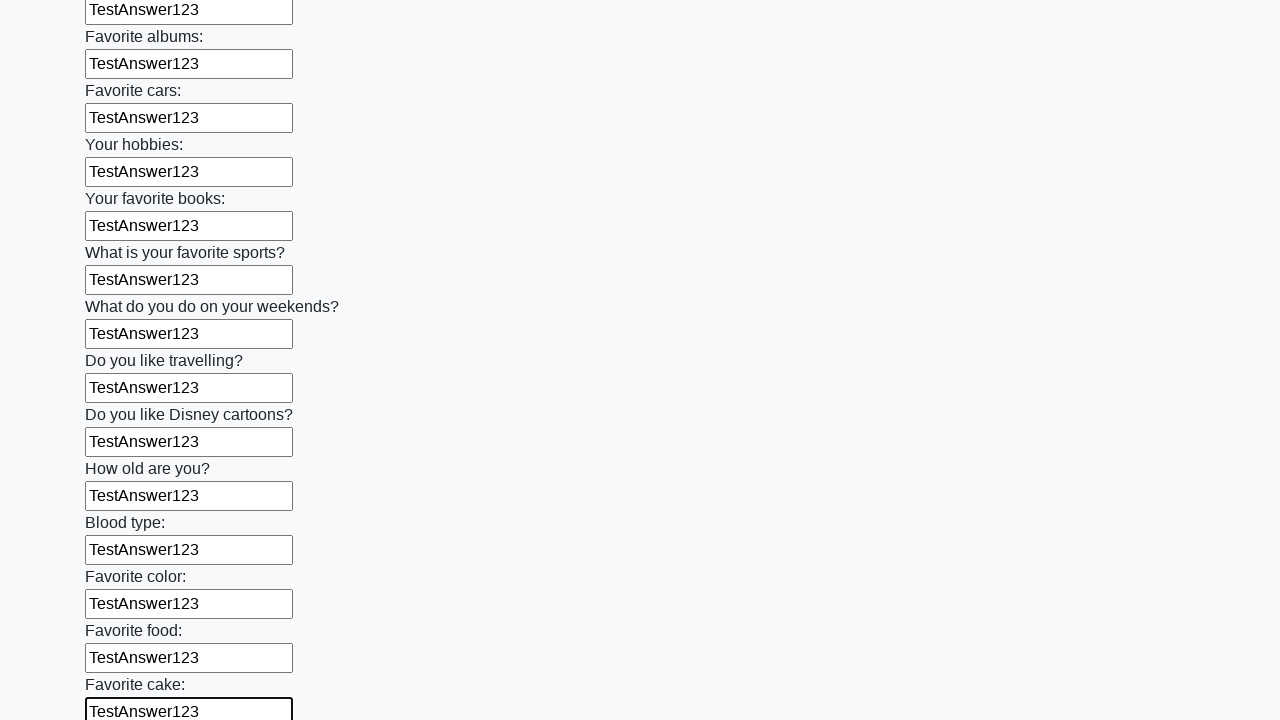

Filled an input field with 'TestAnswer123' on input >> nth=22
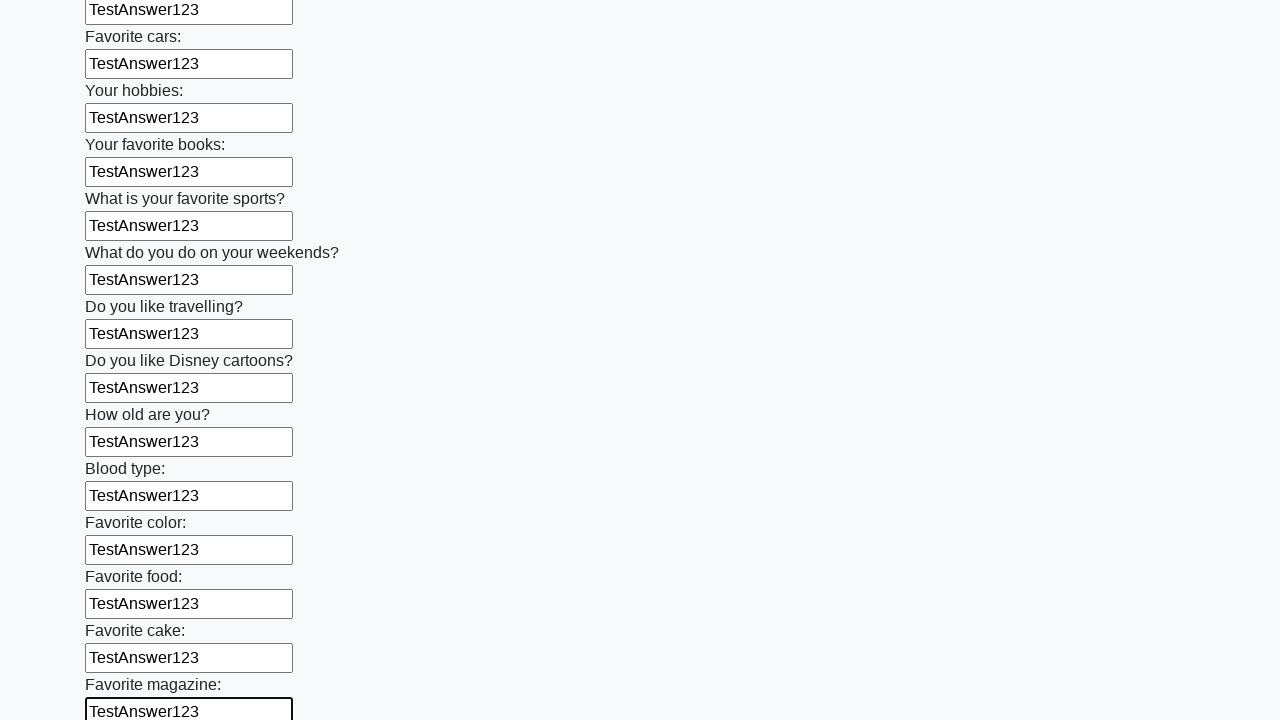

Filled an input field with 'TestAnswer123' on input >> nth=23
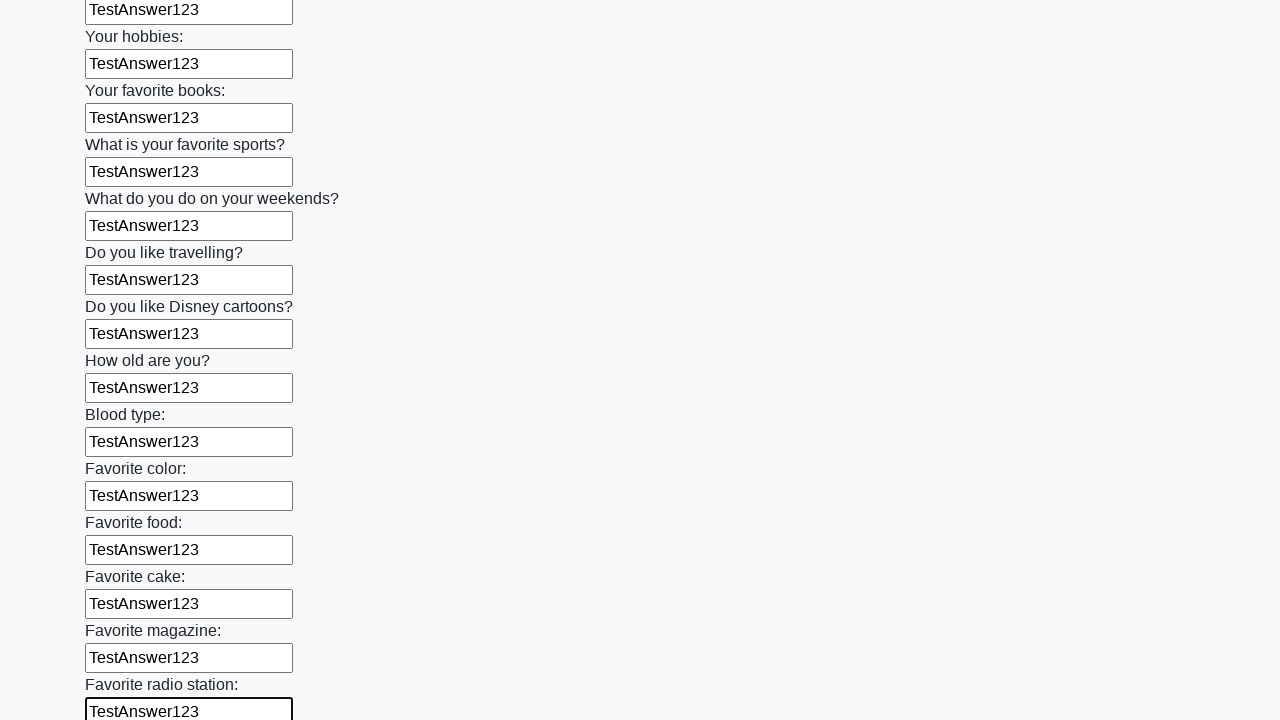

Filled an input field with 'TestAnswer123' on input >> nth=24
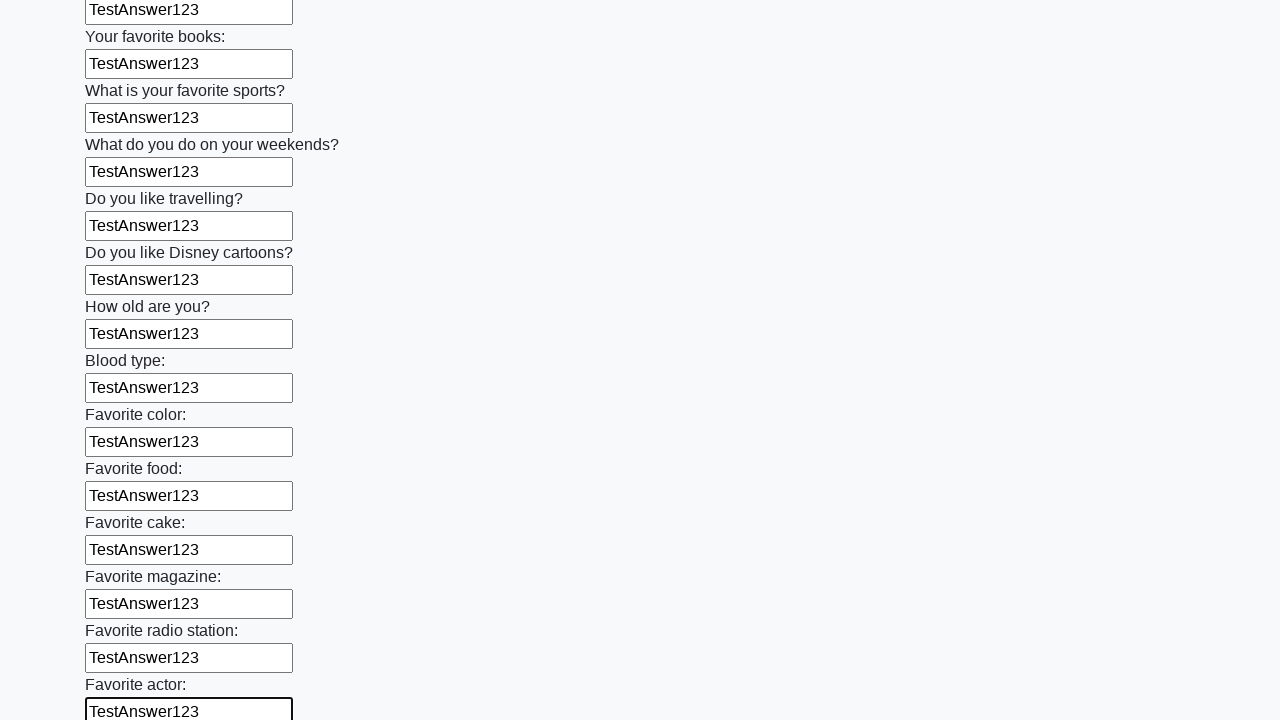

Filled an input field with 'TestAnswer123' on input >> nth=25
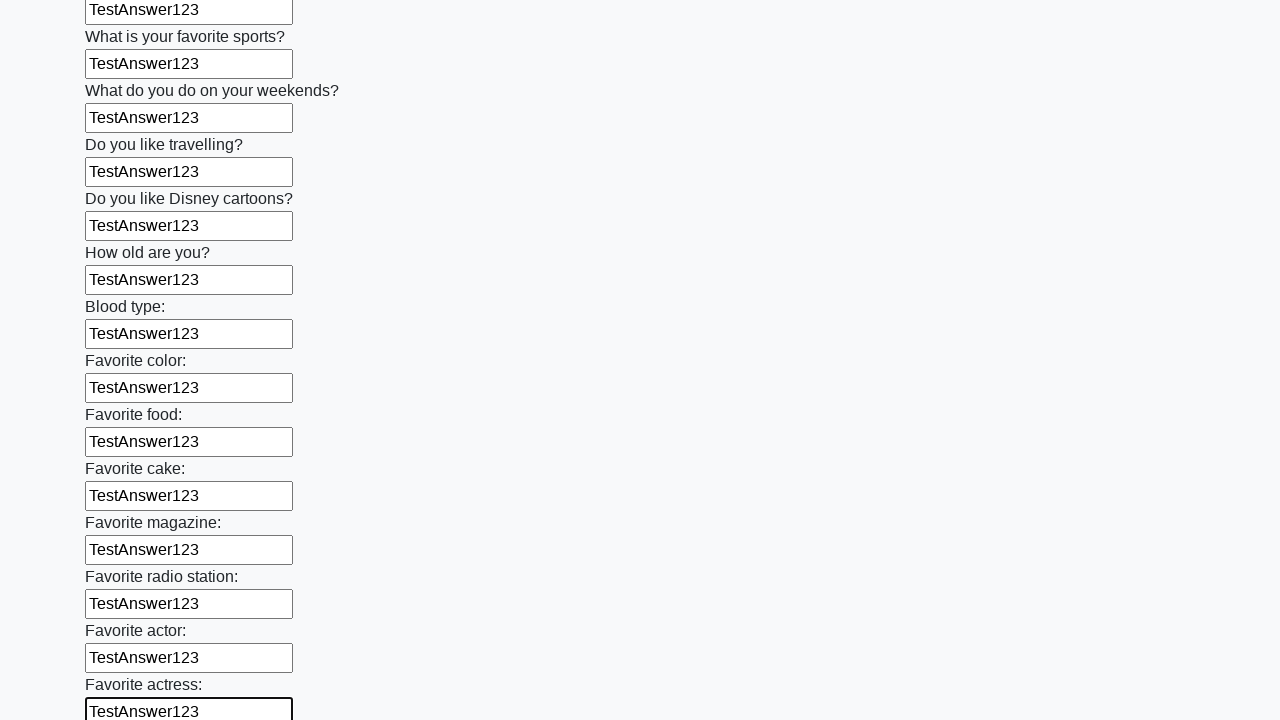

Filled an input field with 'TestAnswer123' on input >> nth=26
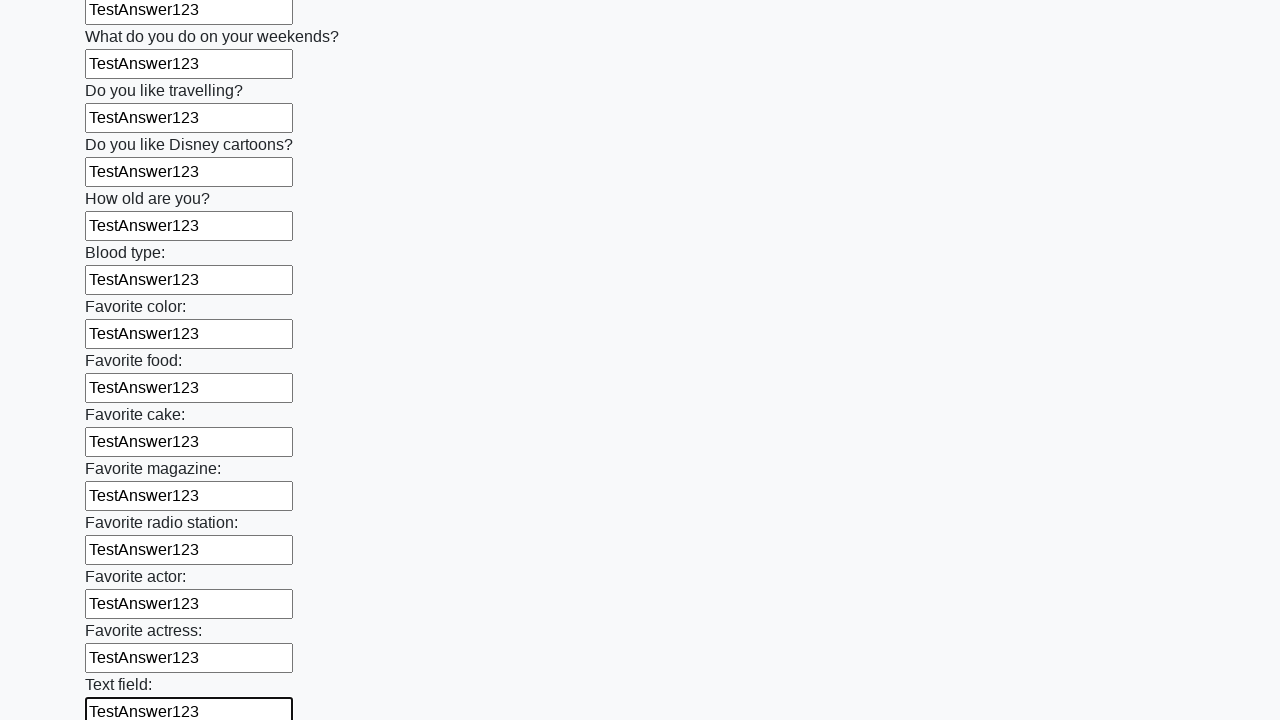

Filled an input field with 'TestAnswer123' on input >> nth=27
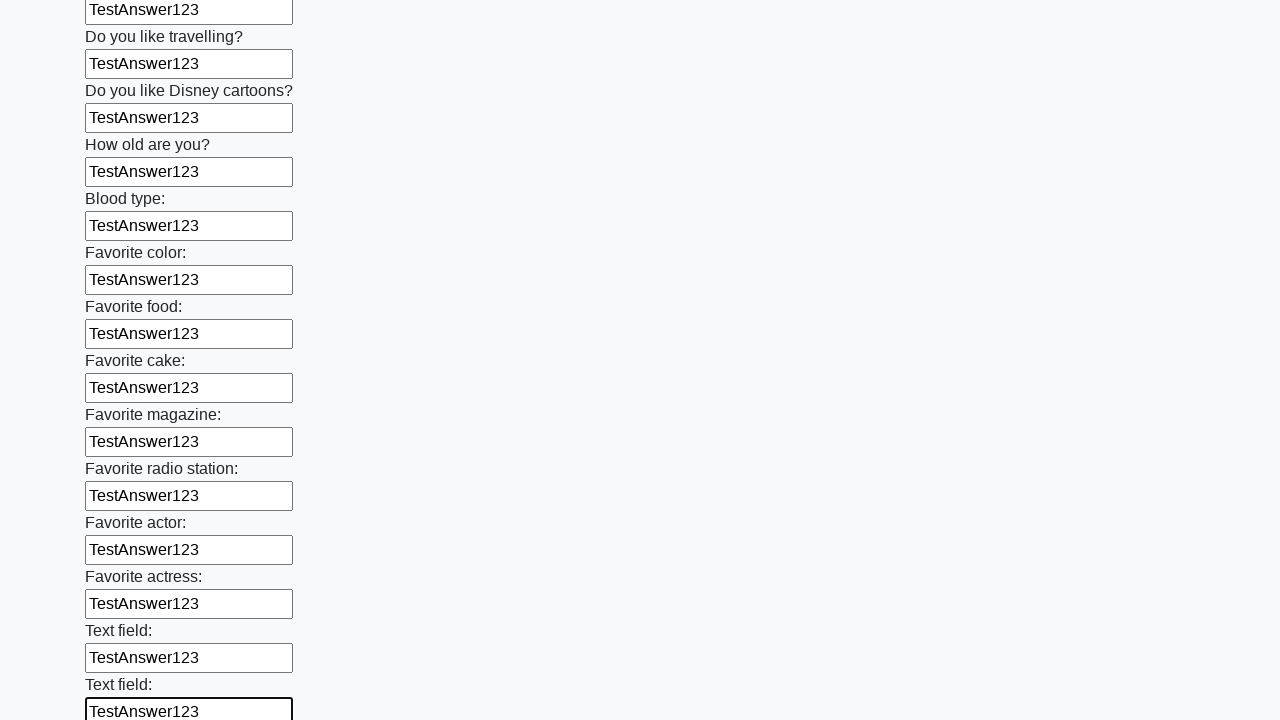

Filled an input field with 'TestAnswer123' on input >> nth=28
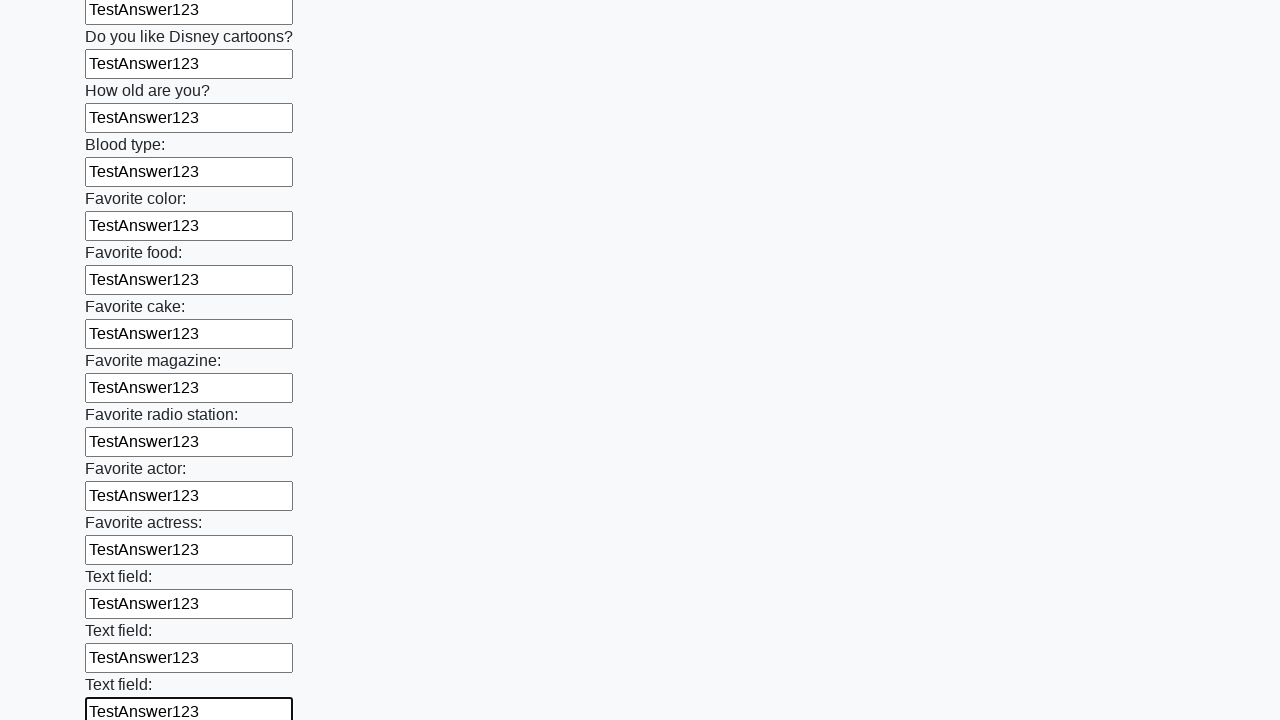

Filled an input field with 'TestAnswer123' on input >> nth=29
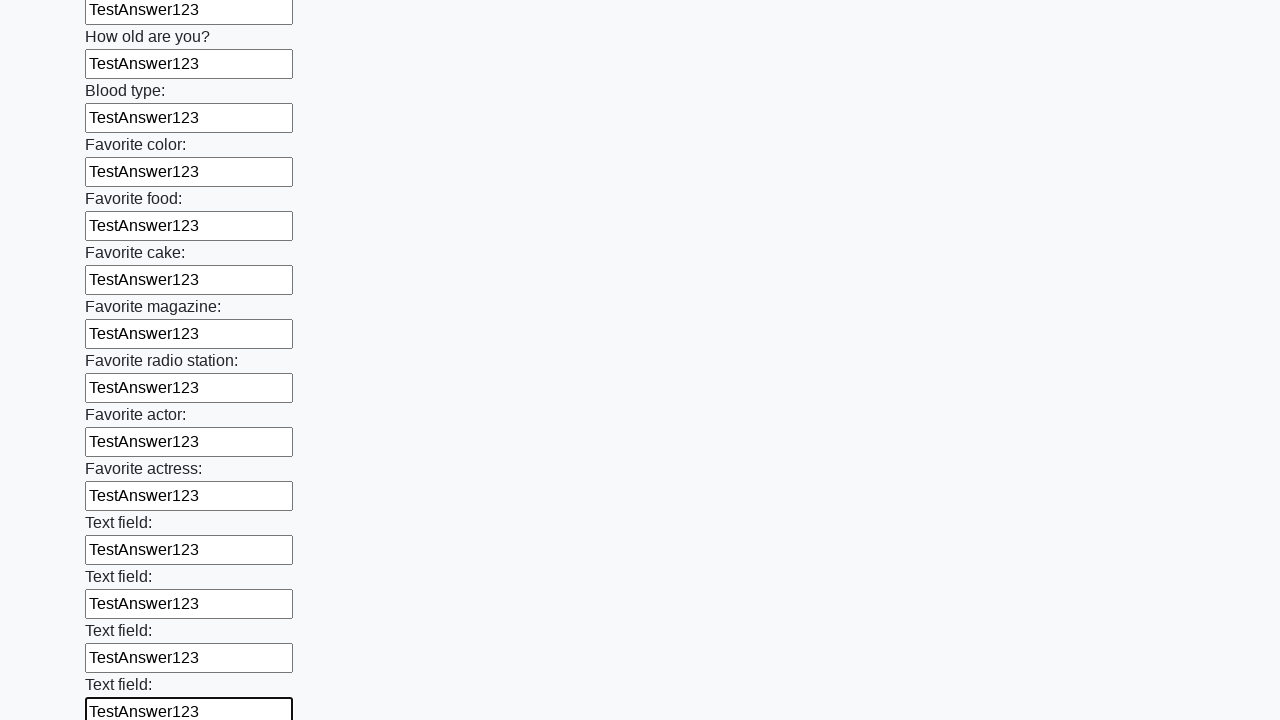

Filled an input field with 'TestAnswer123' on input >> nth=30
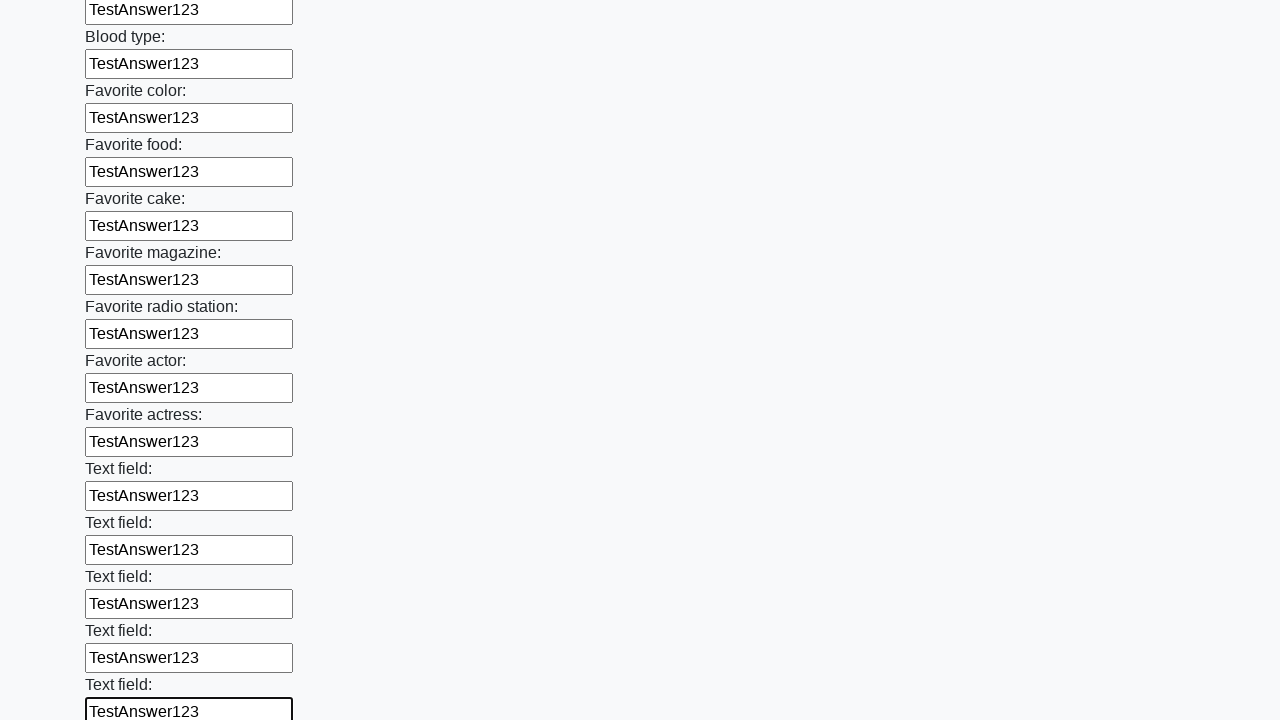

Filled an input field with 'TestAnswer123' on input >> nth=31
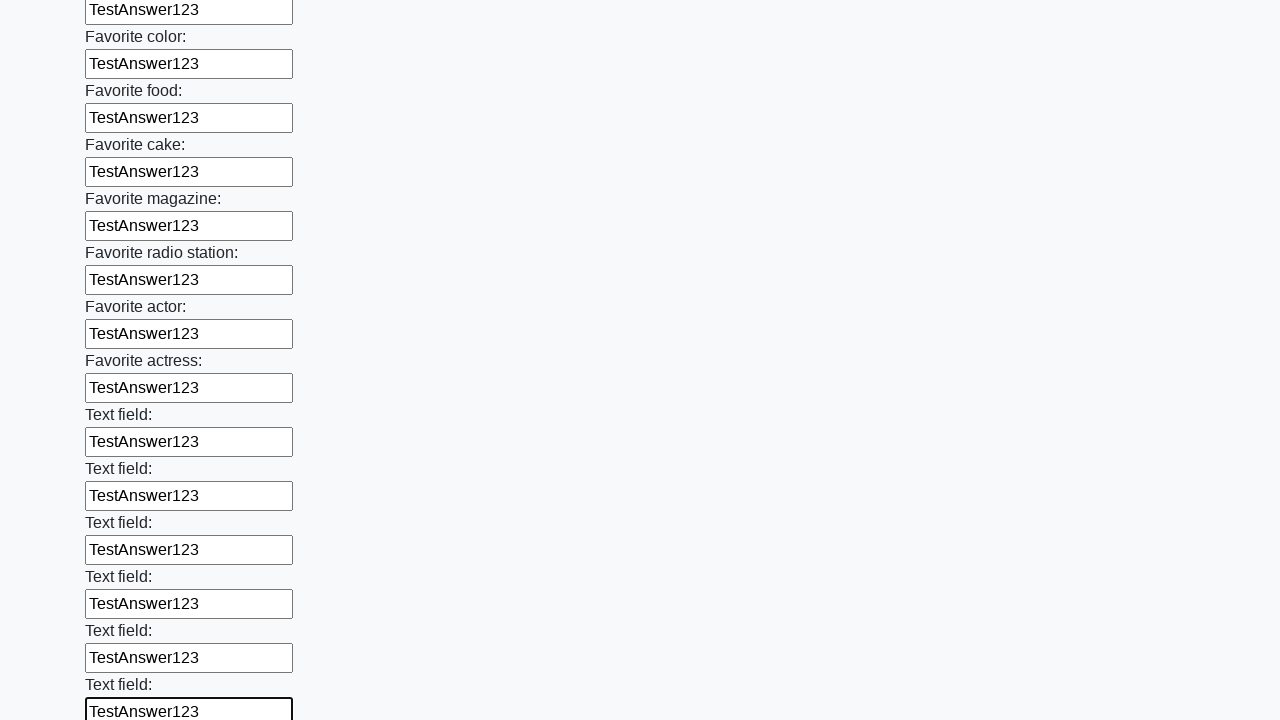

Filled an input field with 'TestAnswer123' on input >> nth=32
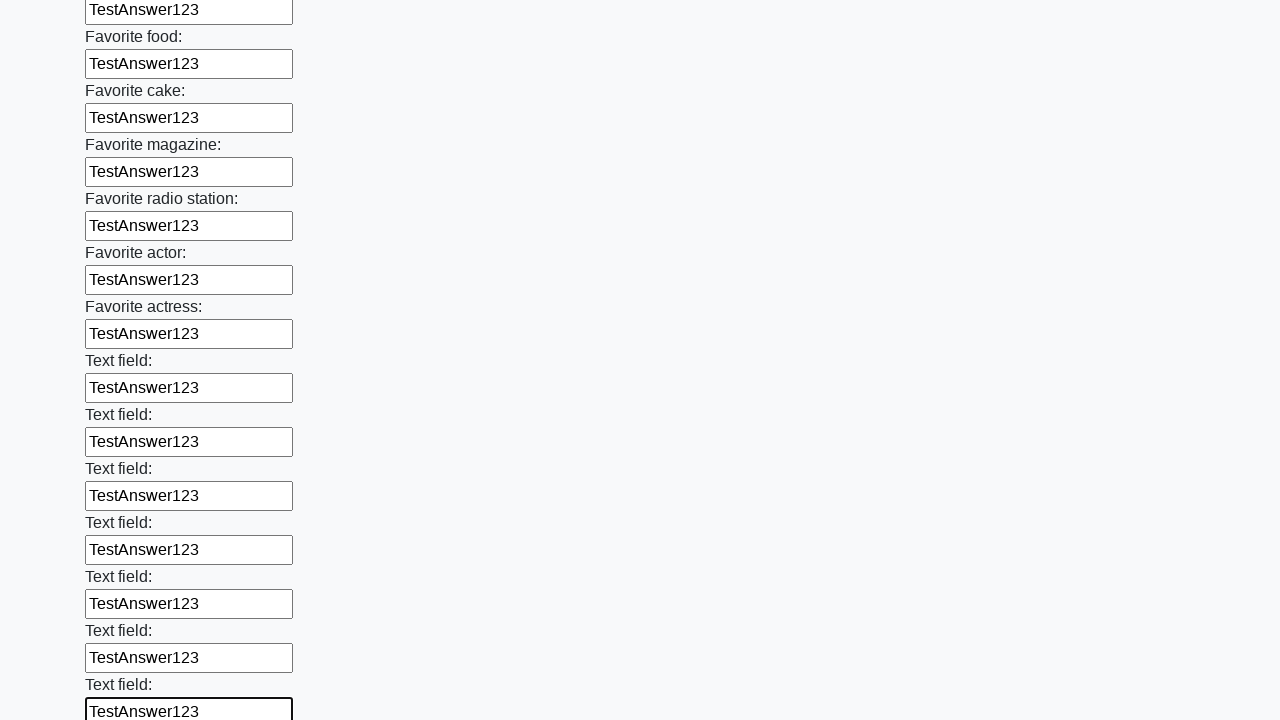

Filled an input field with 'TestAnswer123' on input >> nth=33
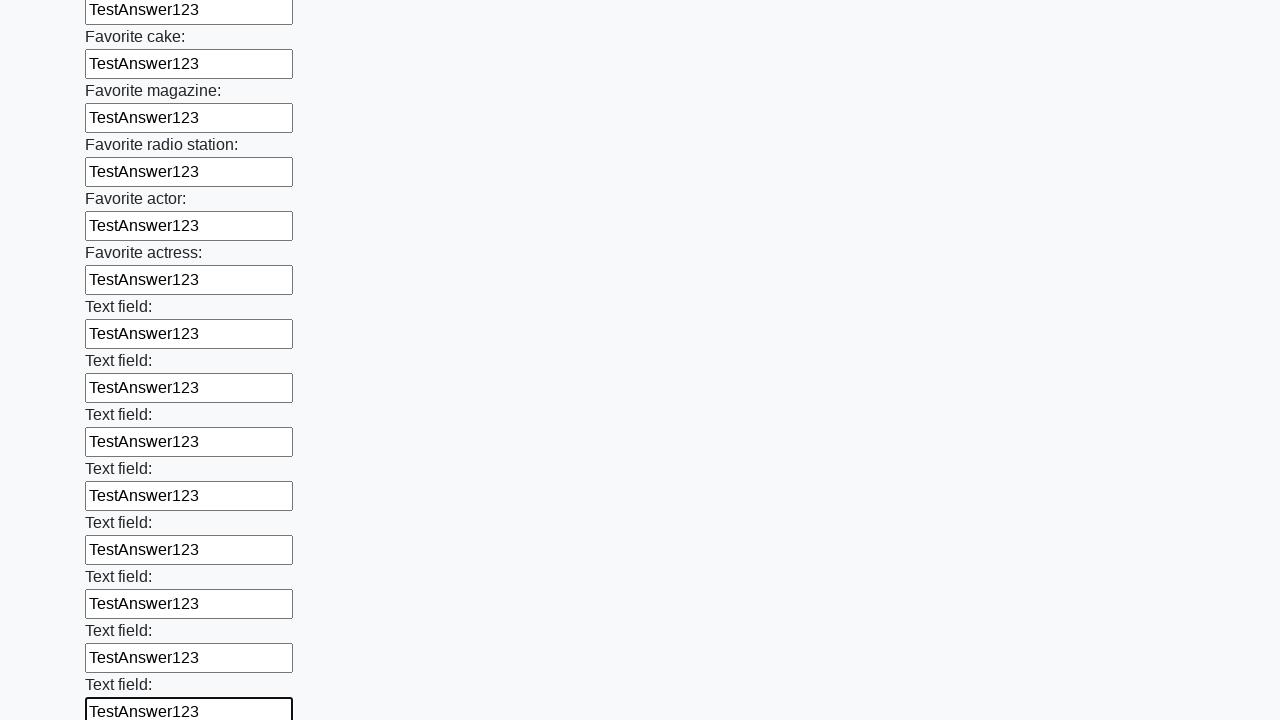

Filled an input field with 'TestAnswer123' on input >> nth=34
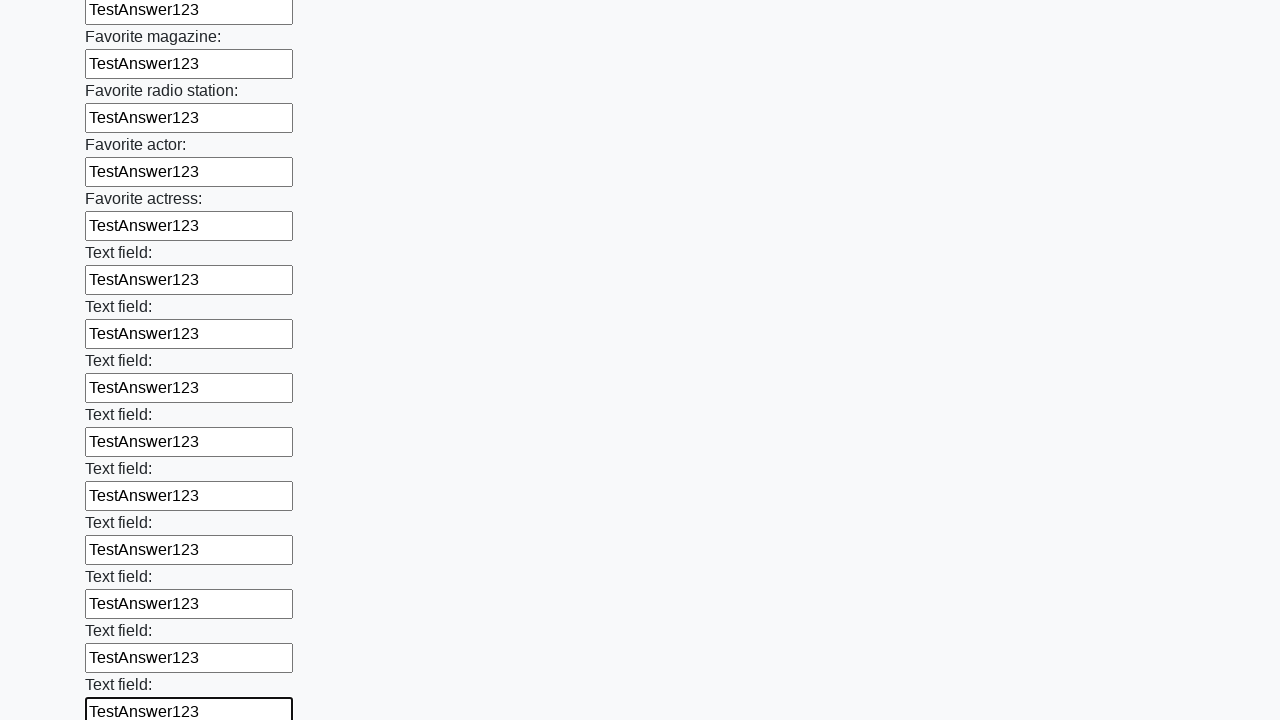

Filled an input field with 'TestAnswer123' on input >> nth=35
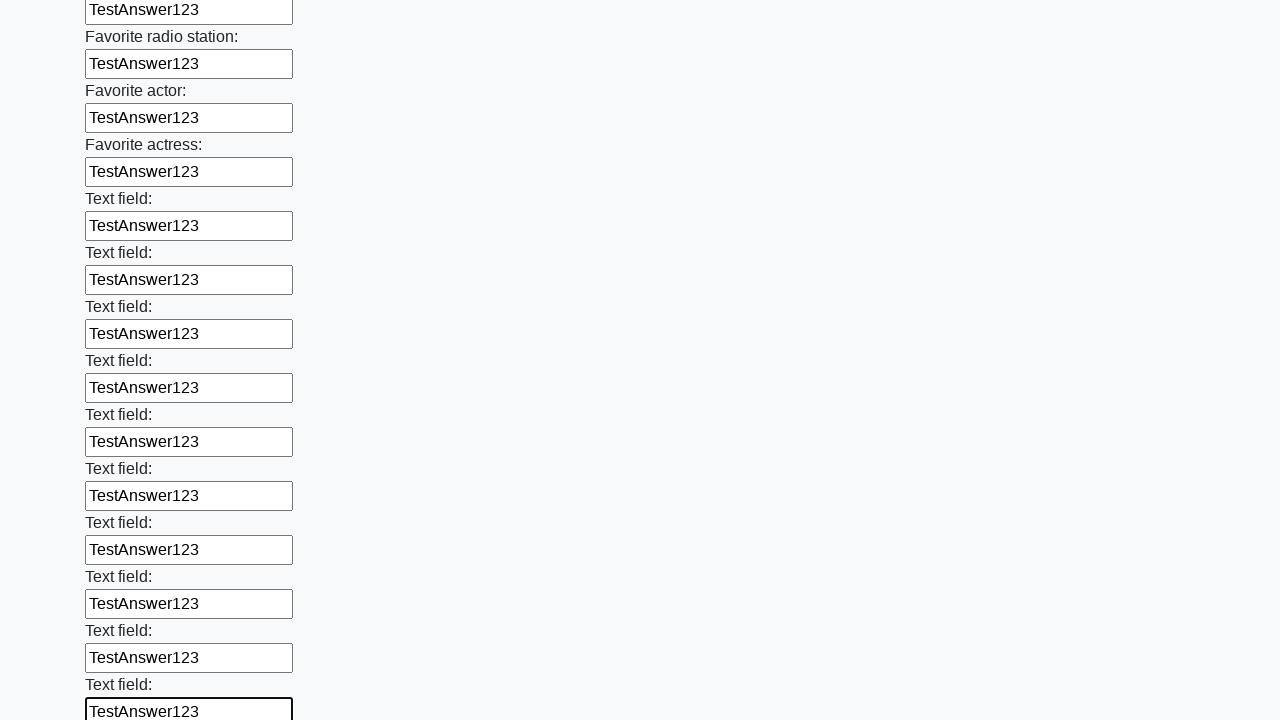

Filled an input field with 'TestAnswer123' on input >> nth=36
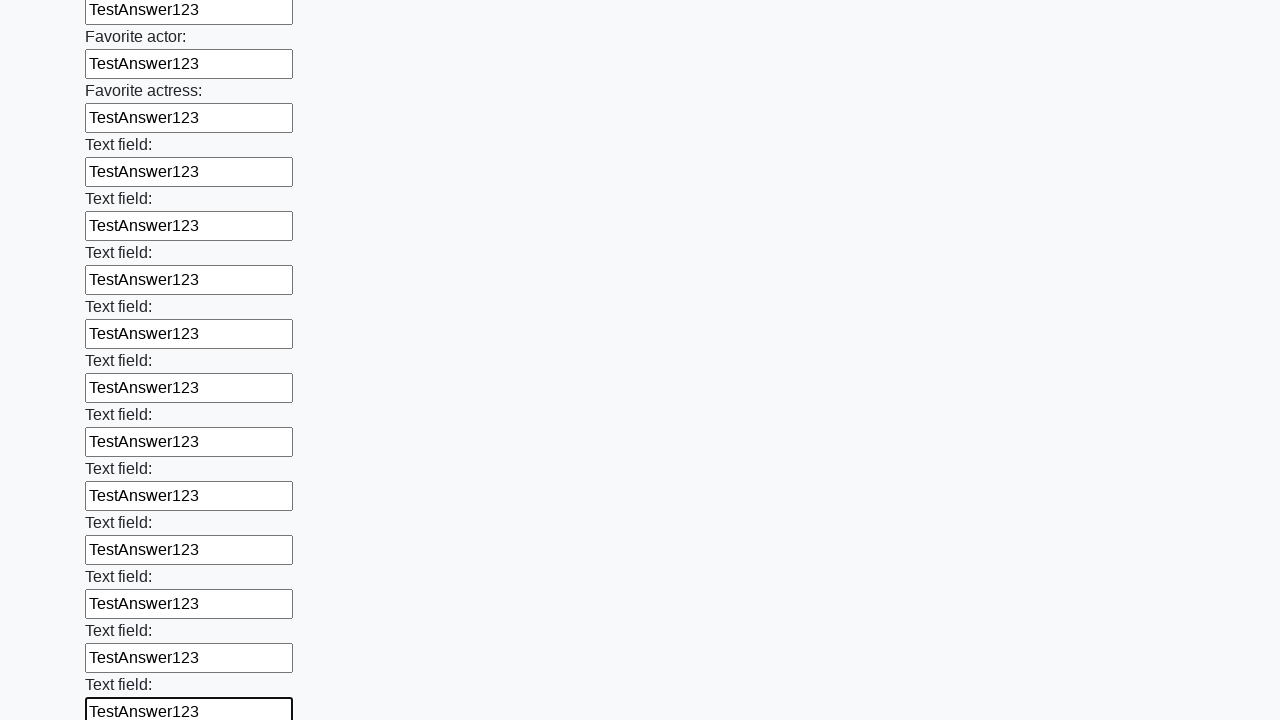

Filled an input field with 'TestAnswer123' on input >> nth=37
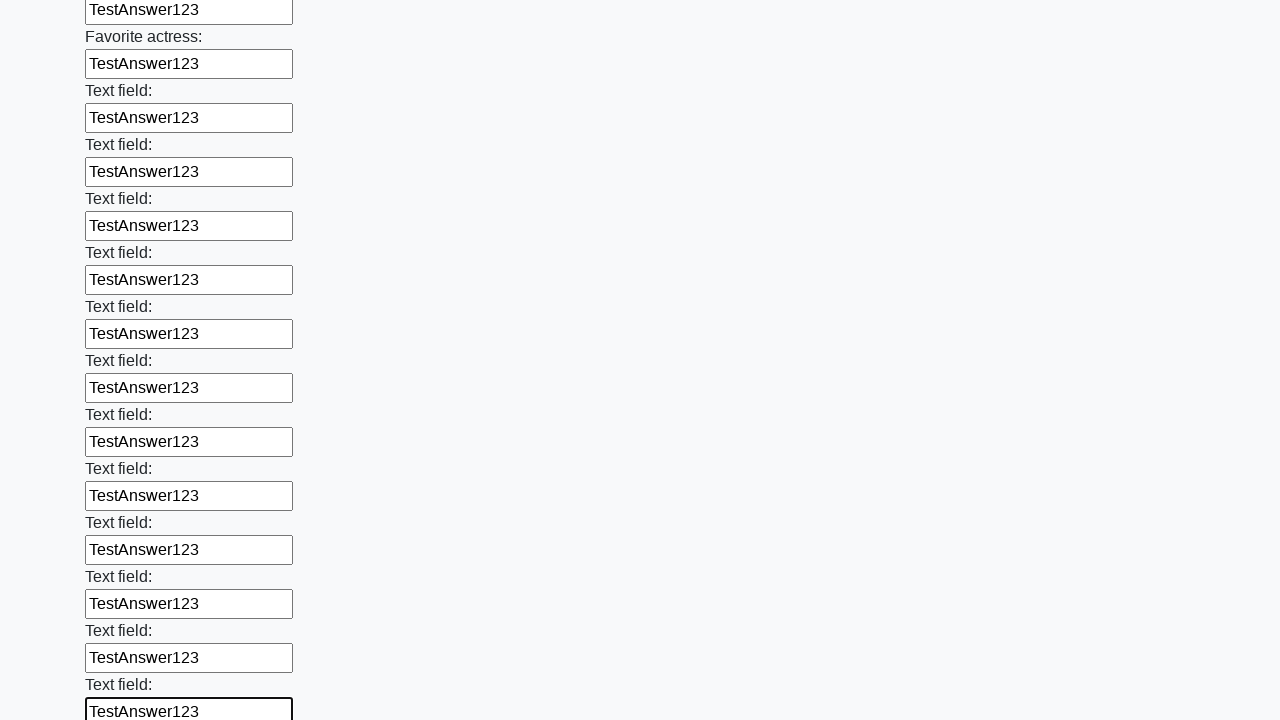

Filled an input field with 'TestAnswer123' on input >> nth=38
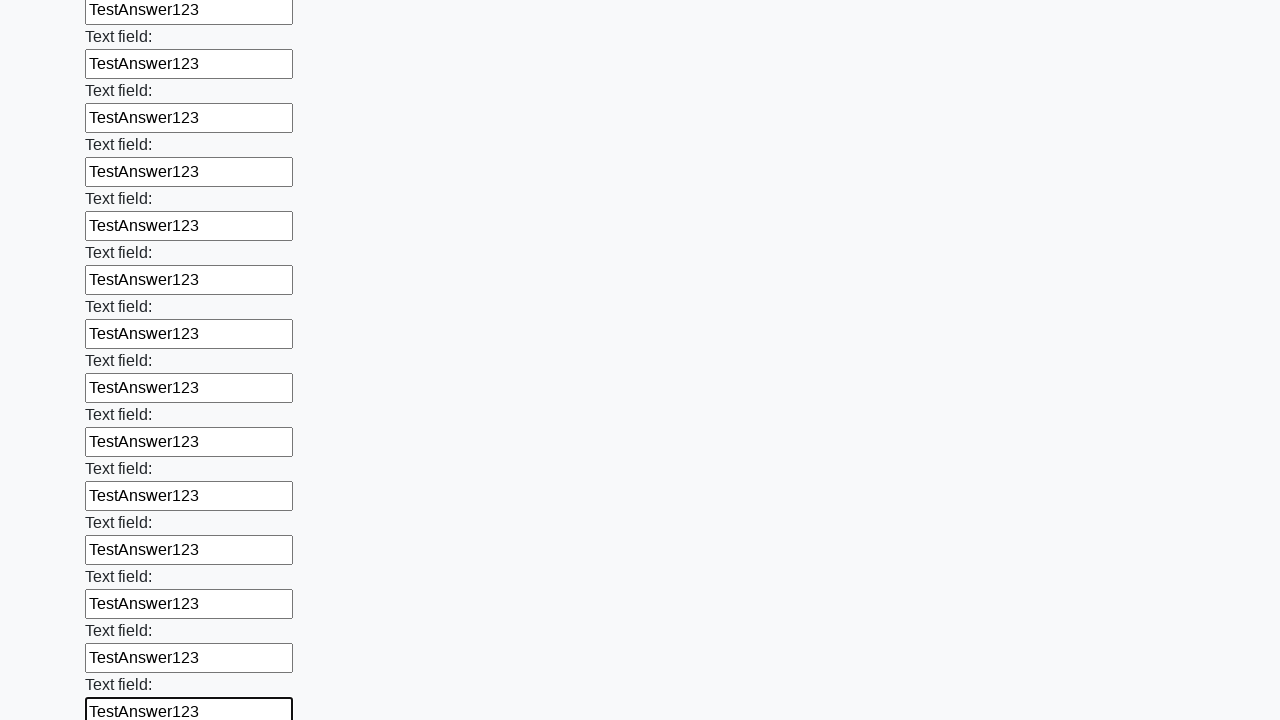

Filled an input field with 'TestAnswer123' on input >> nth=39
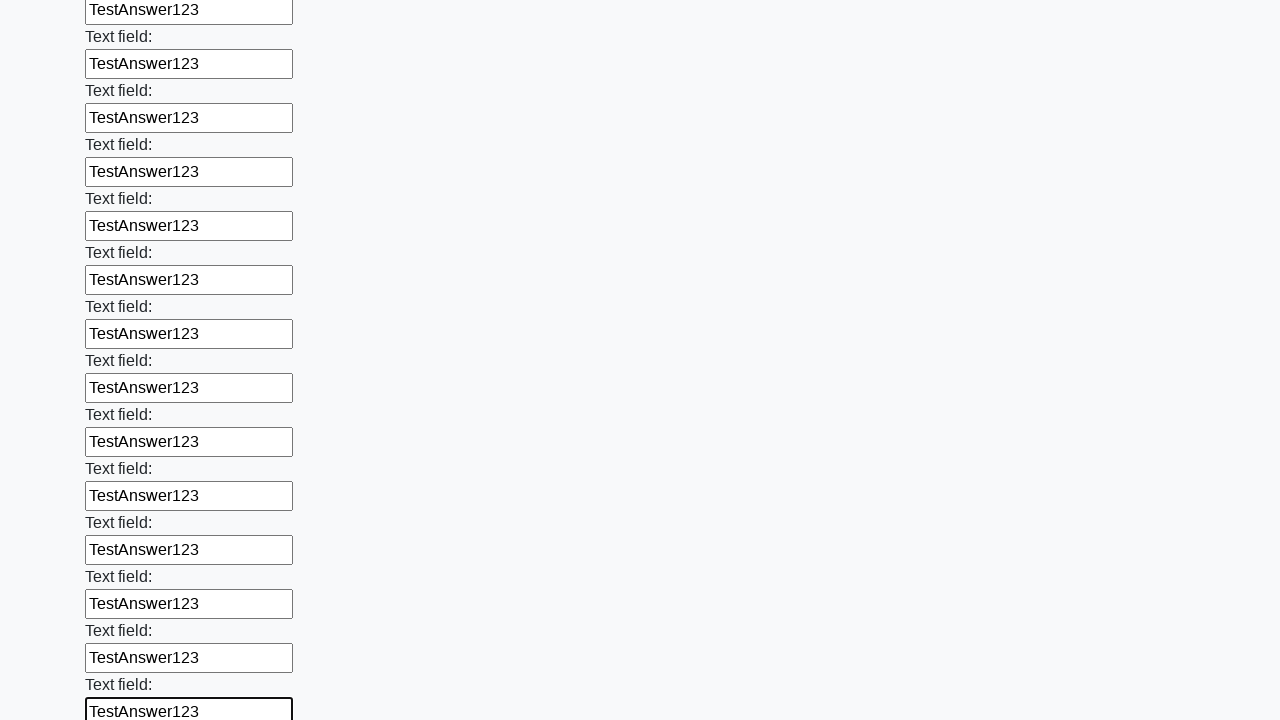

Filled an input field with 'TestAnswer123' on input >> nth=40
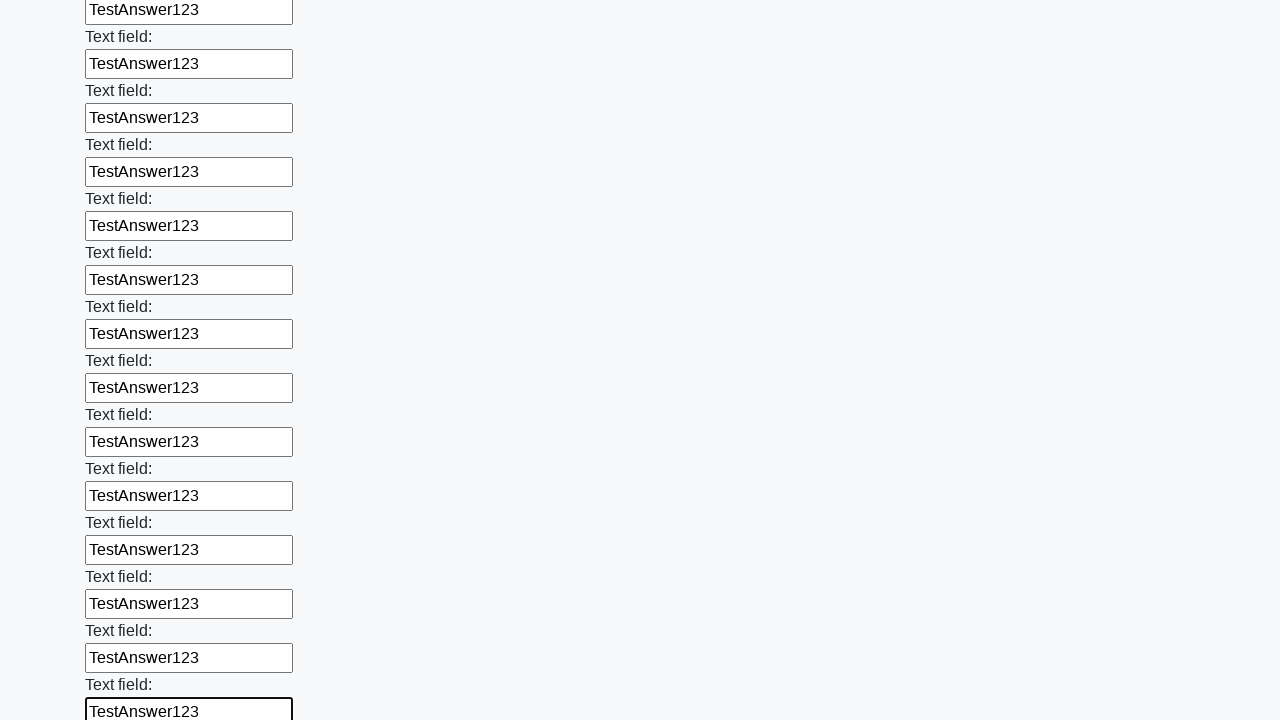

Filled an input field with 'TestAnswer123' on input >> nth=41
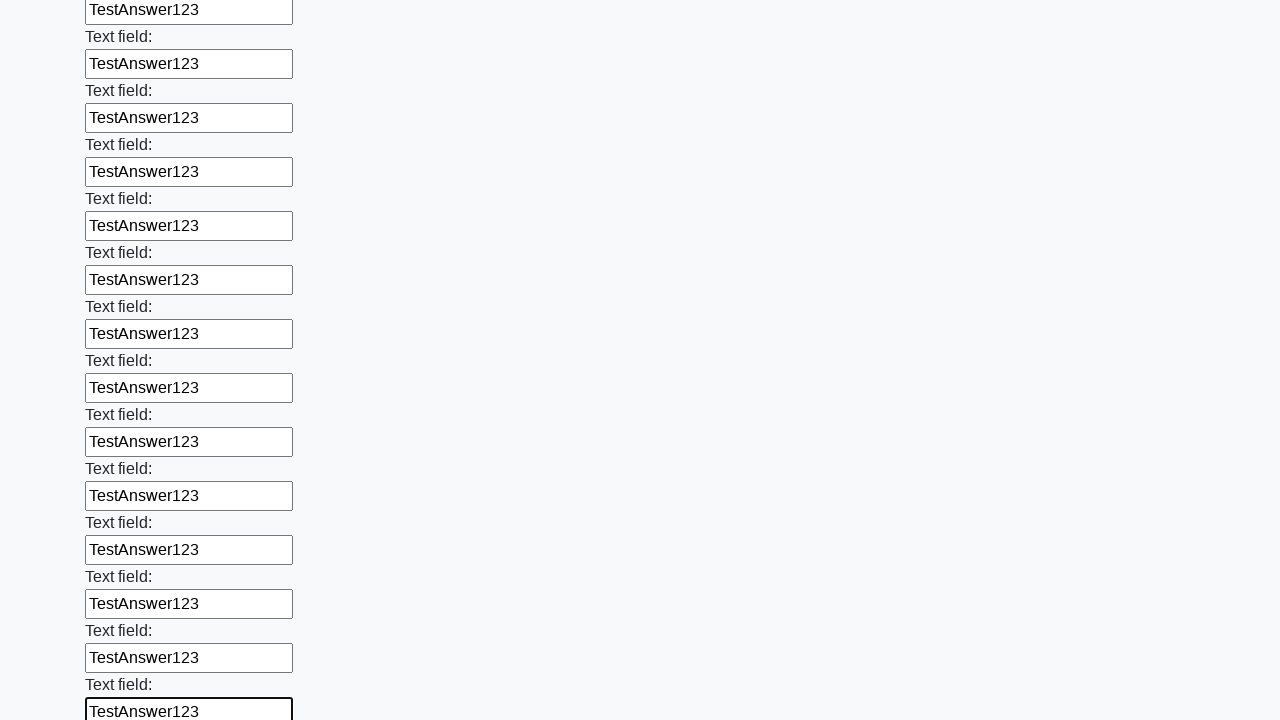

Filled an input field with 'TestAnswer123' on input >> nth=42
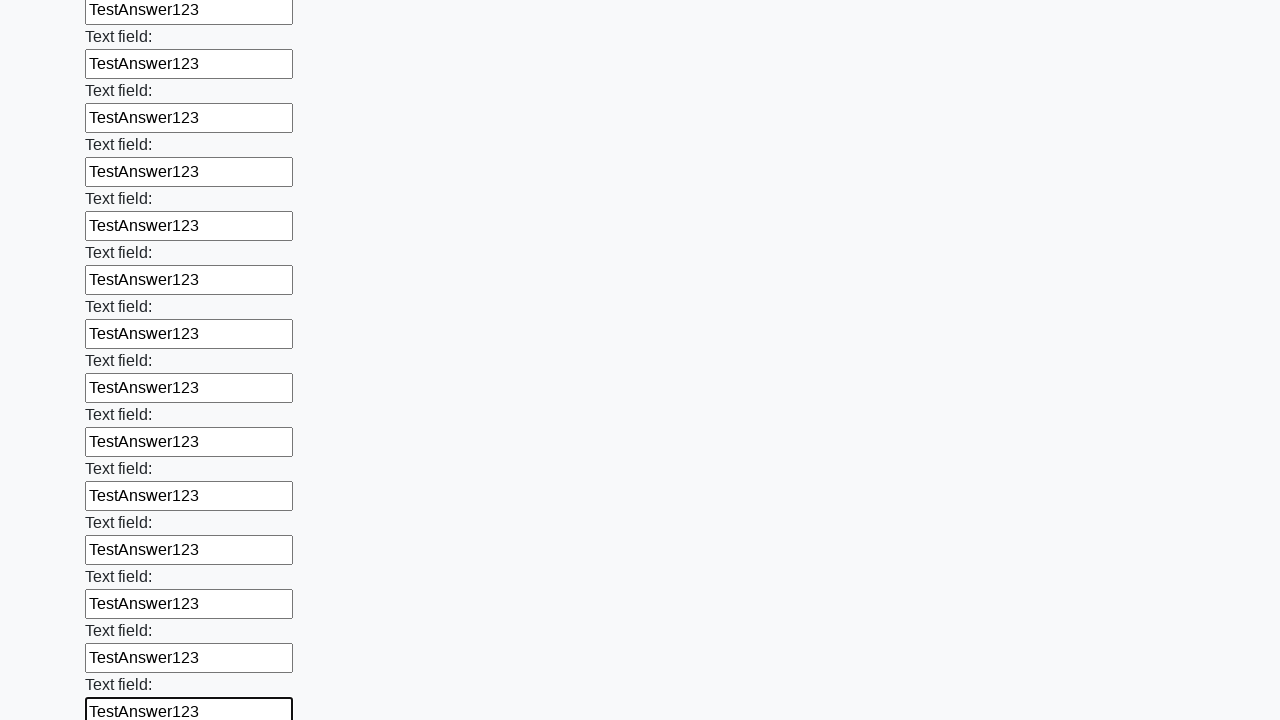

Filled an input field with 'TestAnswer123' on input >> nth=43
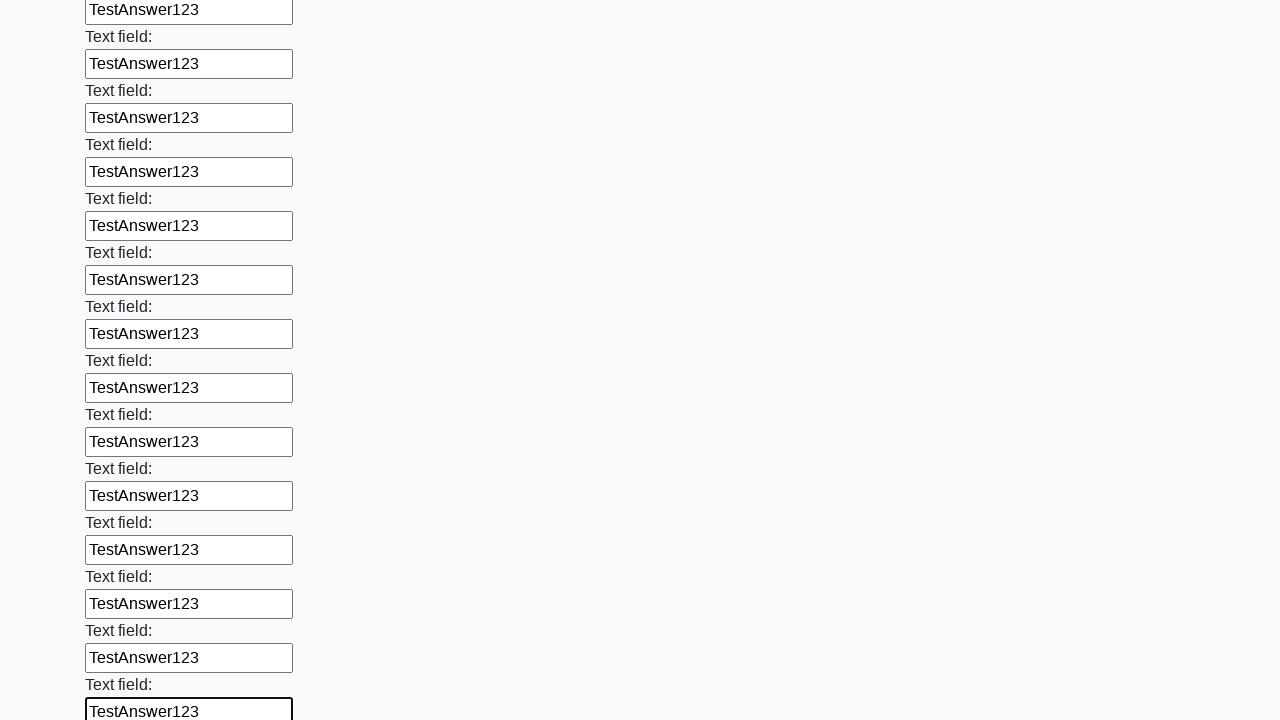

Filled an input field with 'TestAnswer123' on input >> nth=44
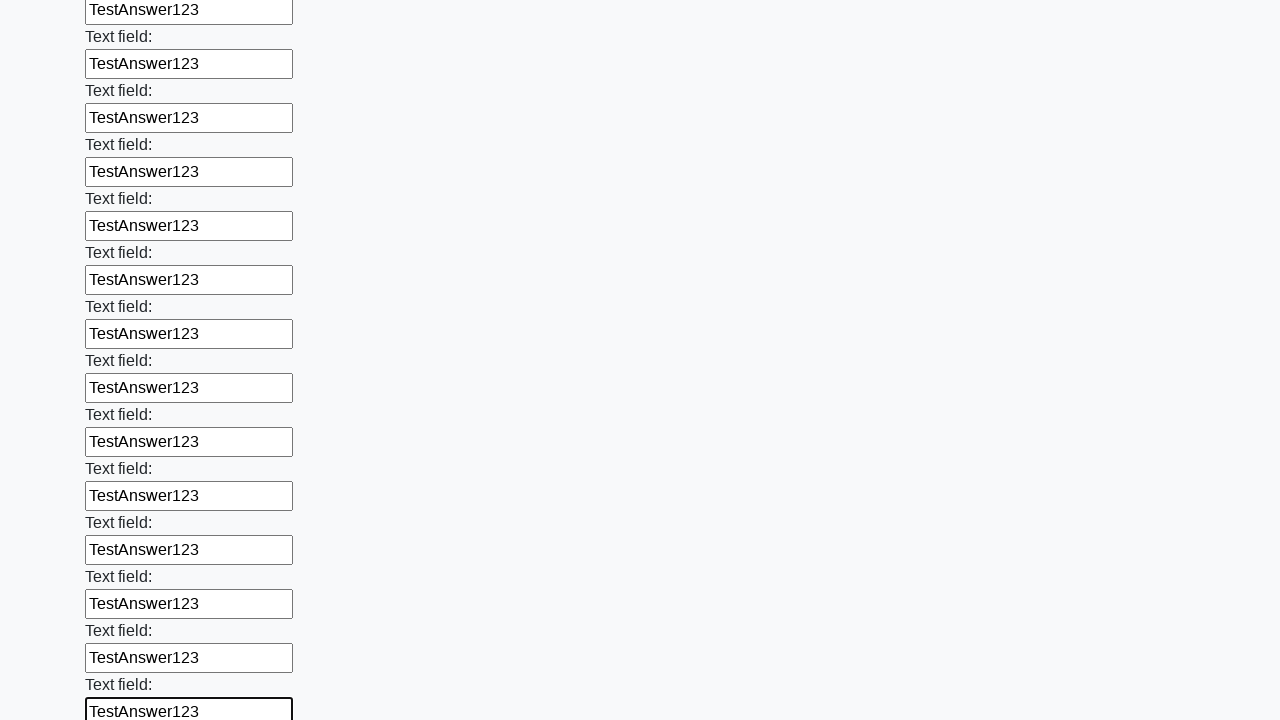

Filled an input field with 'TestAnswer123' on input >> nth=45
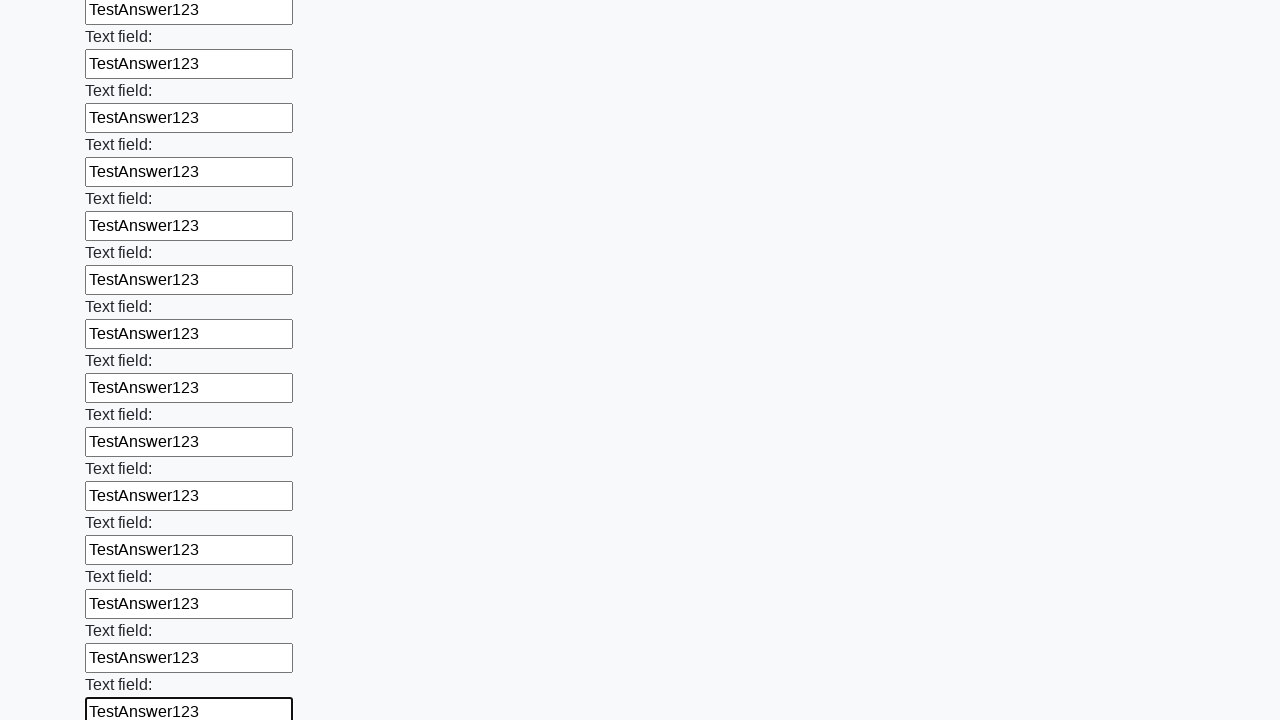

Filled an input field with 'TestAnswer123' on input >> nth=46
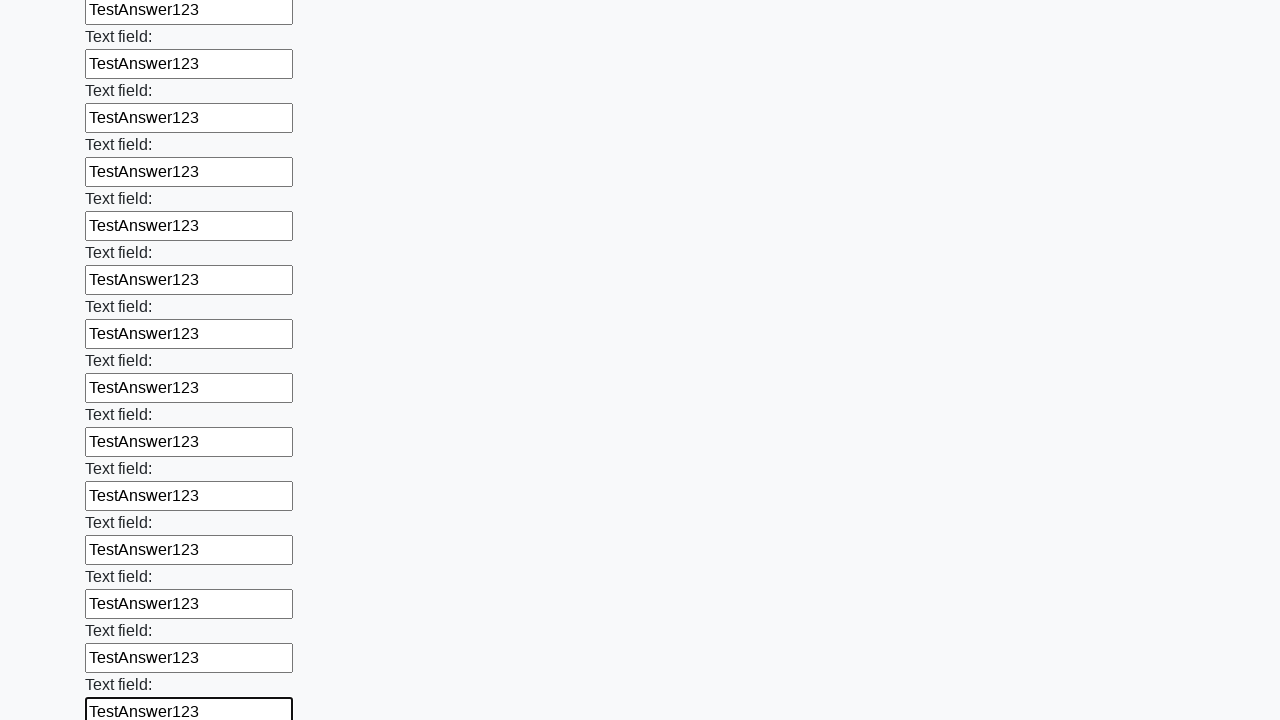

Filled an input field with 'TestAnswer123' on input >> nth=47
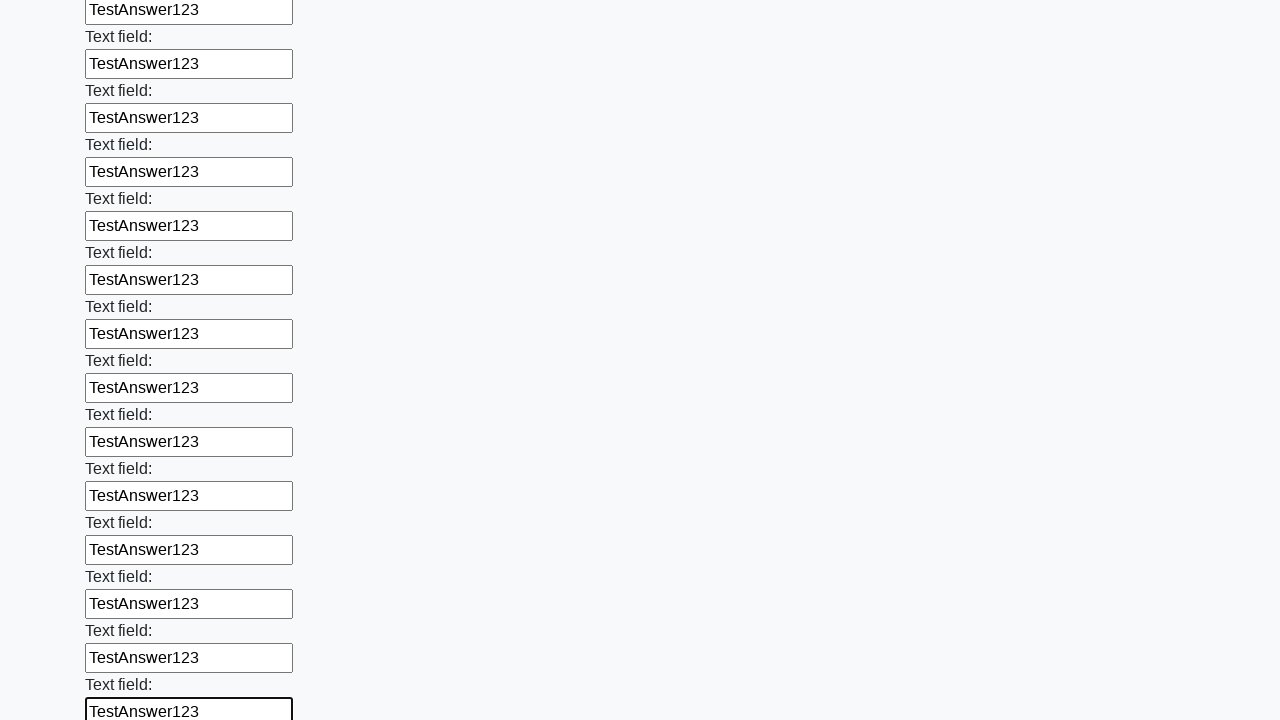

Filled an input field with 'TestAnswer123' on input >> nth=48
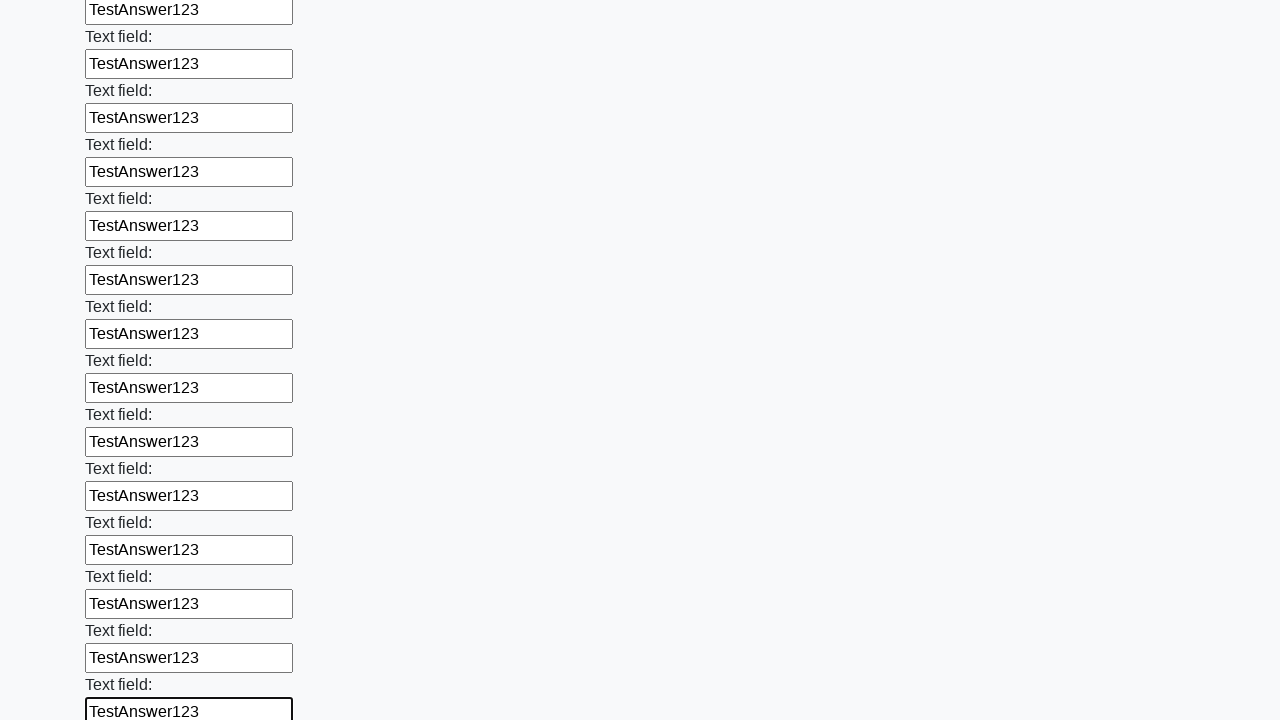

Filled an input field with 'TestAnswer123' on input >> nth=49
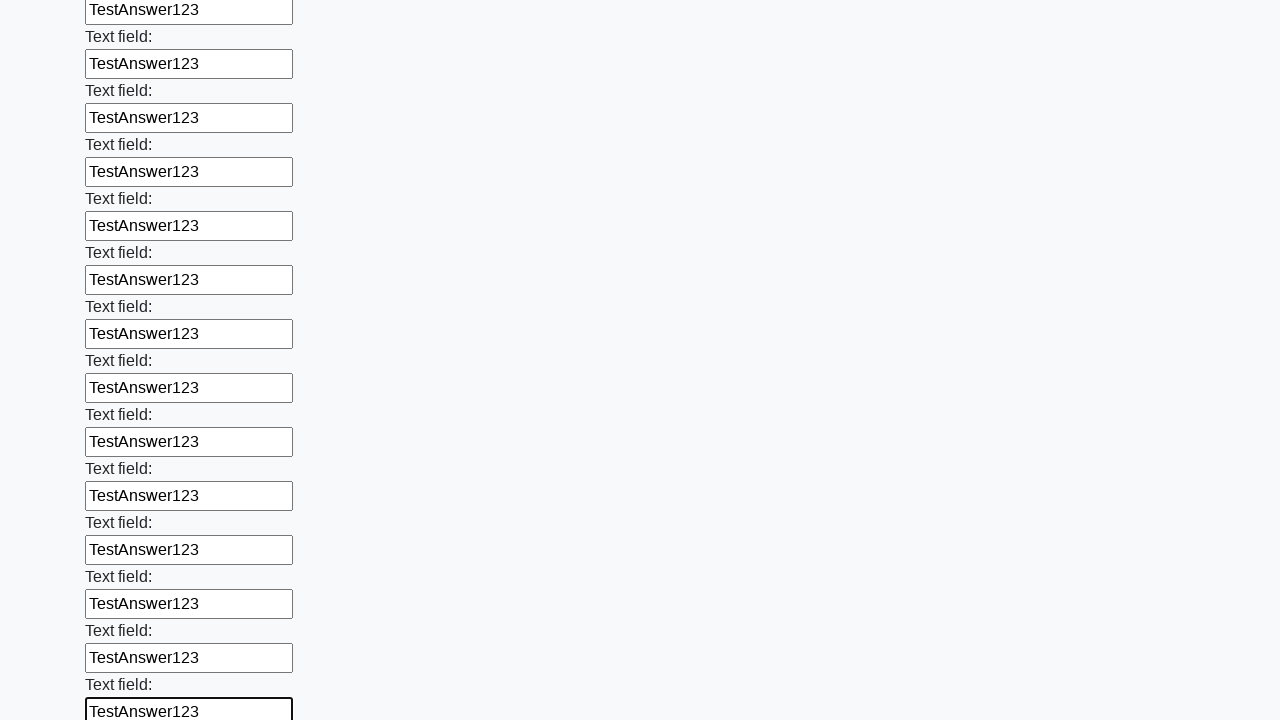

Filled an input field with 'TestAnswer123' on input >> nth=50
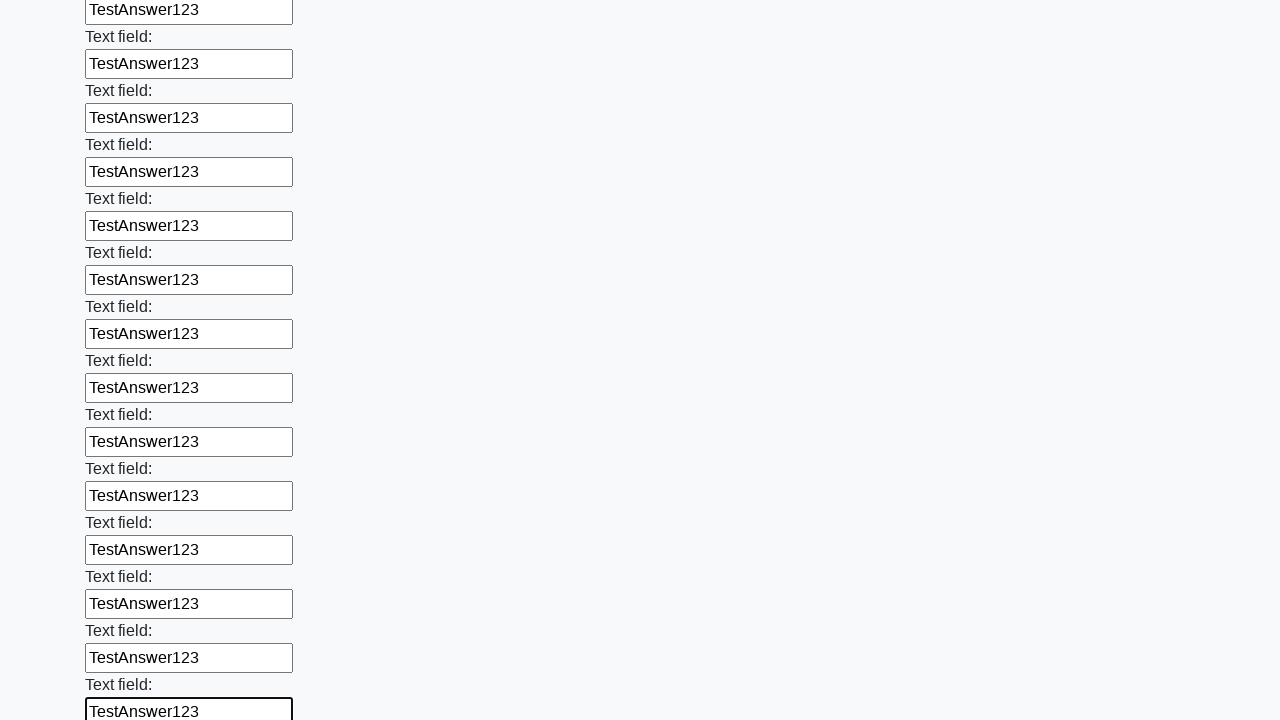

Filled an input field with 'TestAnswer123' on input >> nth=51
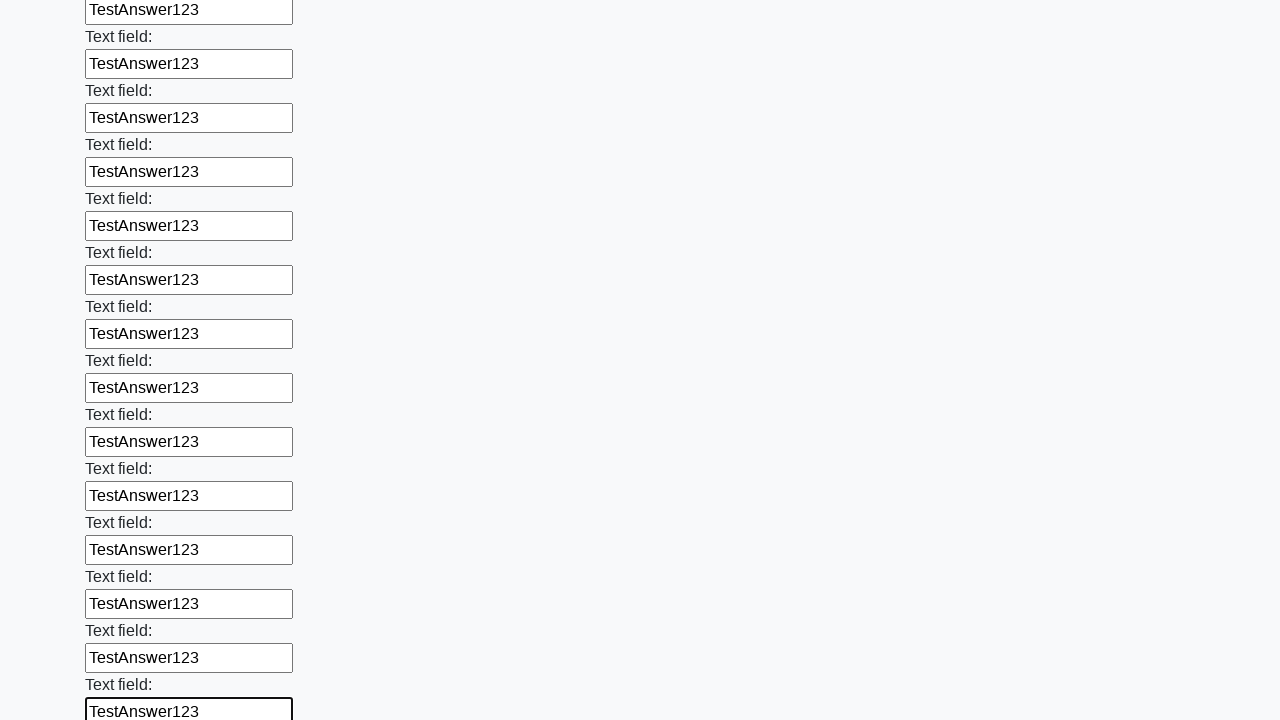

Filled an input field with 'TestAnswer123' on input >> nth=52
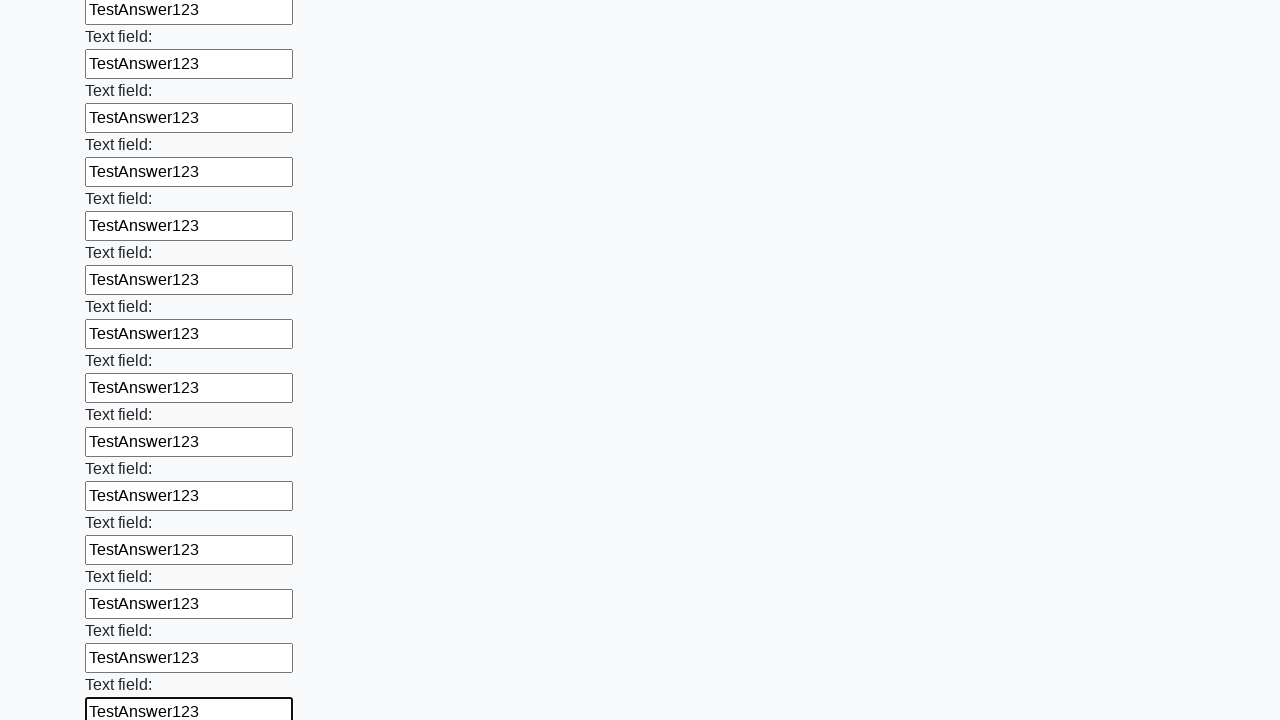

Filled an input field with 'TestAnswer123' on input >> nth=53
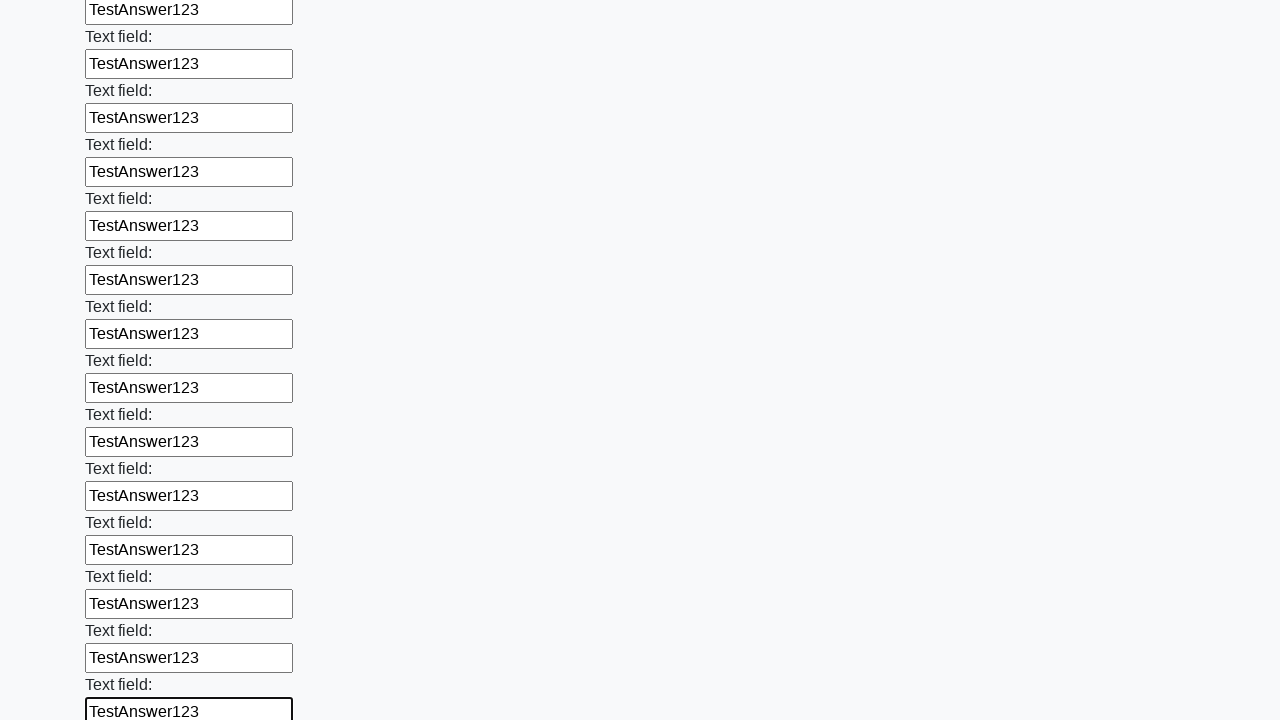

Filled an input field with 'TestAnswer123' on input >> nth=54
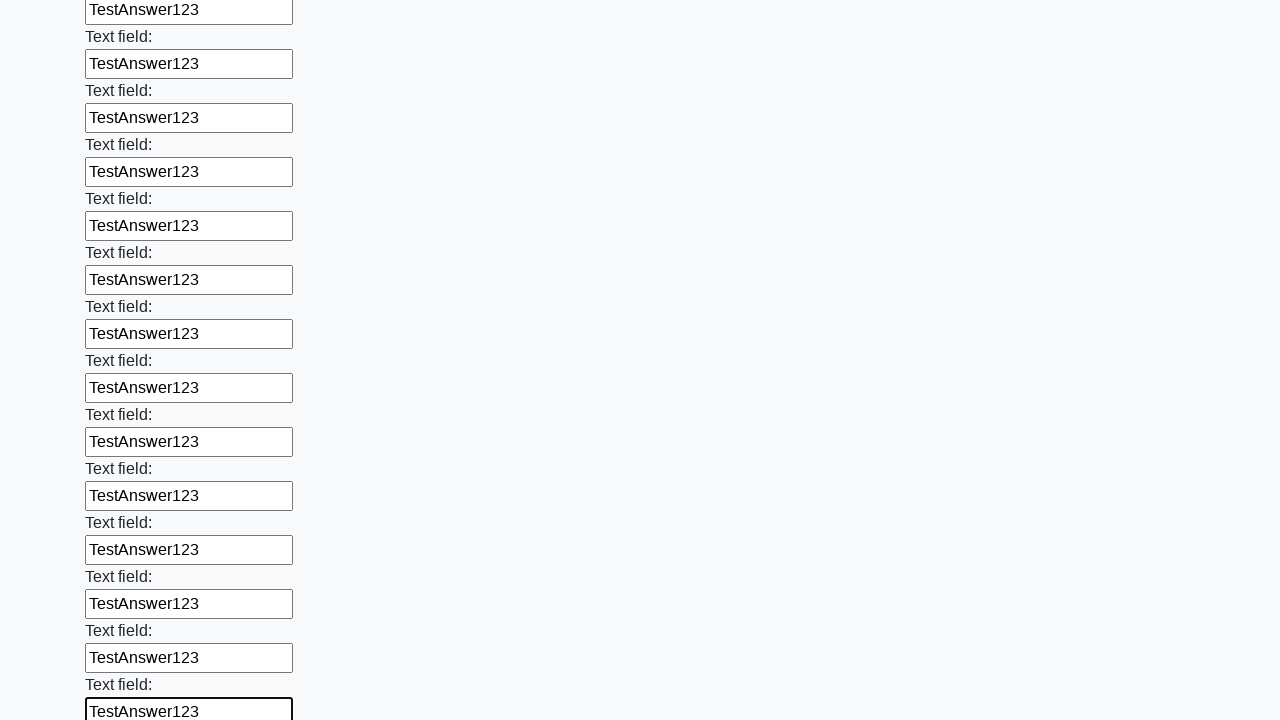

Filled an input field with 'TestAnswer123' on input >> nth=55
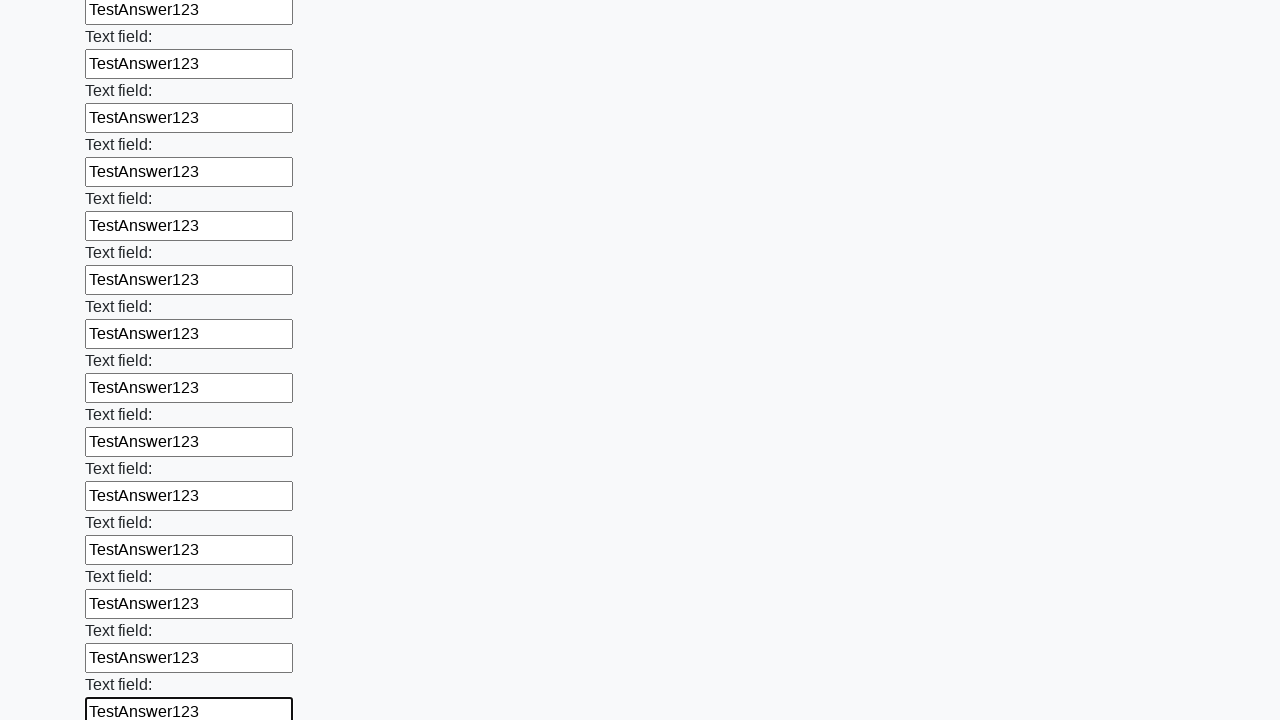

Filled an input field with 'TestAnswer123' on input >> nth=56
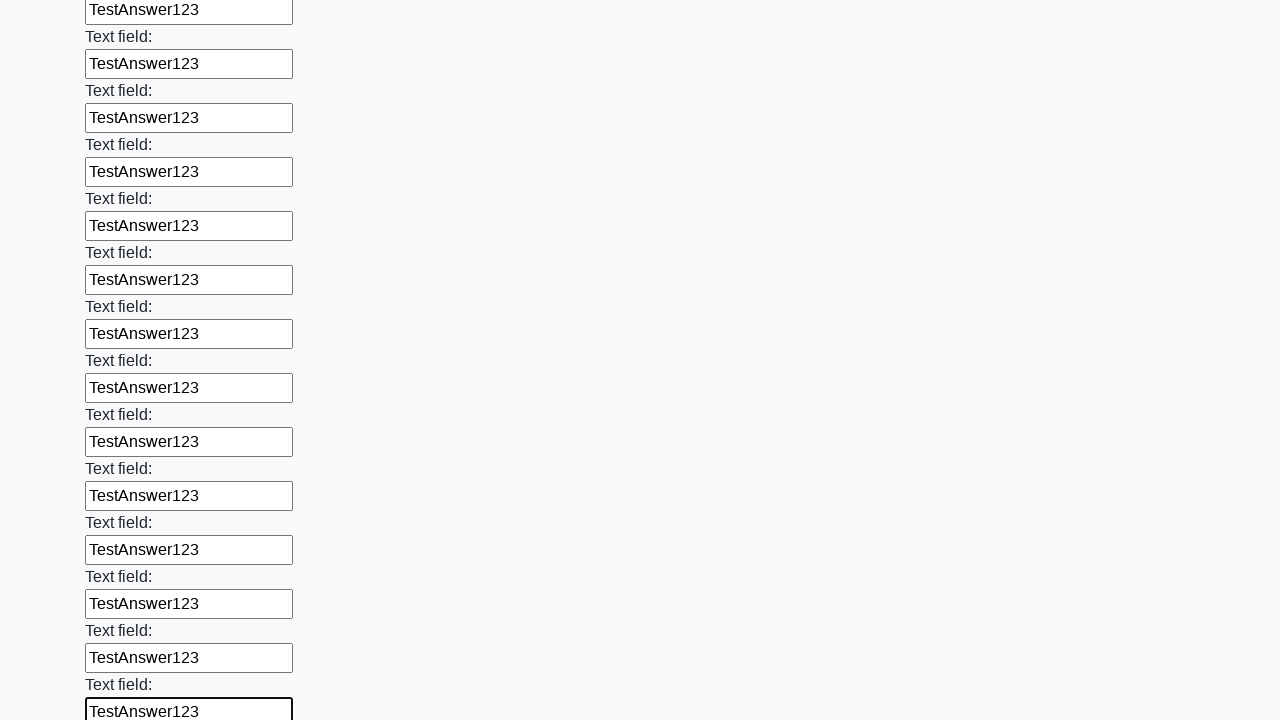

Filled an input field with 'TestAnswer123' on input >> nth=57
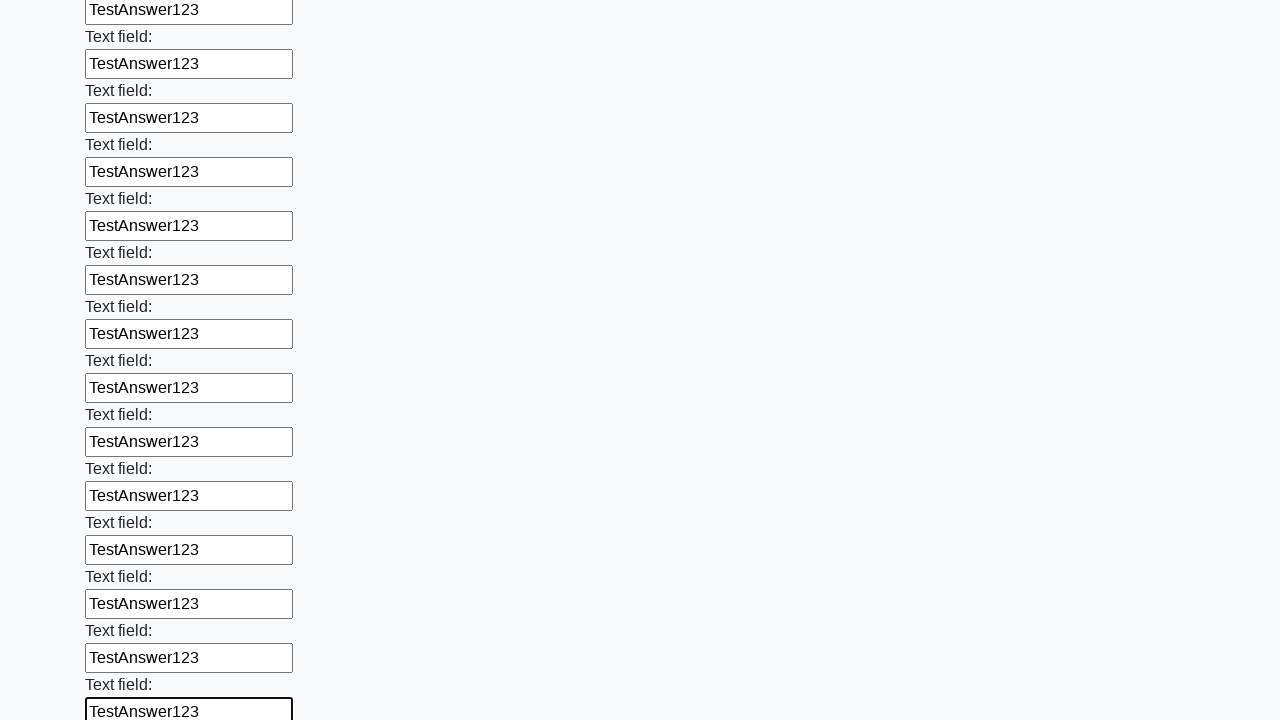

Filled an input field with 'TestAnswer123' on input >> nth=58
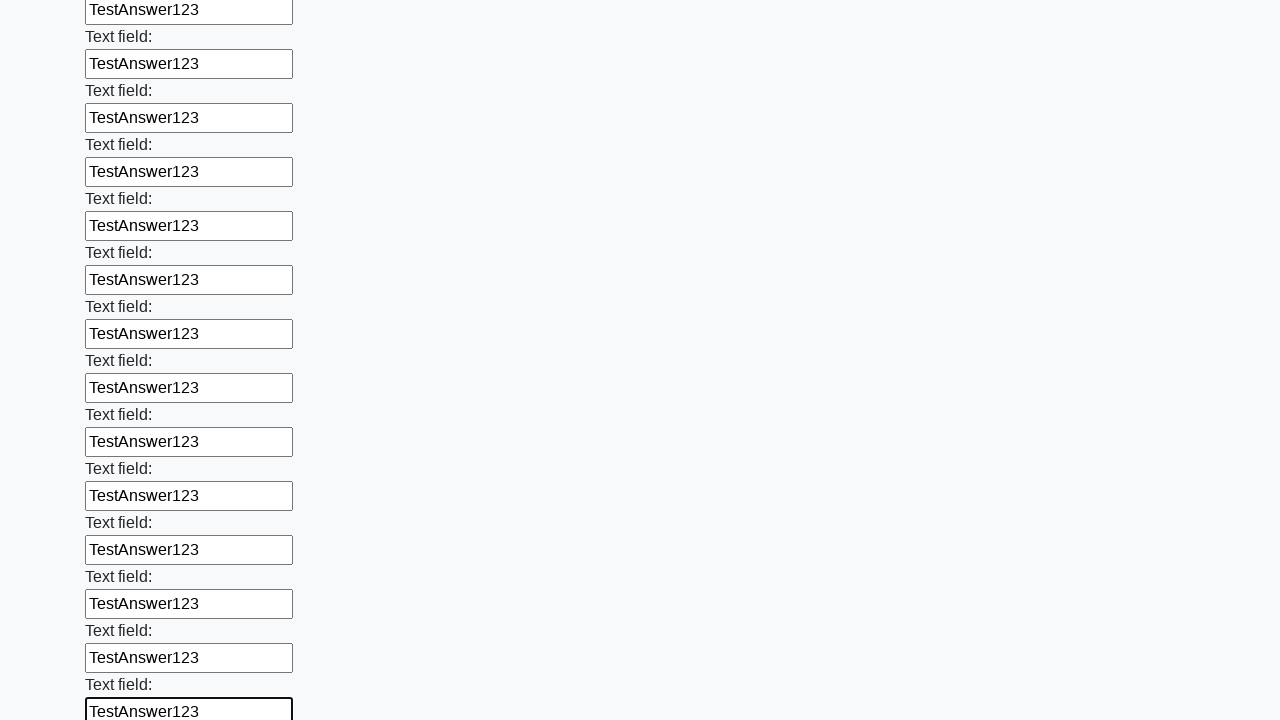

Filled an input field with 'TestAnswer123' on input >> nth=59
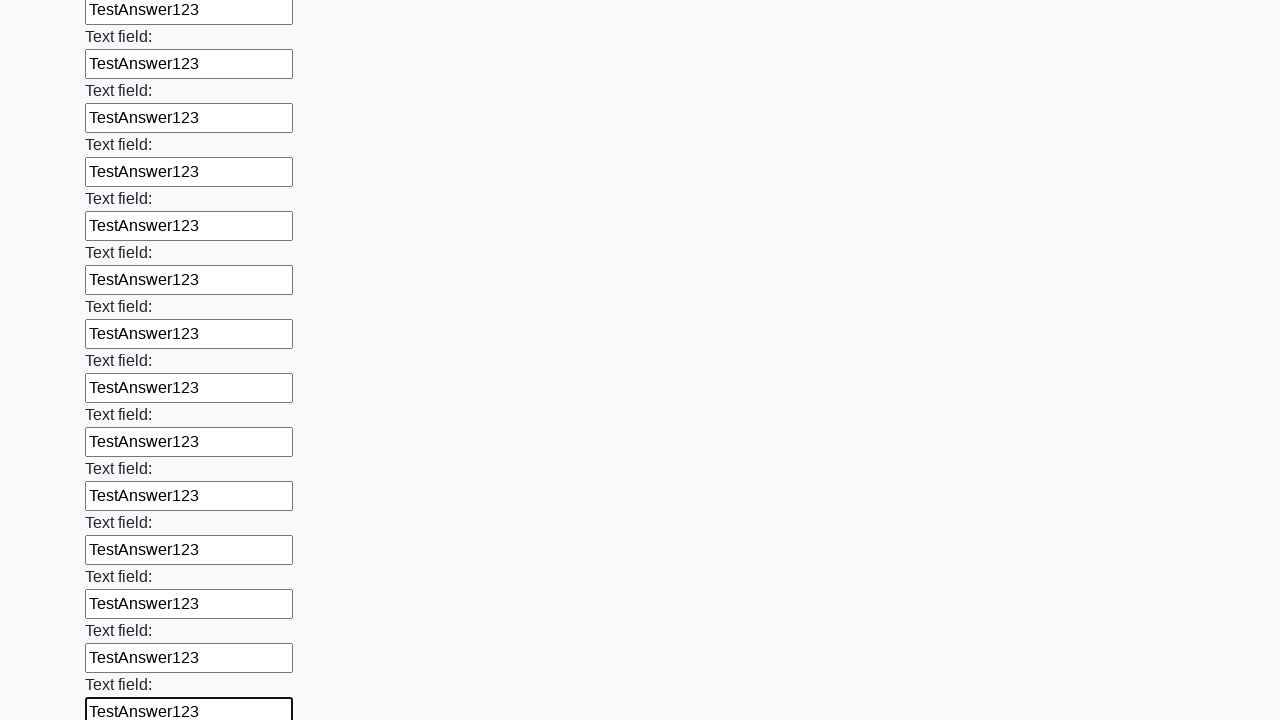

Filled an input field with 'TestAnswer123' on input >> nth=60
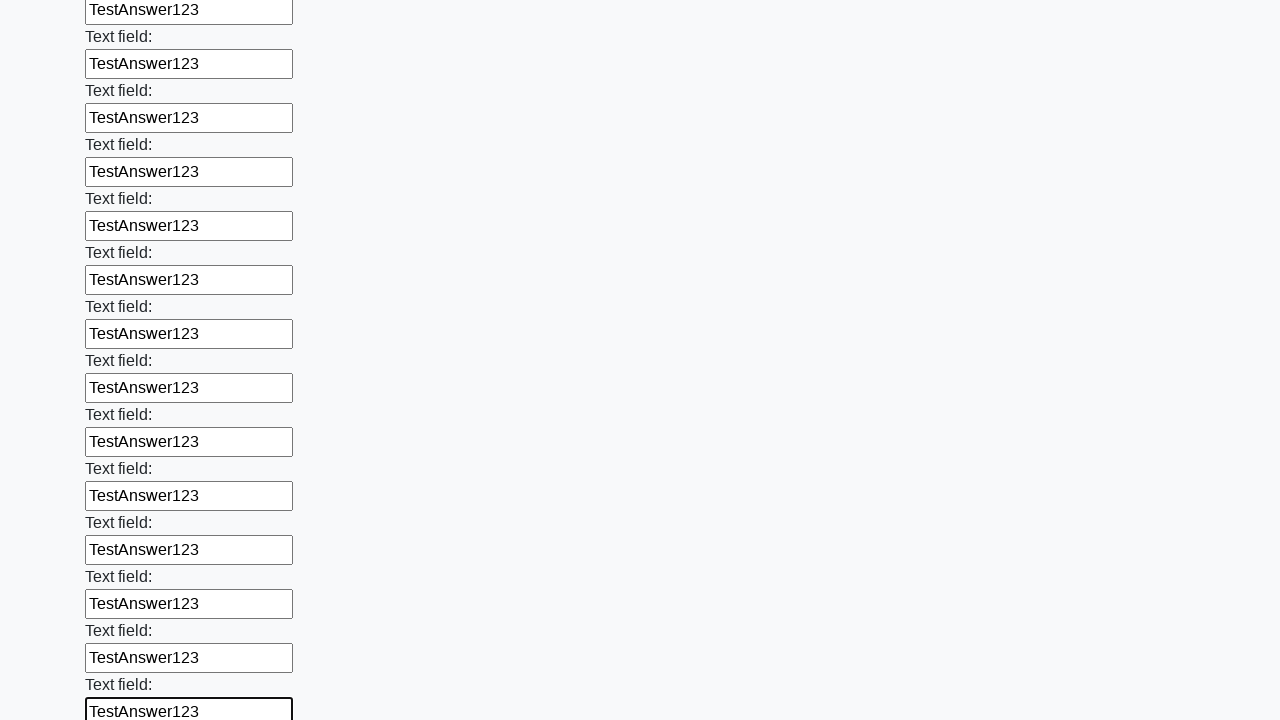

Filled an input field with 'TestAnswer123' on input >> nth=61
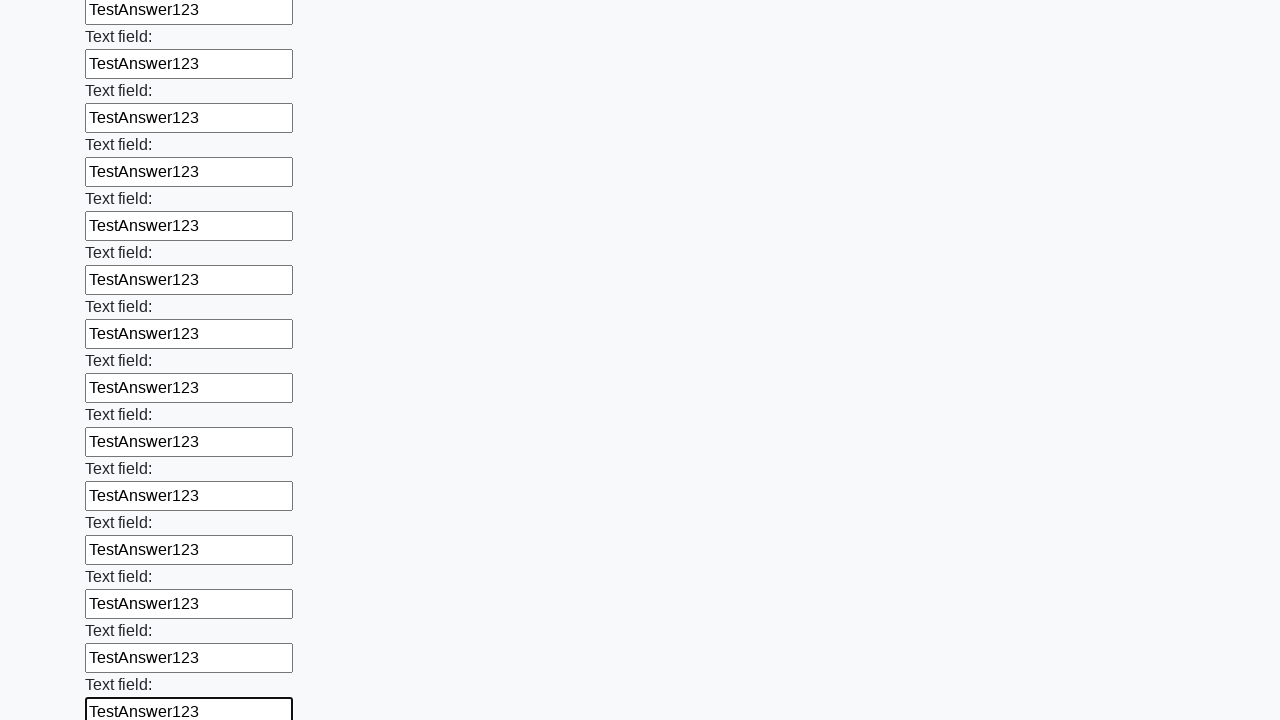

Filled an input field with 'TestAnswer123' on input >> nth=62
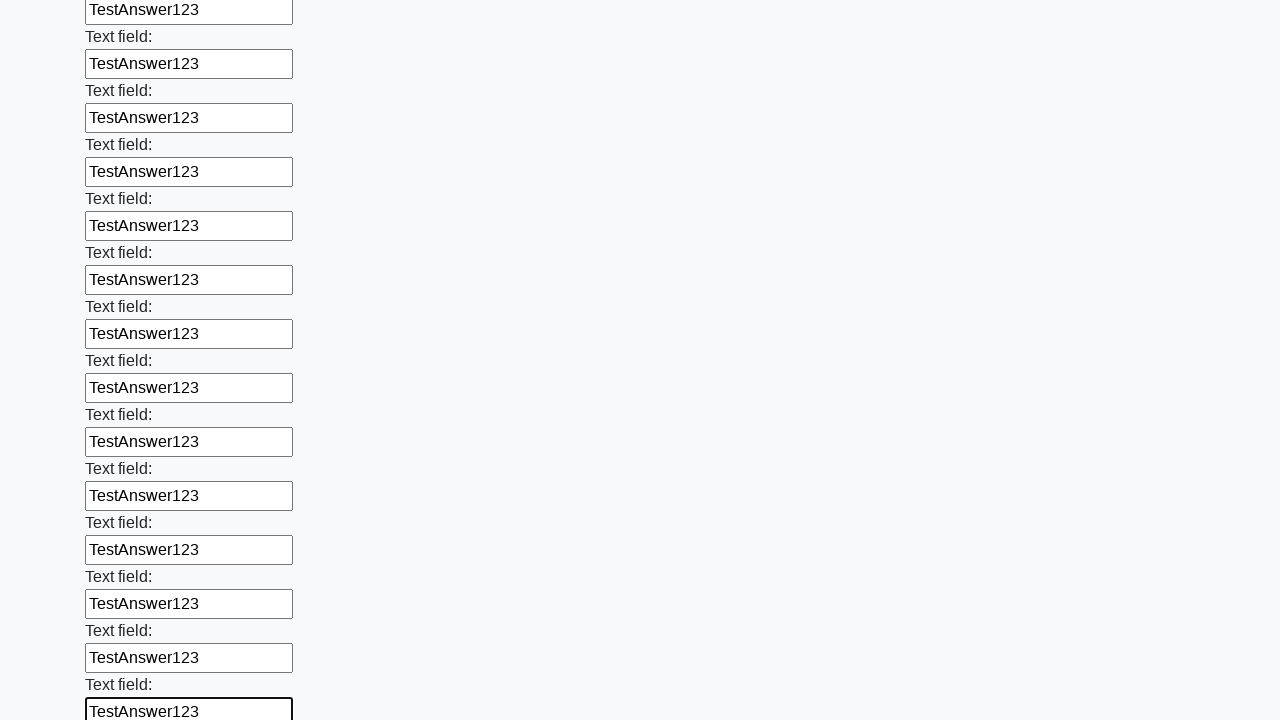

Filled an input field with 'TestAnswer123' on input >> nth=63
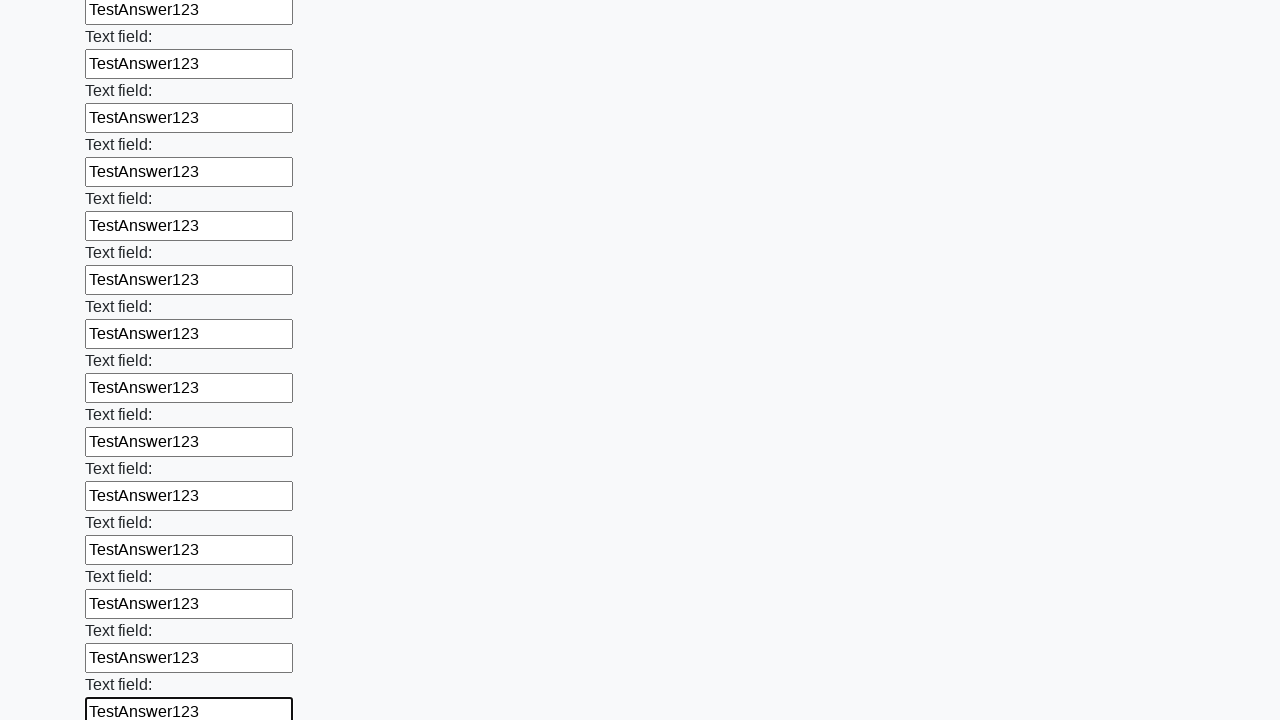

Filled an input field with 'TestAnswer123' on input >> nth=64
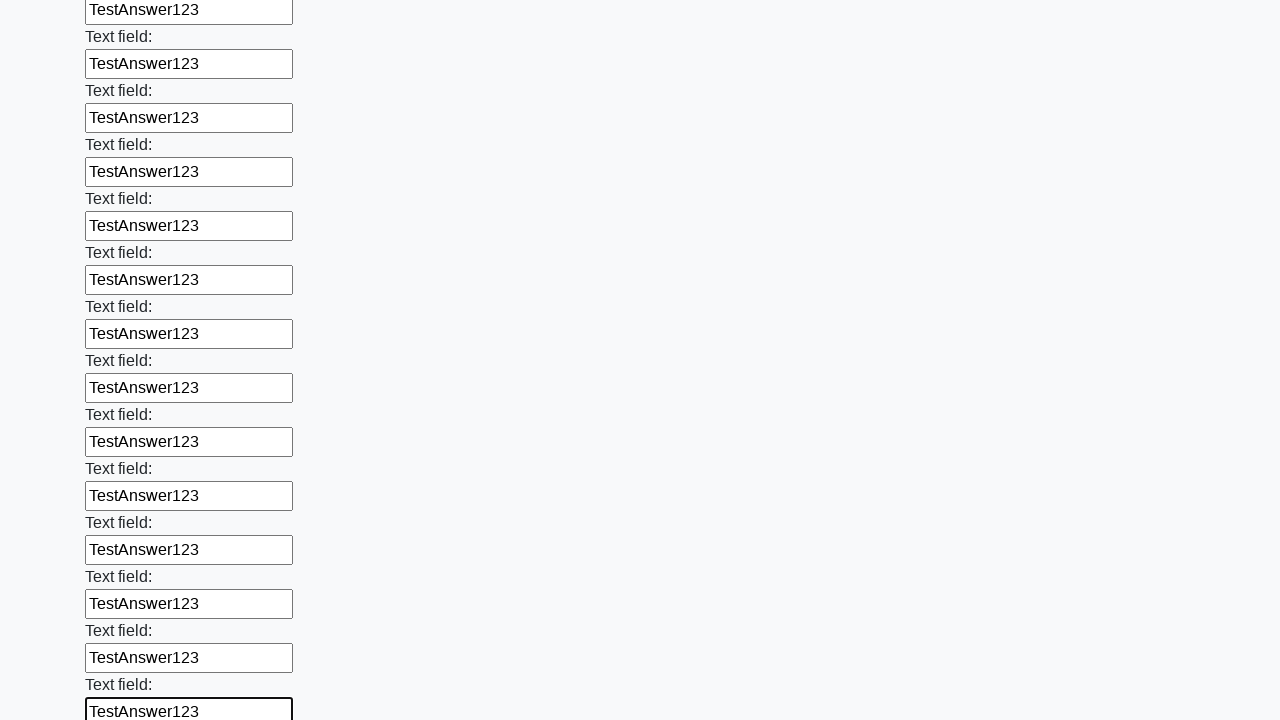

Filled an input field with 'TestAnswer123' on input >> nth=65
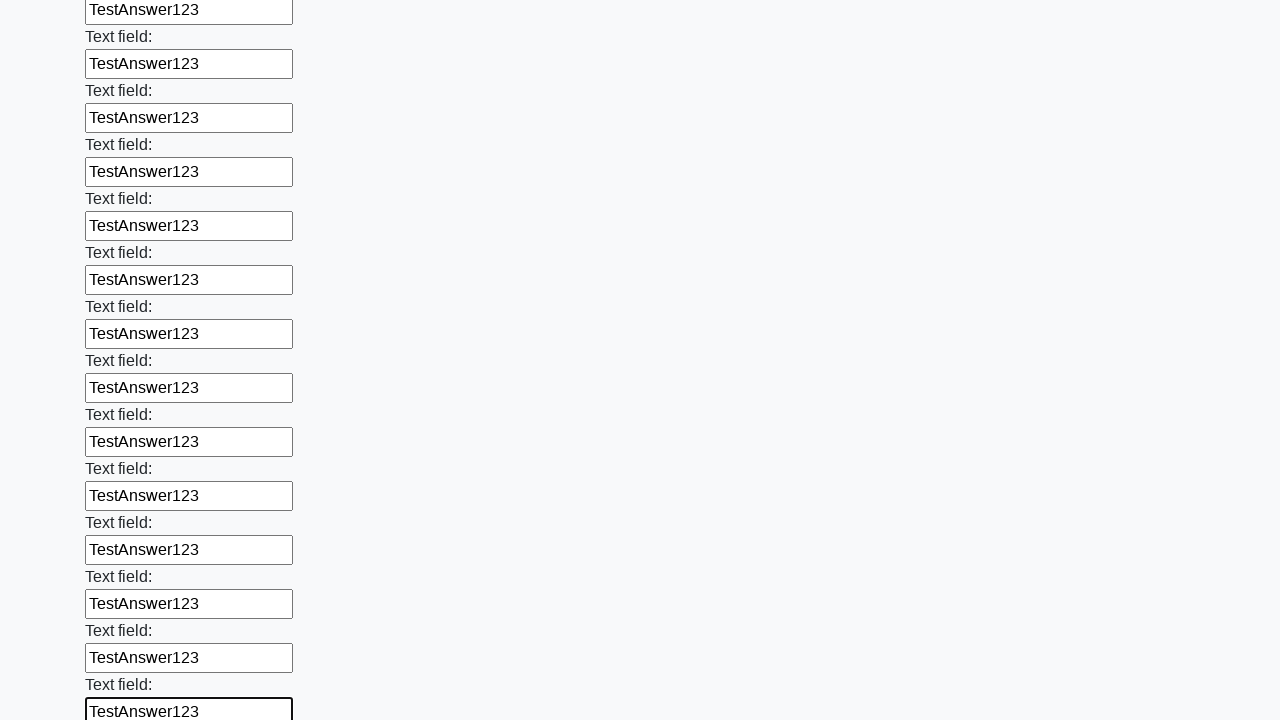

Filled an input field with 'TestAnswer123' on input >> nth=66
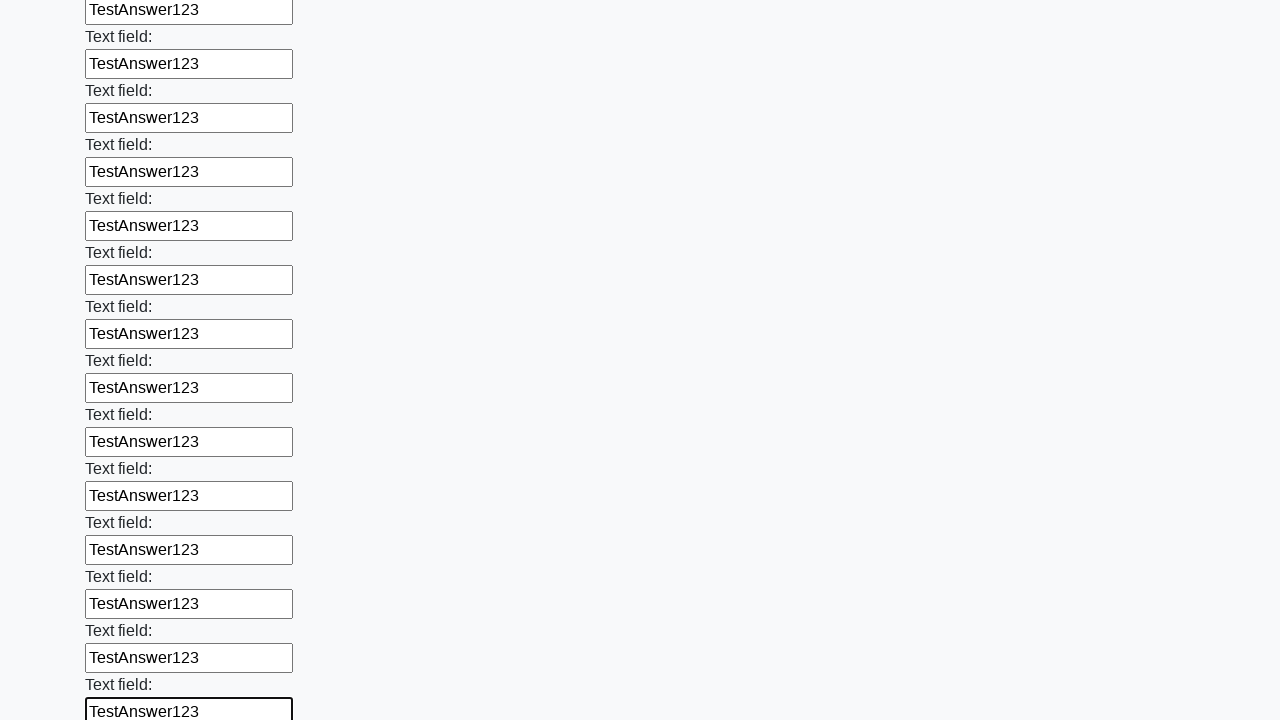

Filled an input field with 'TestAnswer123' on input >> nth=67
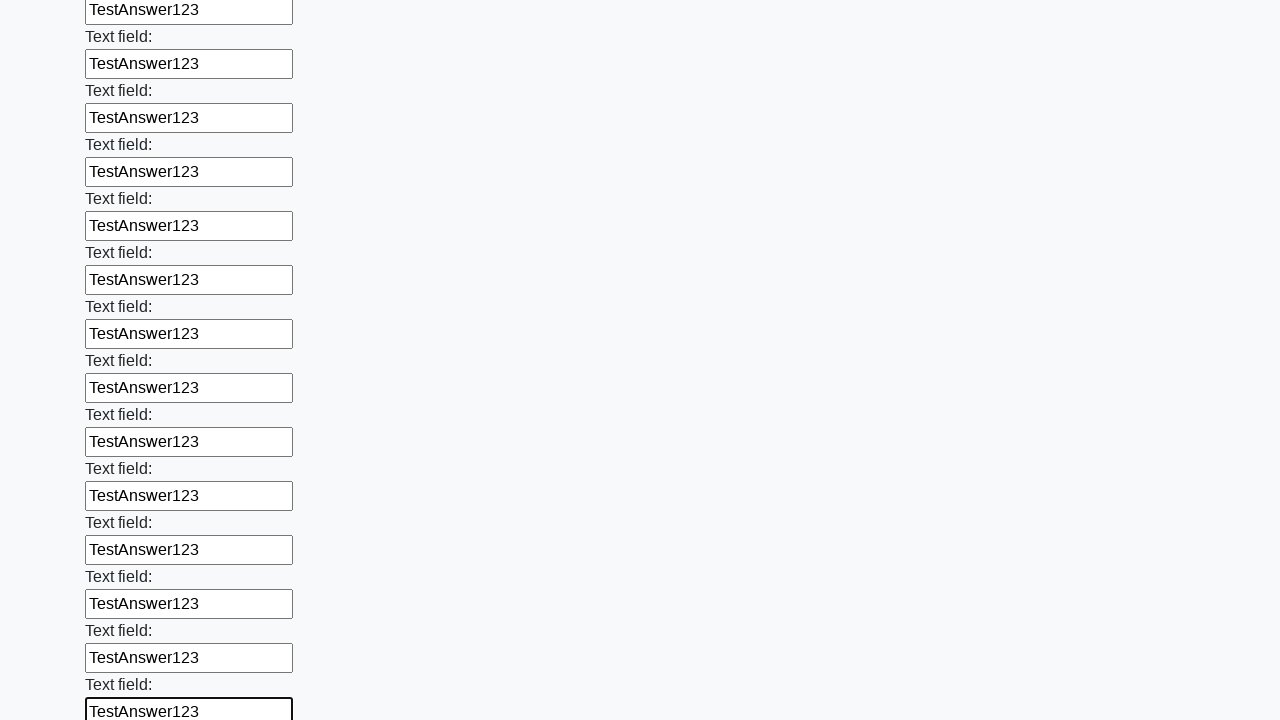

Filled an input field with 'TestAnswer123' on input >> nth=68
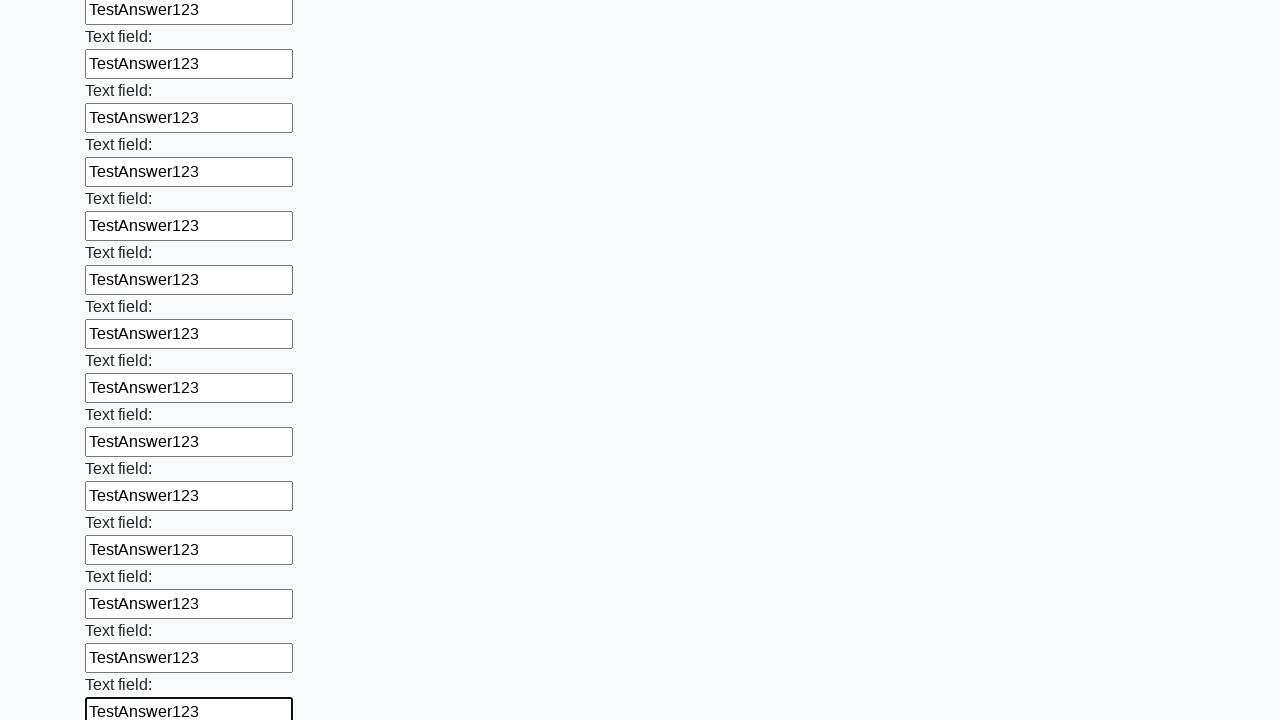

Filled an input field with 'TestAnswer123' on input >> nth=69
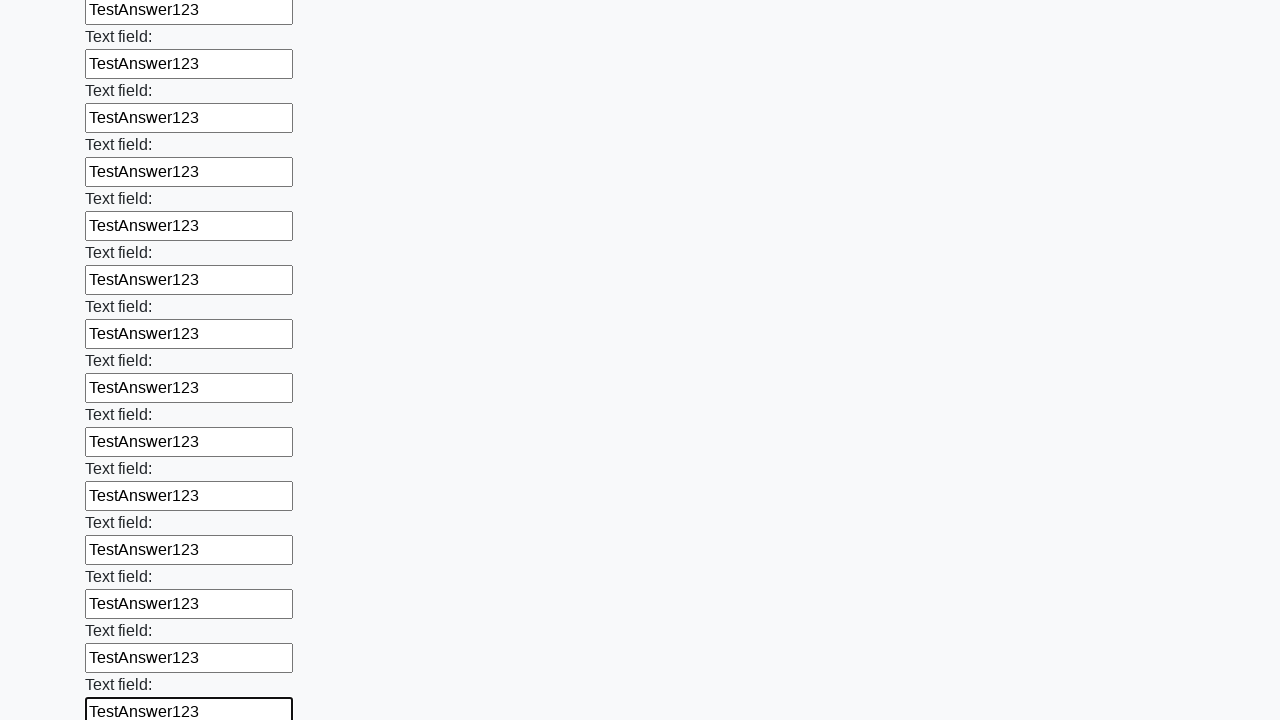

Filled an input field with 'TestAnswer123' on input >> nth=70
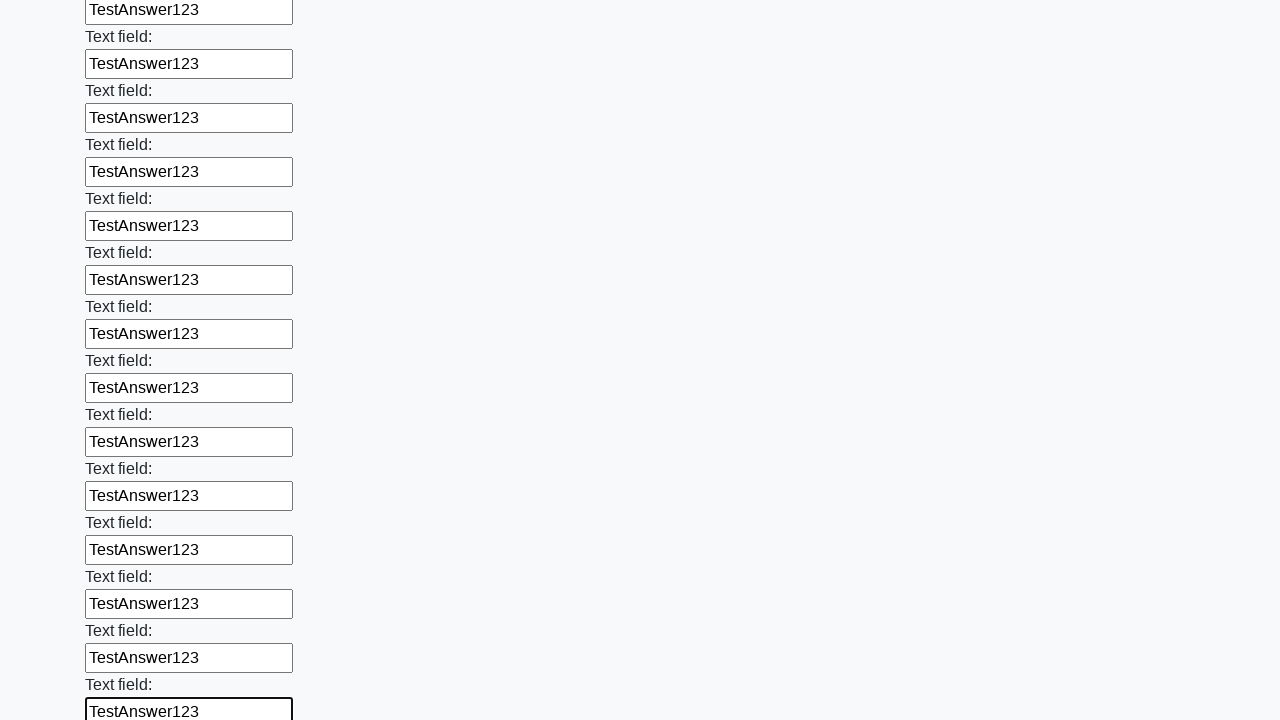

Filled an input field with 'TestAnswer123' on input >> nth=71
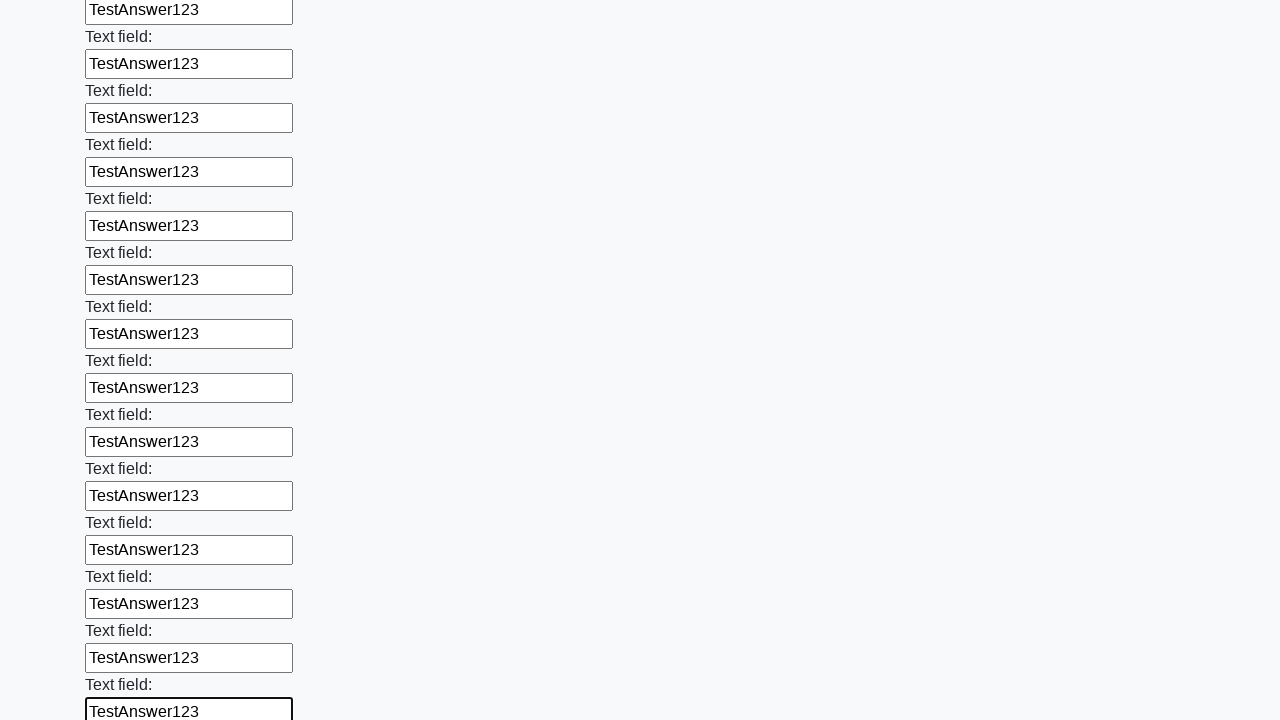

Filled an input field with 'TestAnswer123' on input >> nth=72
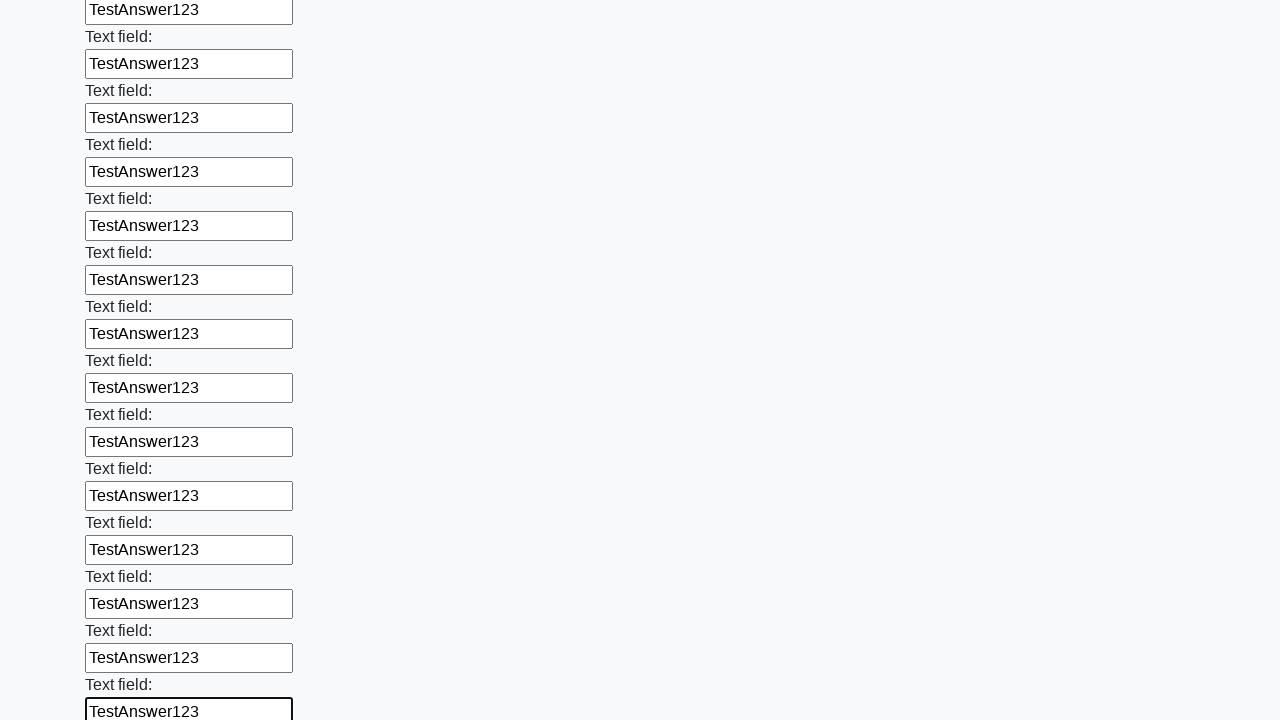

Filled an input field with 'TestAnswer123' on input >> nth=73
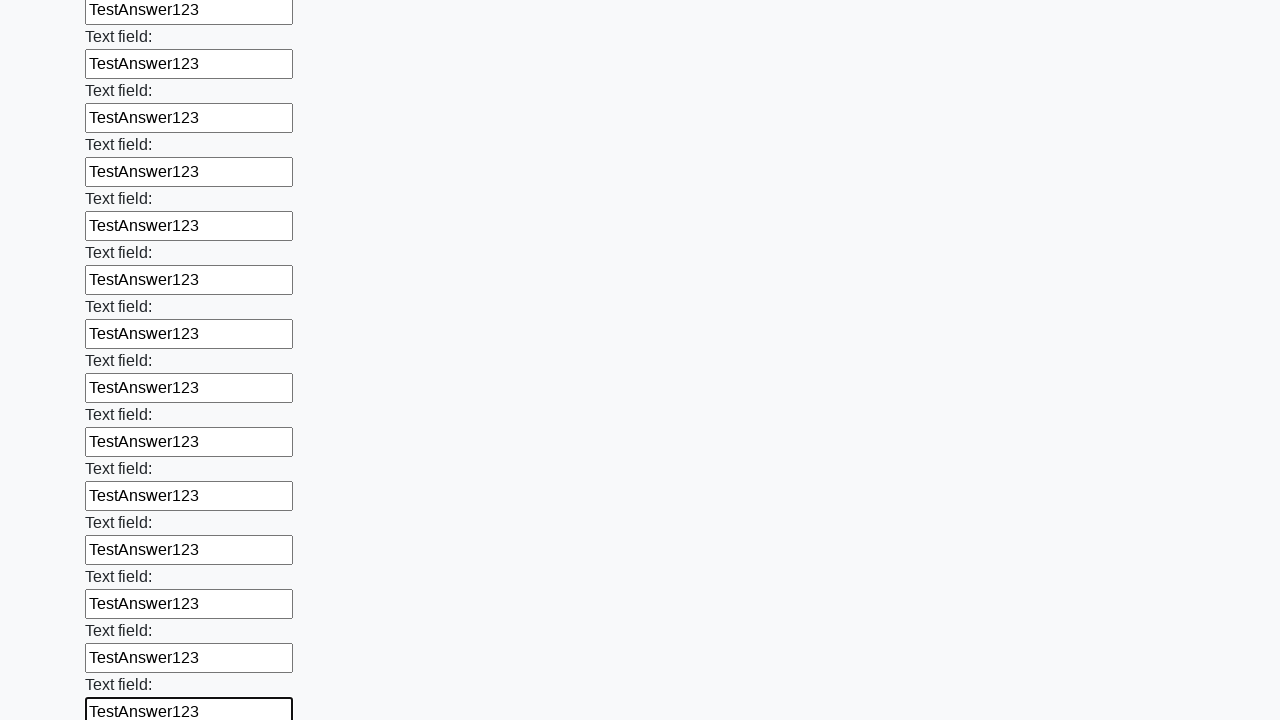

Filled an input field with 'TestAnswer123' on input >> nth=74
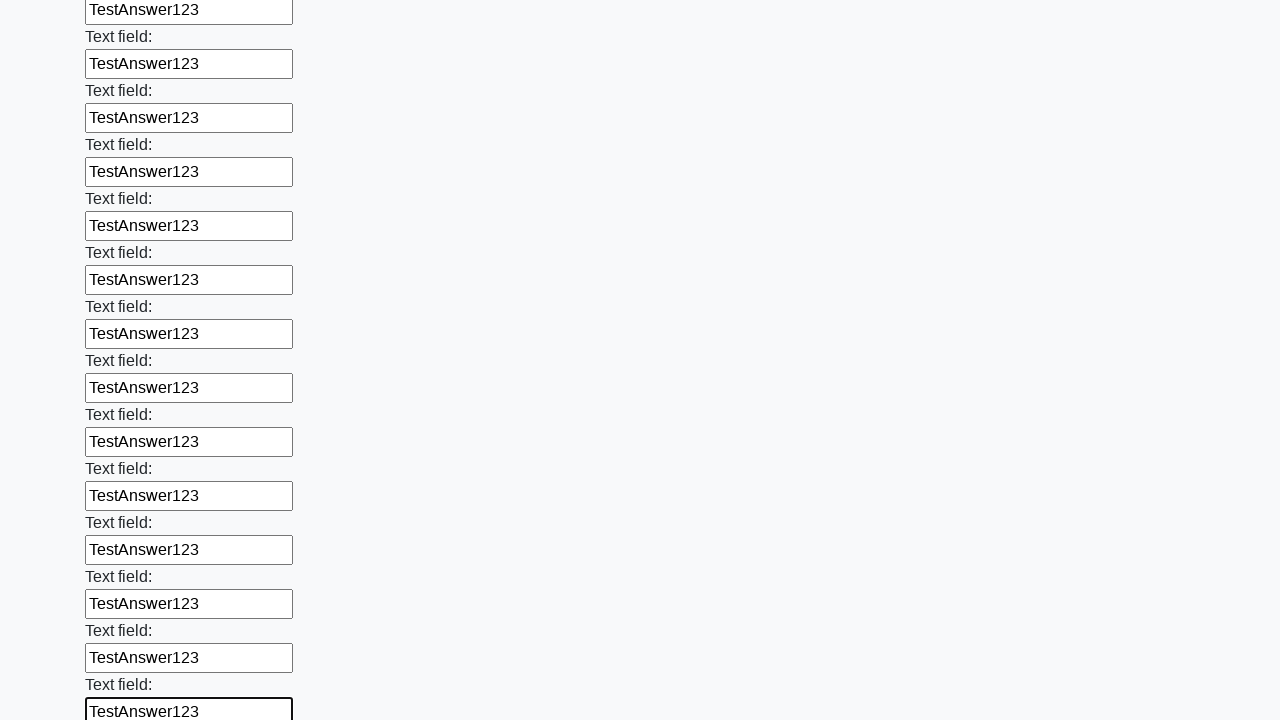

Filled an input field with 'TestAnswer123' on input >> nth=75
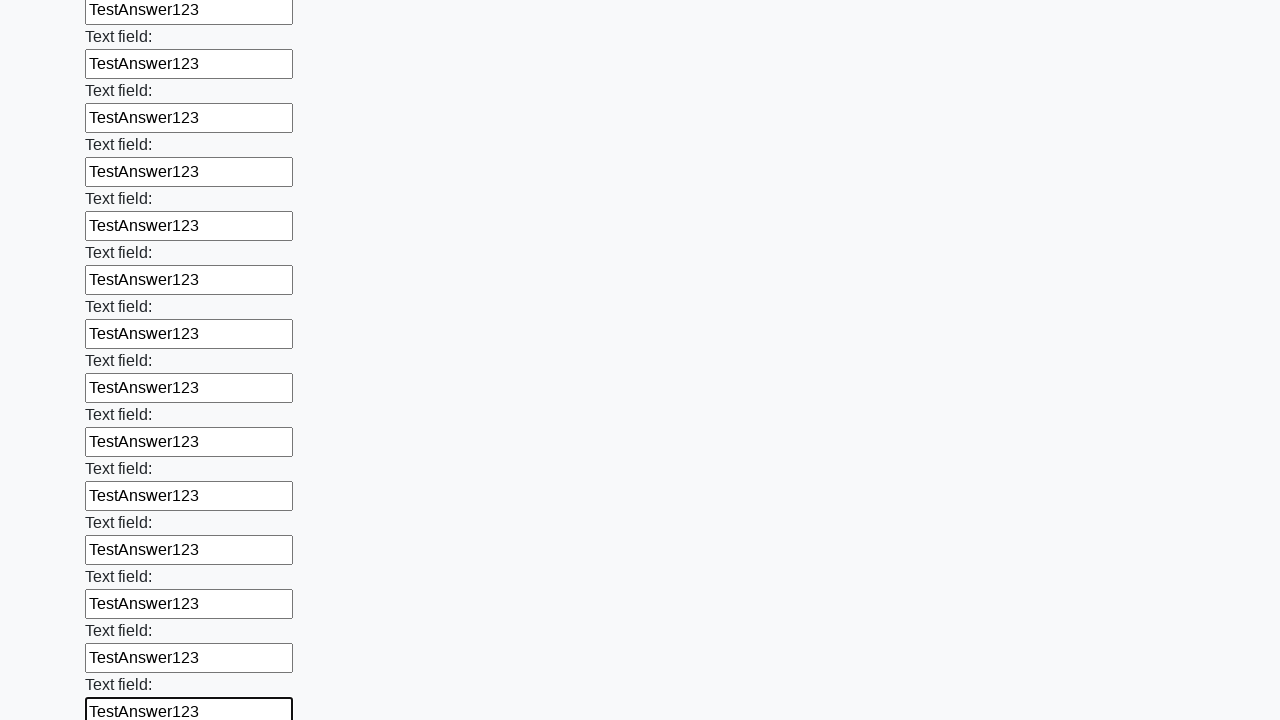

Filled an input field with 'TestAnswer123' on input >> nth=76
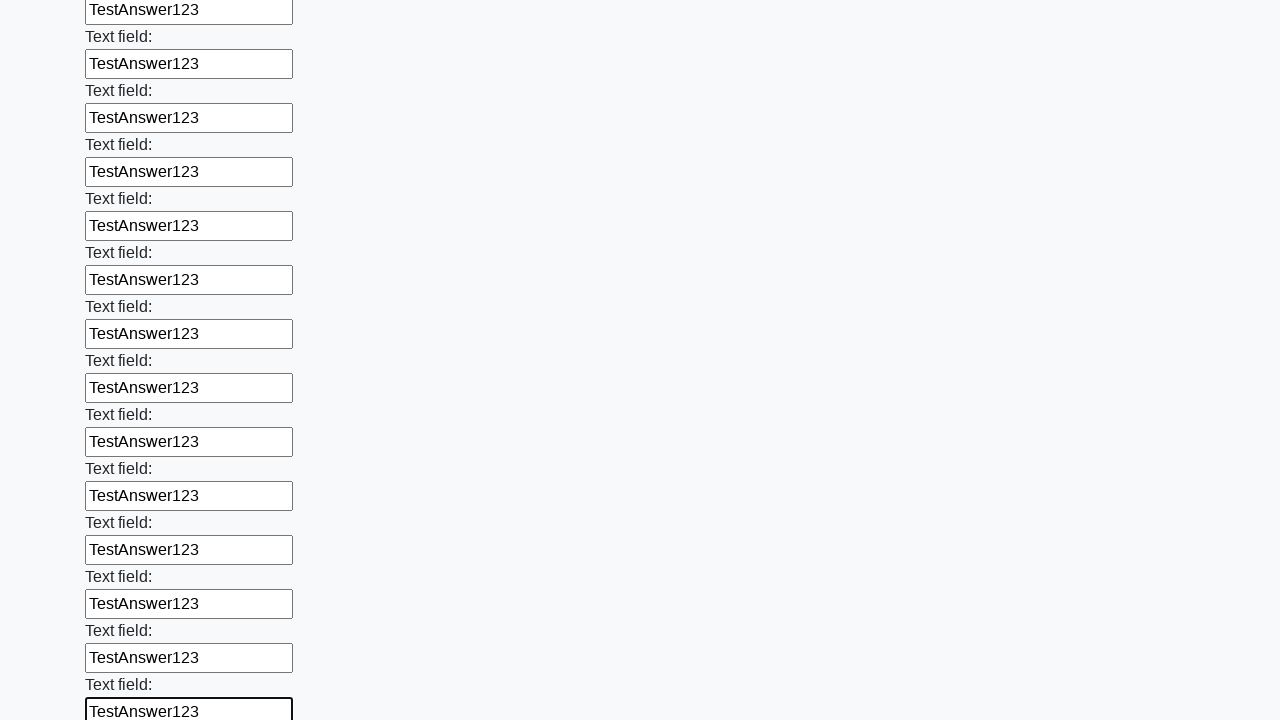

Filled an input field with 'TestAnswer123' on input >> nth=77
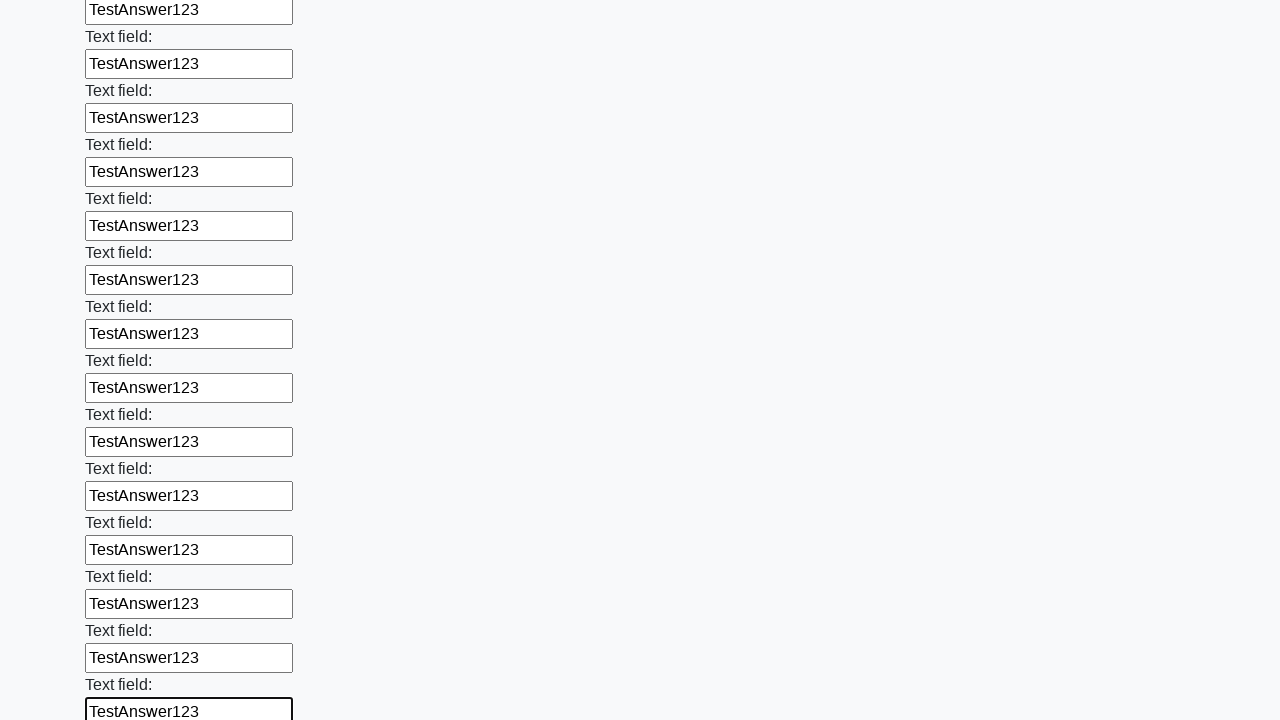

Filled an input field with 'TestAnswer123' on input >> nth=78
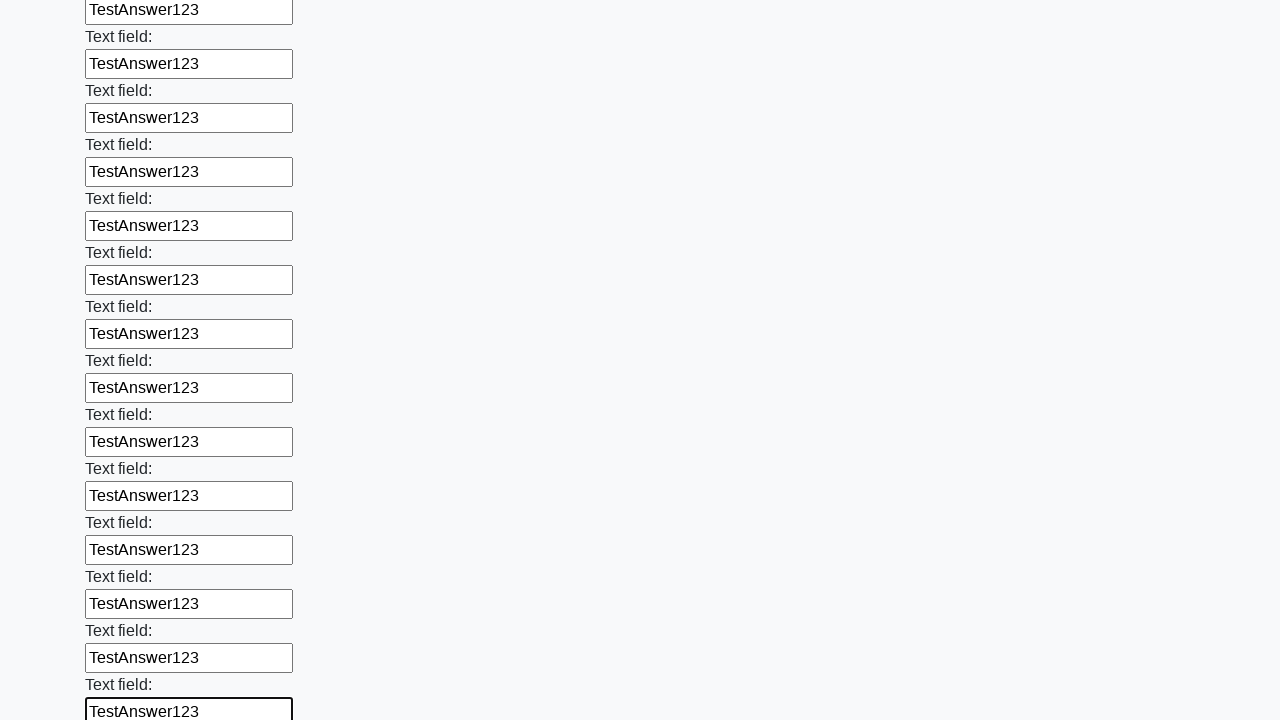

Filled an input field with 'TestAnswer123' on input >> nth=79
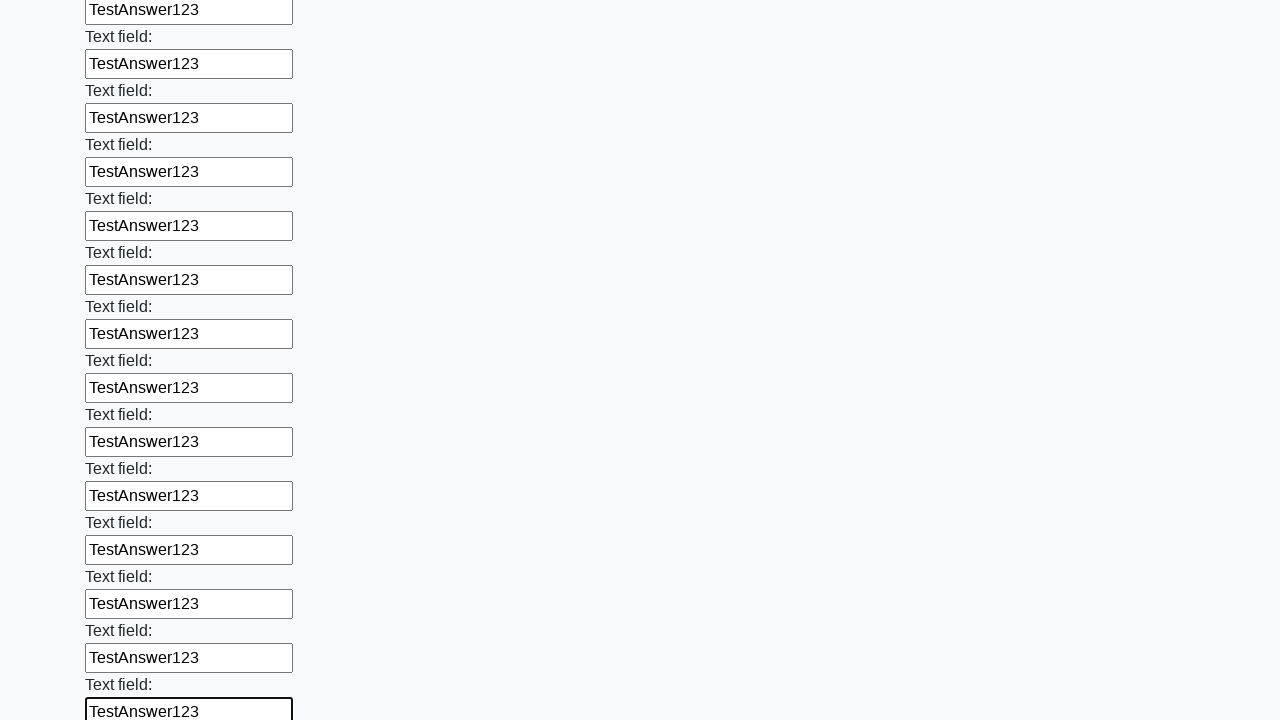

Filled an input field with 'TestAnswer123' on input >> nth=80
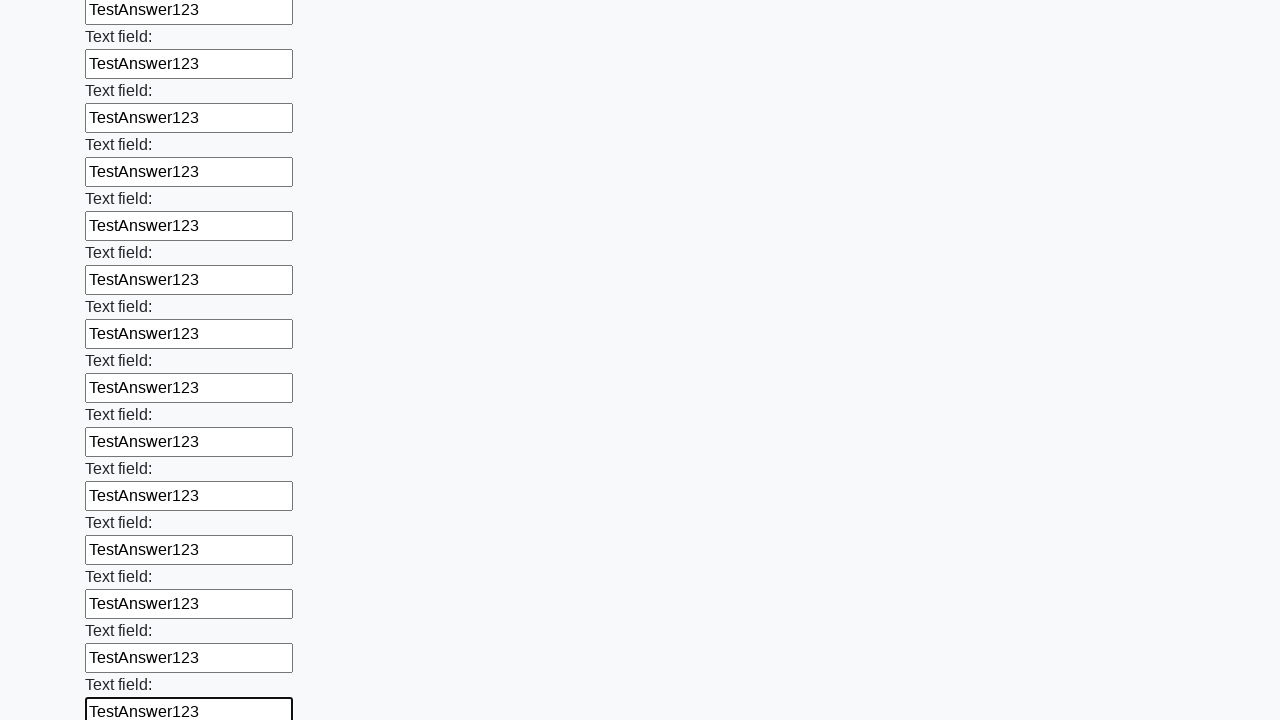

Filled an input field with 'TestAnswer123' on input >> nth=81
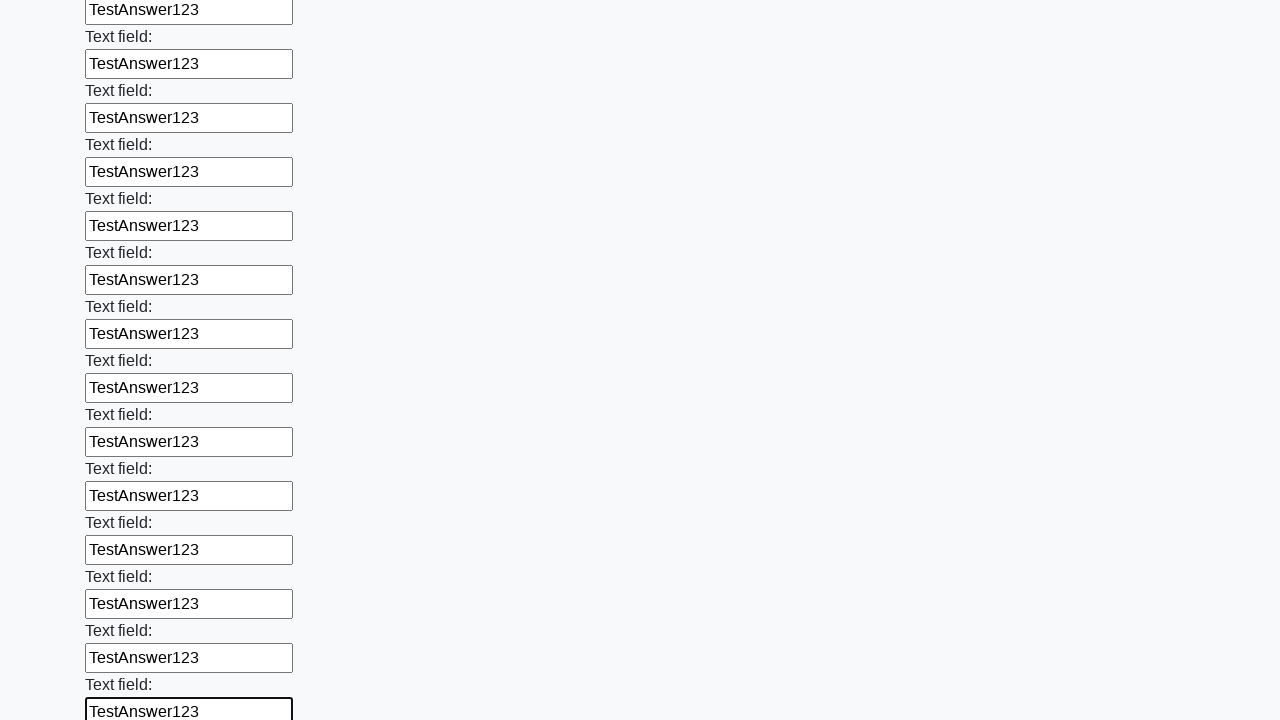

Filled an input field with 'TestAnswer123' on input >> nth=82
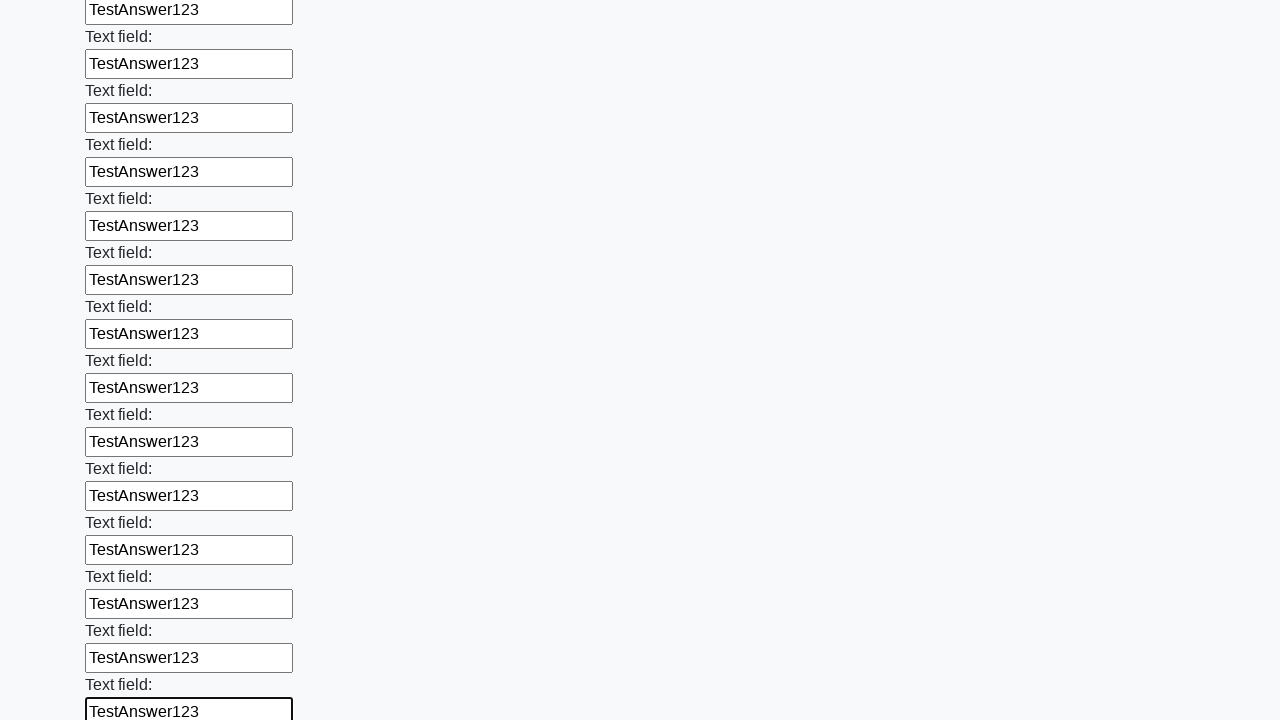

Filled an input field with 'TestAnswer123' on input >> nth=83
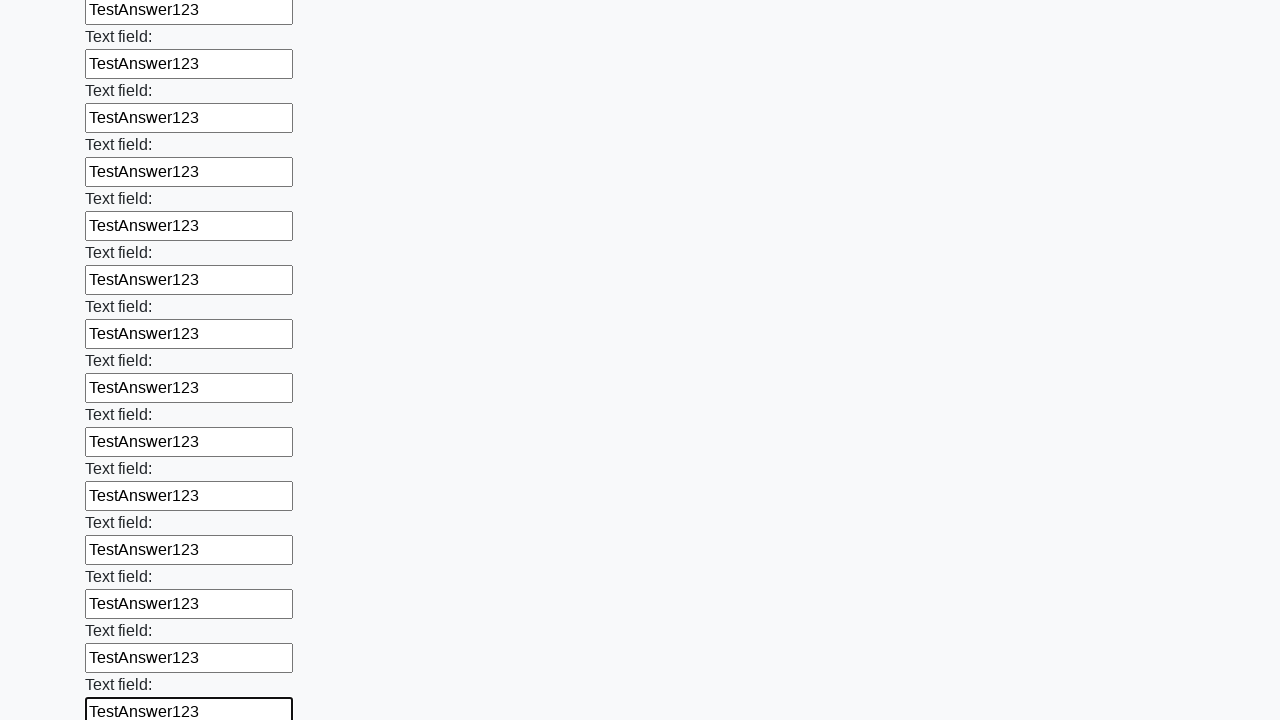

Filled an input field with 'TestAnswer123' on input >> nth=84
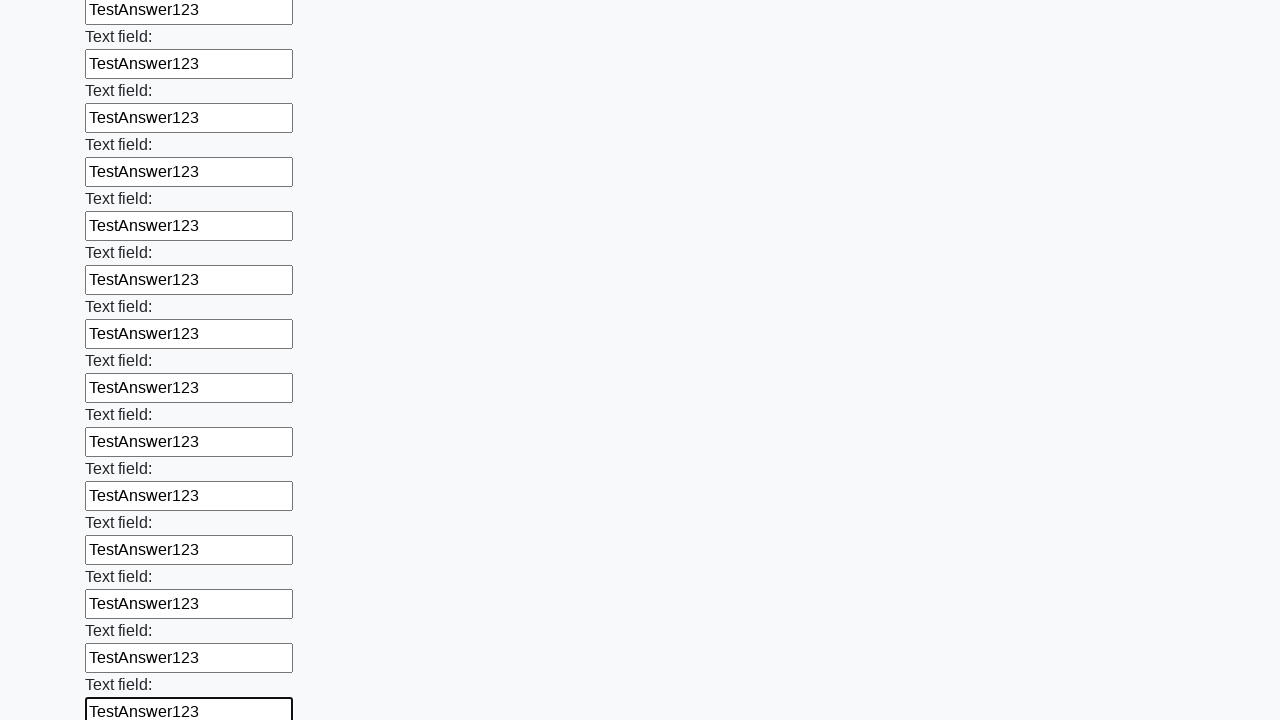

Filled an input field with 'TestAnswer123' on input >> nth=85
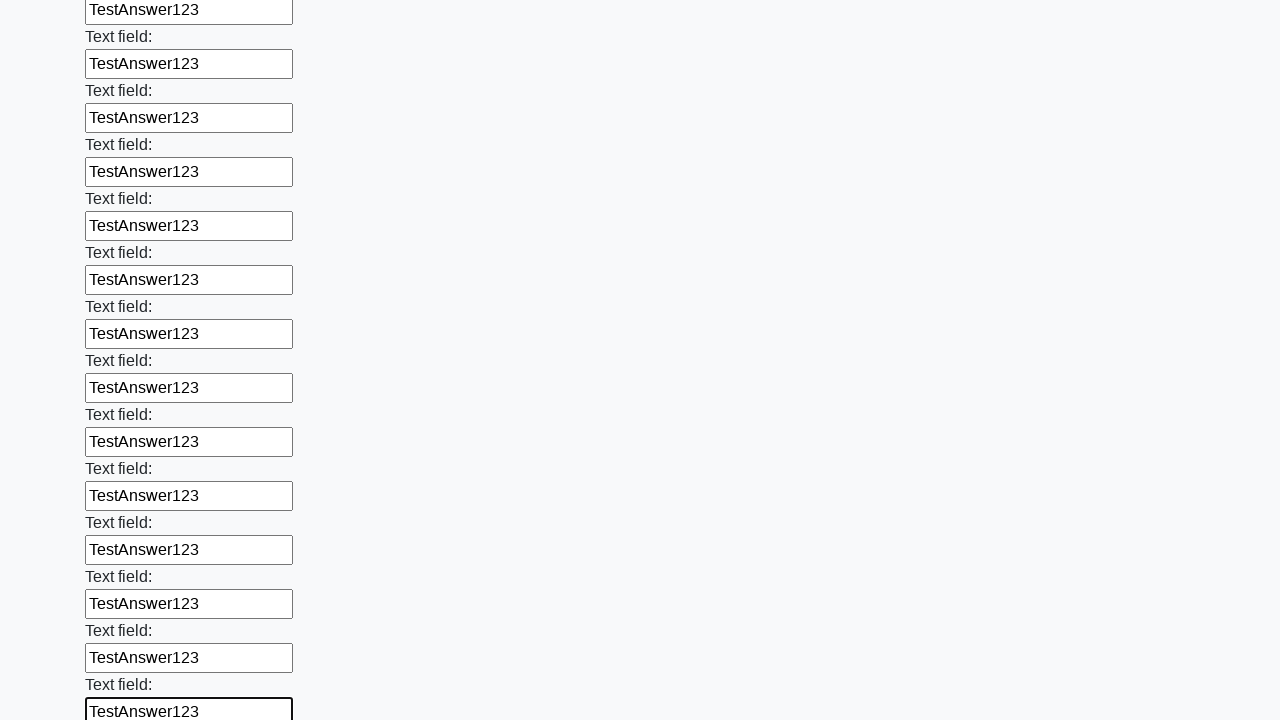

Filled an input field with 'TestAnswer123' on input >> nth=86
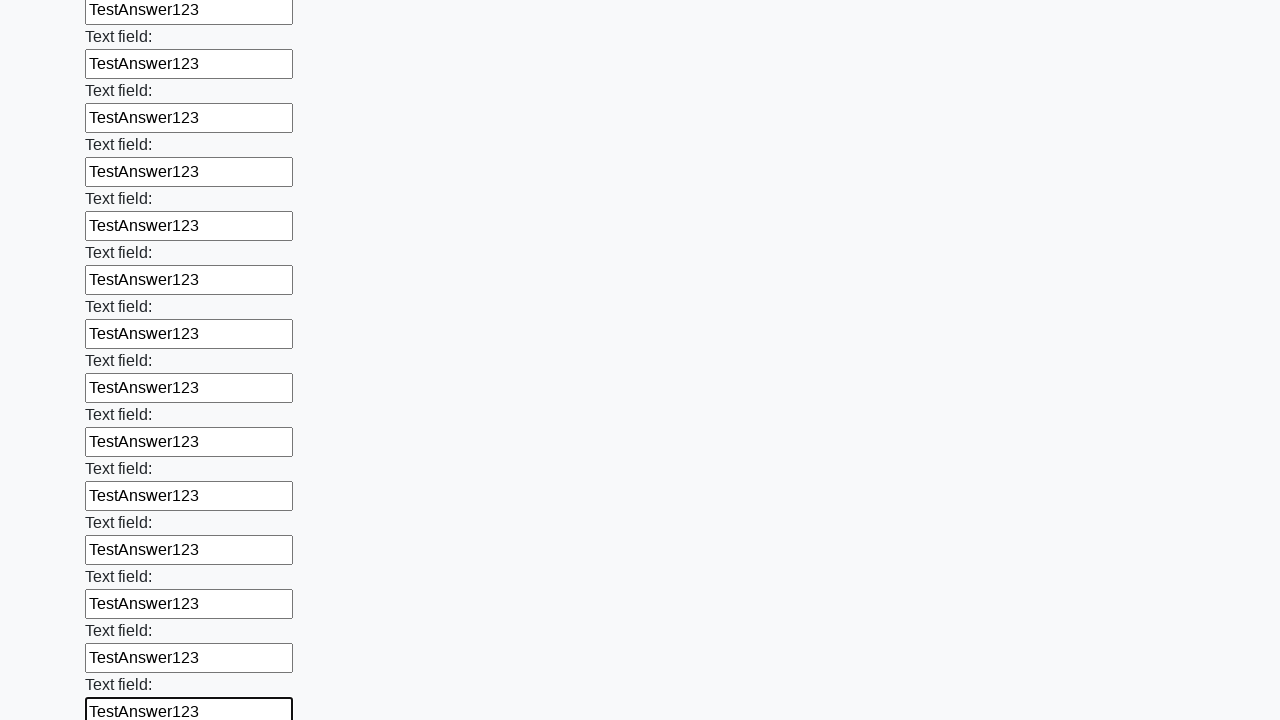

Filled an input field with 'TestAnswer123' on input >> nth=87
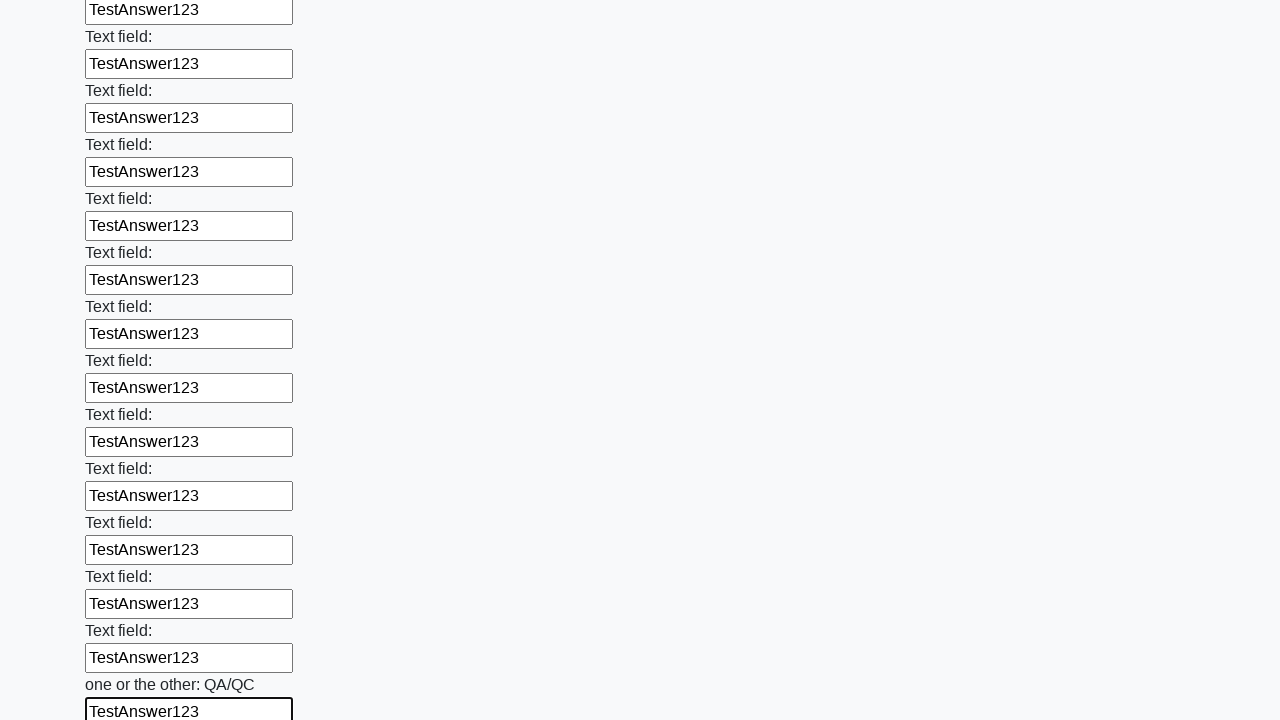

Filled an input field with 'TestAnswer123' on input >> nth=88
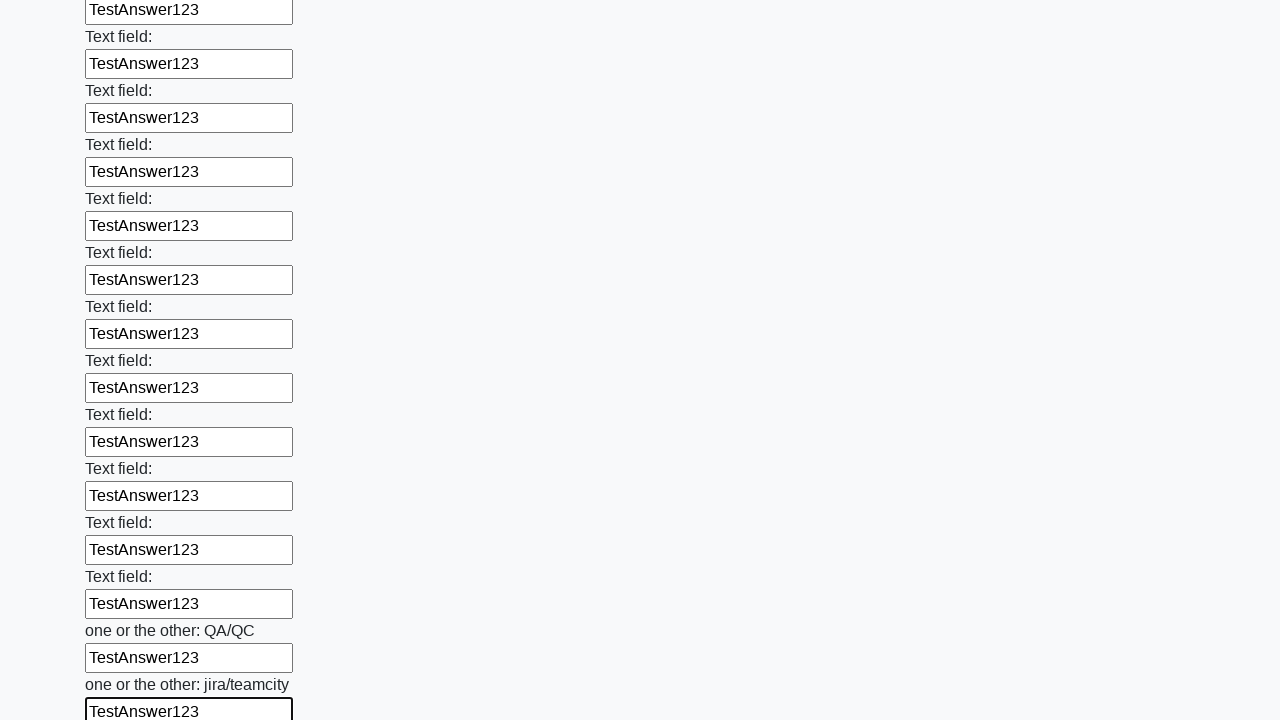

Filled an input field with 'TestAnswer123' on input >> nth=89
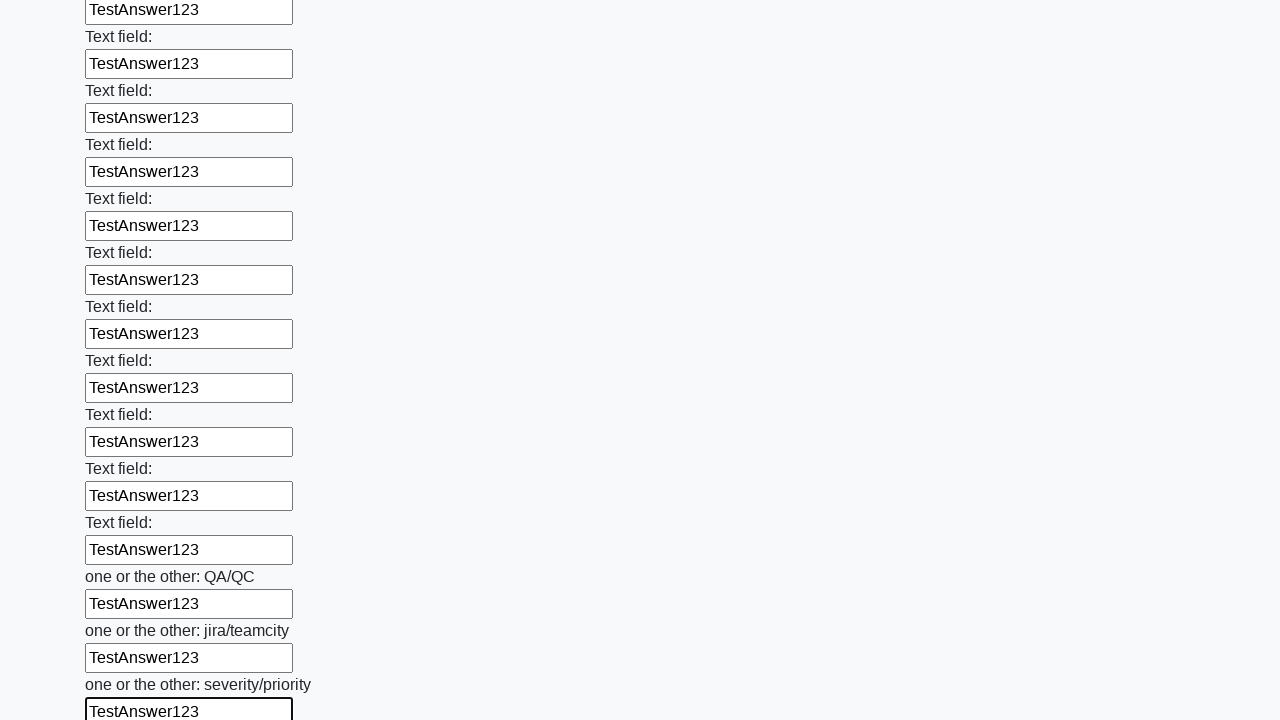

Filled an input field with 'TestAnswer123' on input >> nth=90
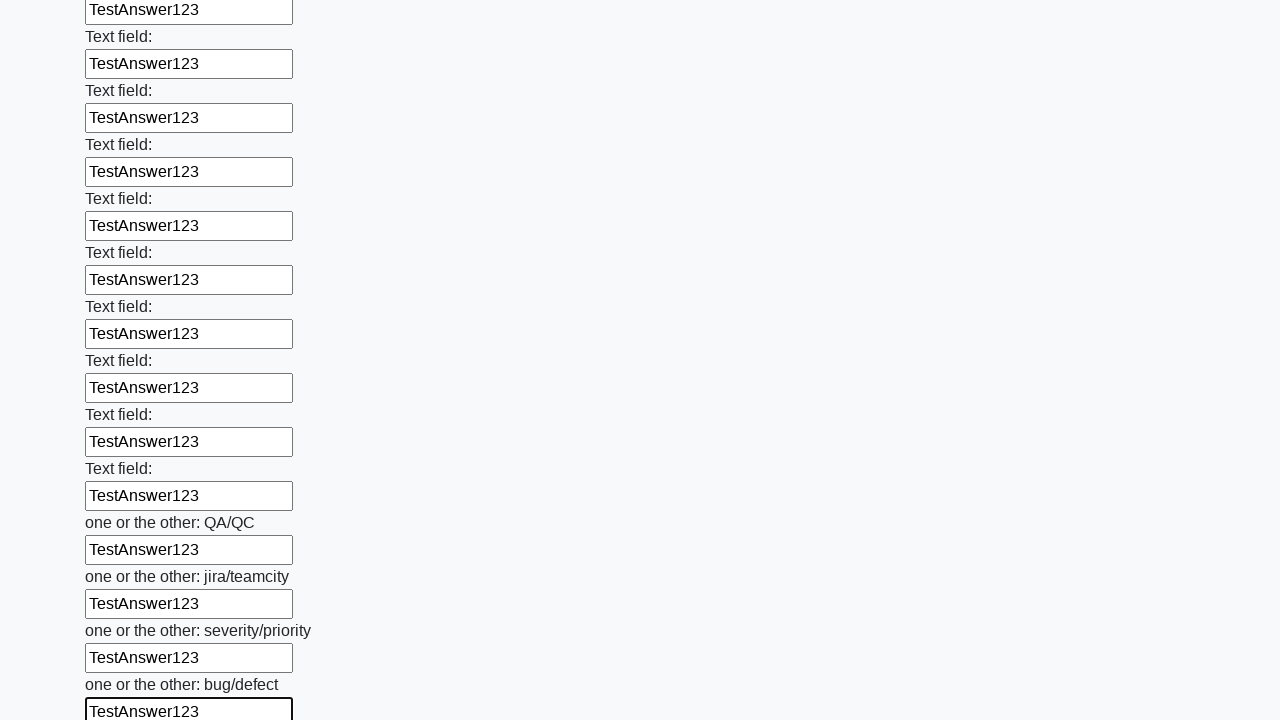

Filled an input field with 'TestAnswer123' on input >> nth=91
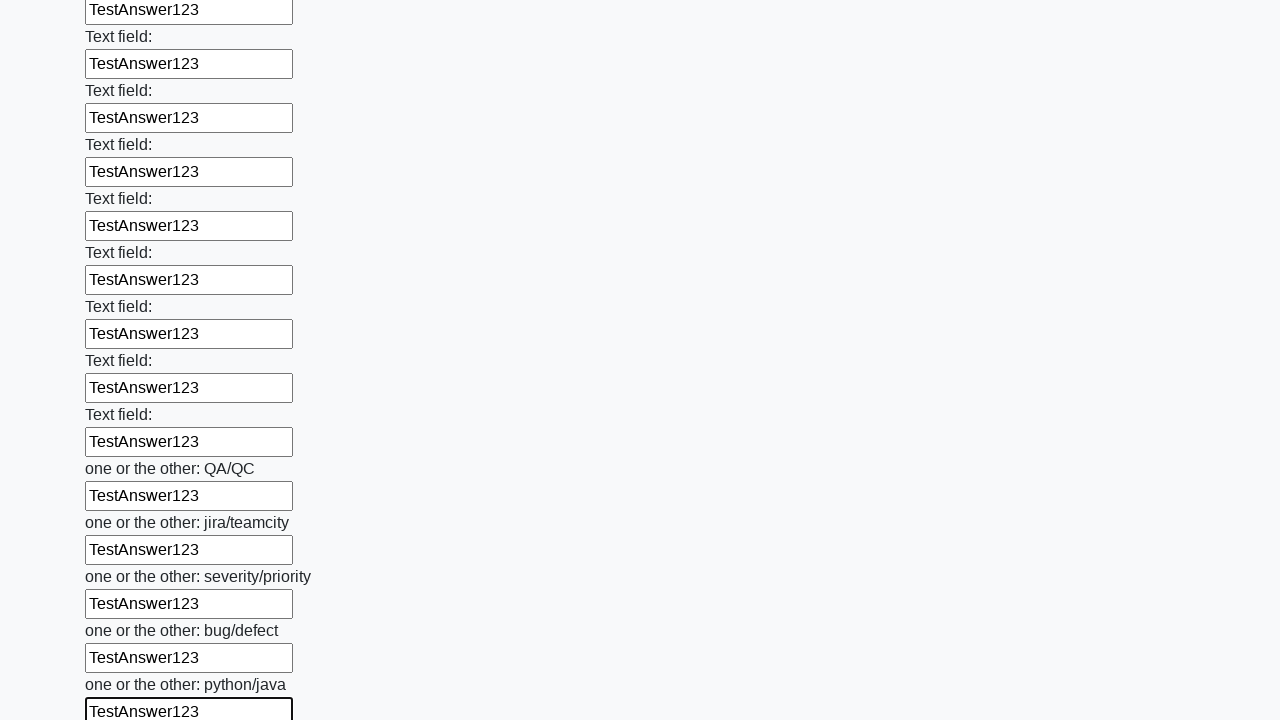

Filled an input field with 'TestAnswer123' on input >> nth=92
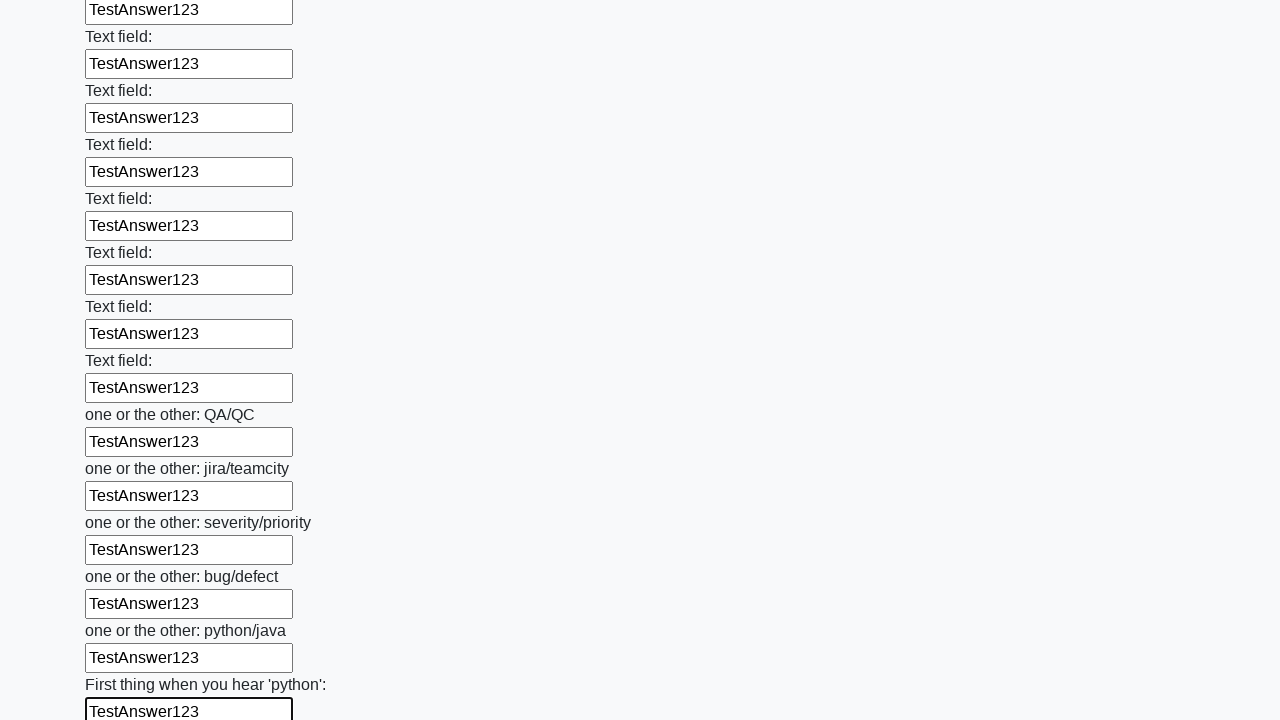

Filled an input field with 'TestAnswer123' on input >> nth=93
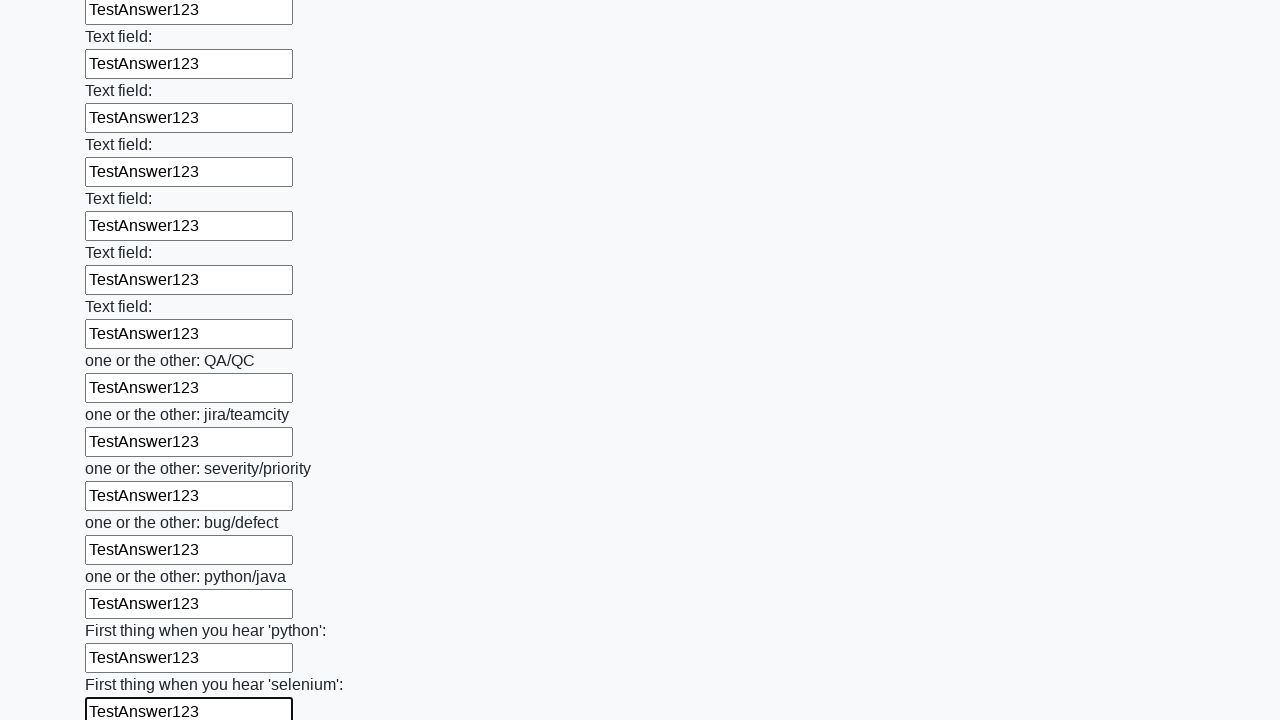

Filled an input field with 'TestAnswer123' on input >> nth=94
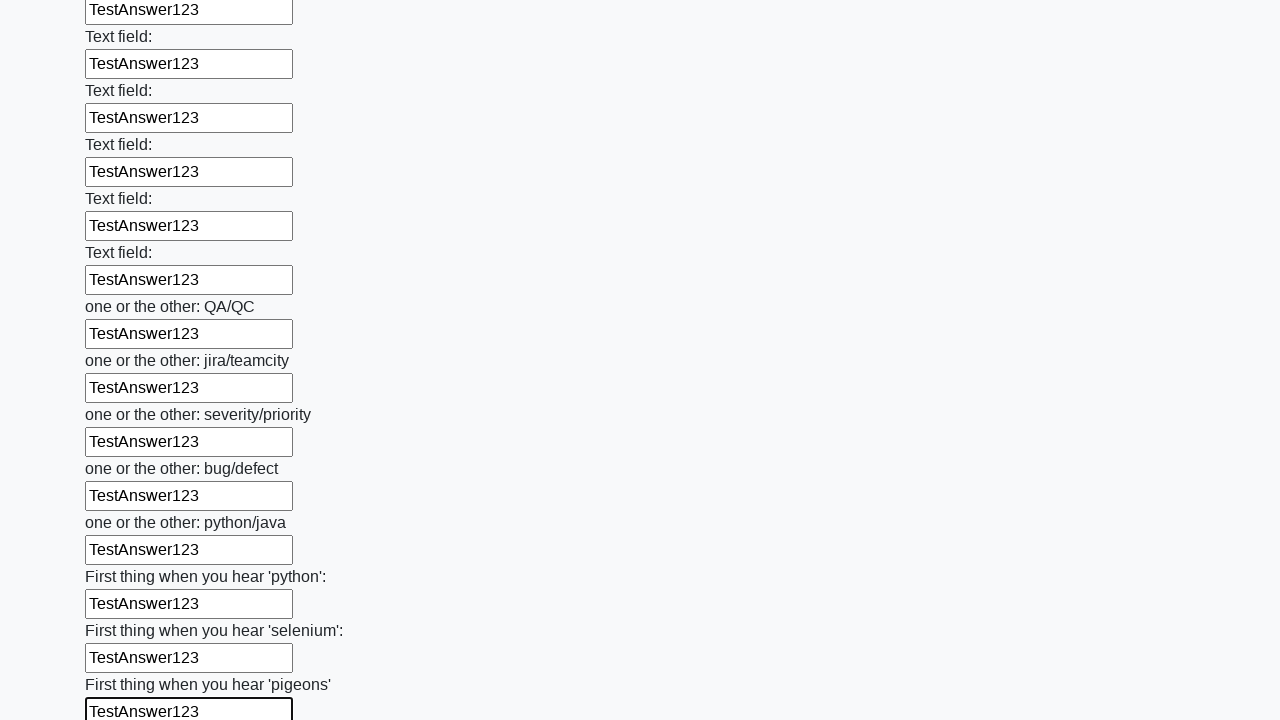

Filled an input field with 'TestAnswer123' on input >> nth=95
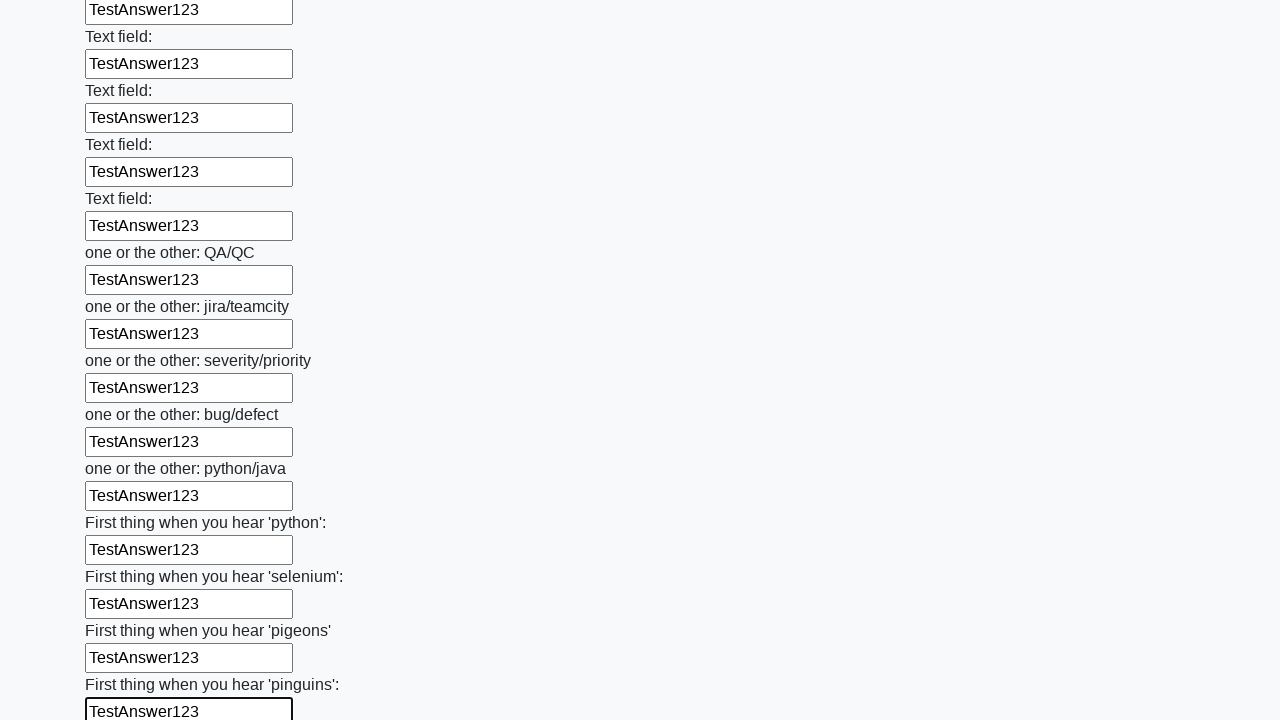

Filled an input field with 'TestAnswer123' on input >> nth=96
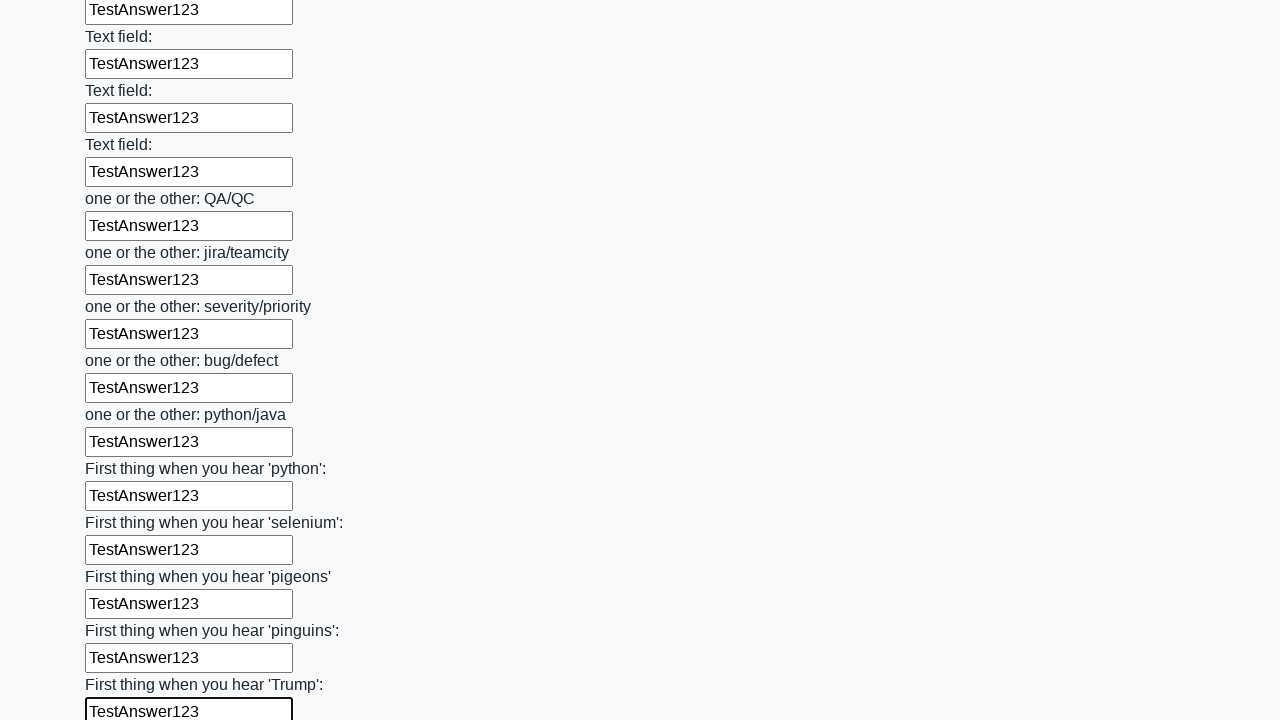

Filled an input field with 'TestAnswer123' on input >> nth=97
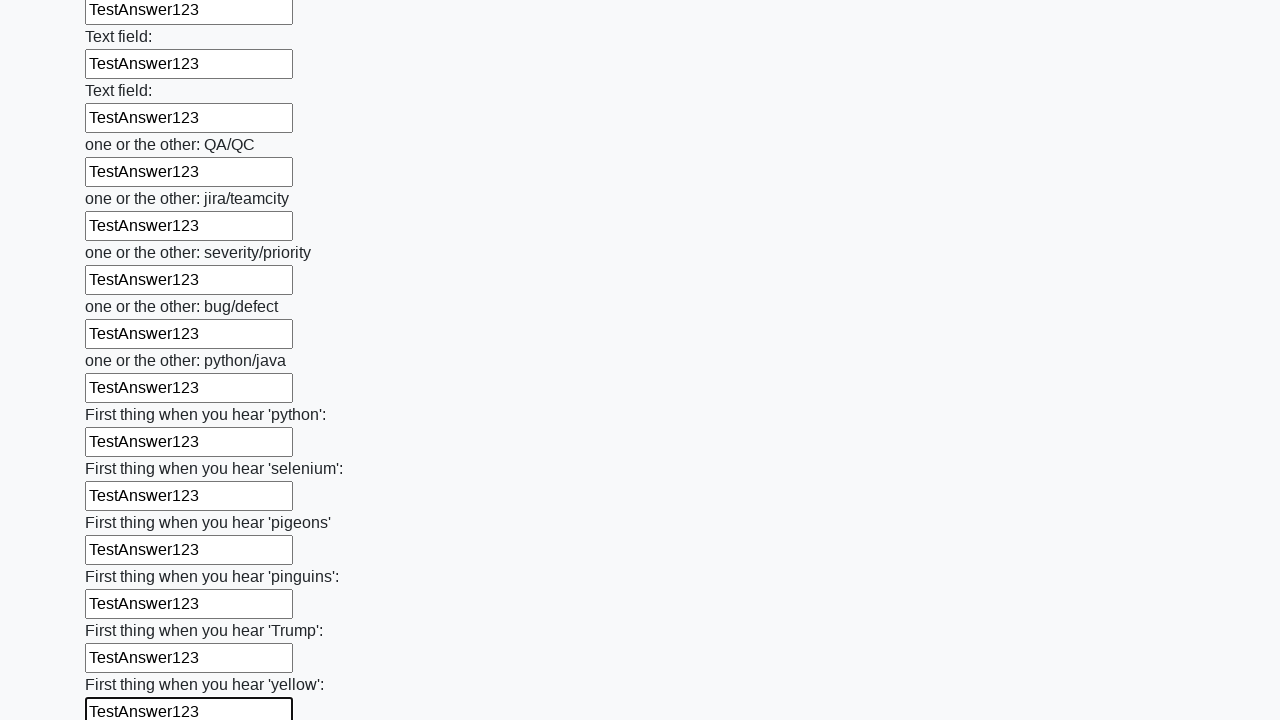

Filled an input field with 'TestAnswer123' on input >> nth=98
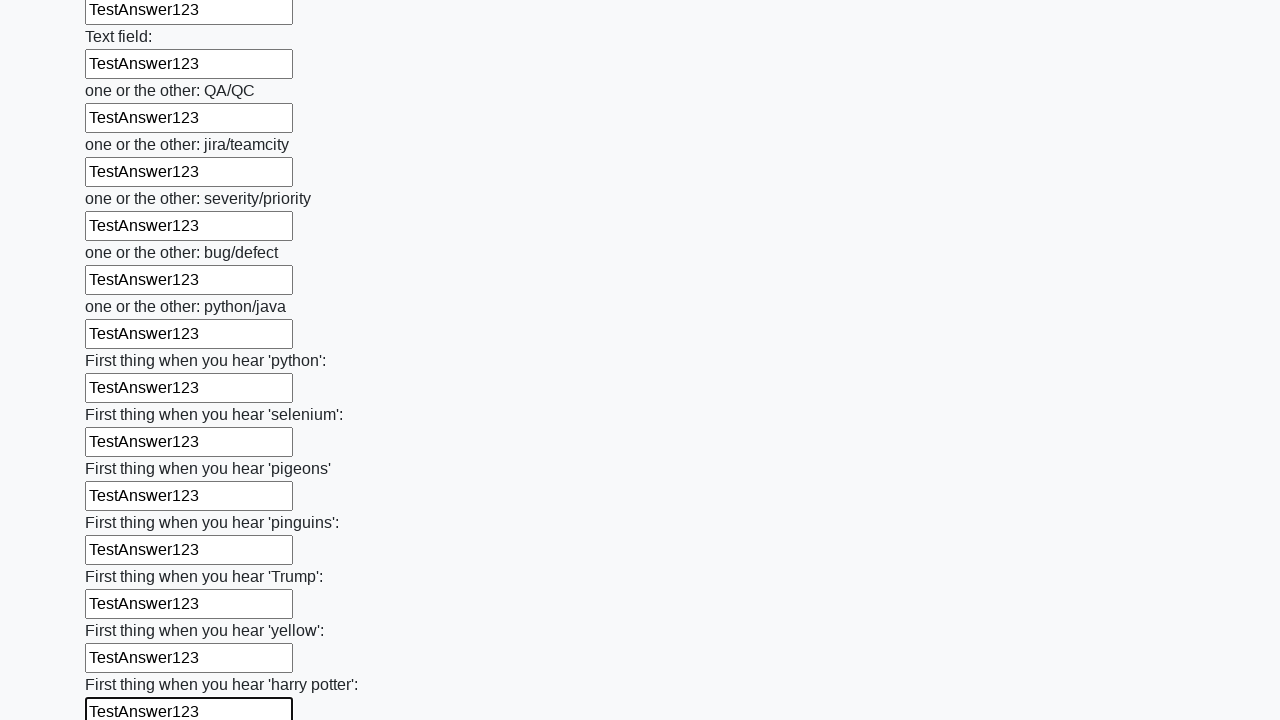

Filled an input field with 'TestAnswer123' on input >> nth=99
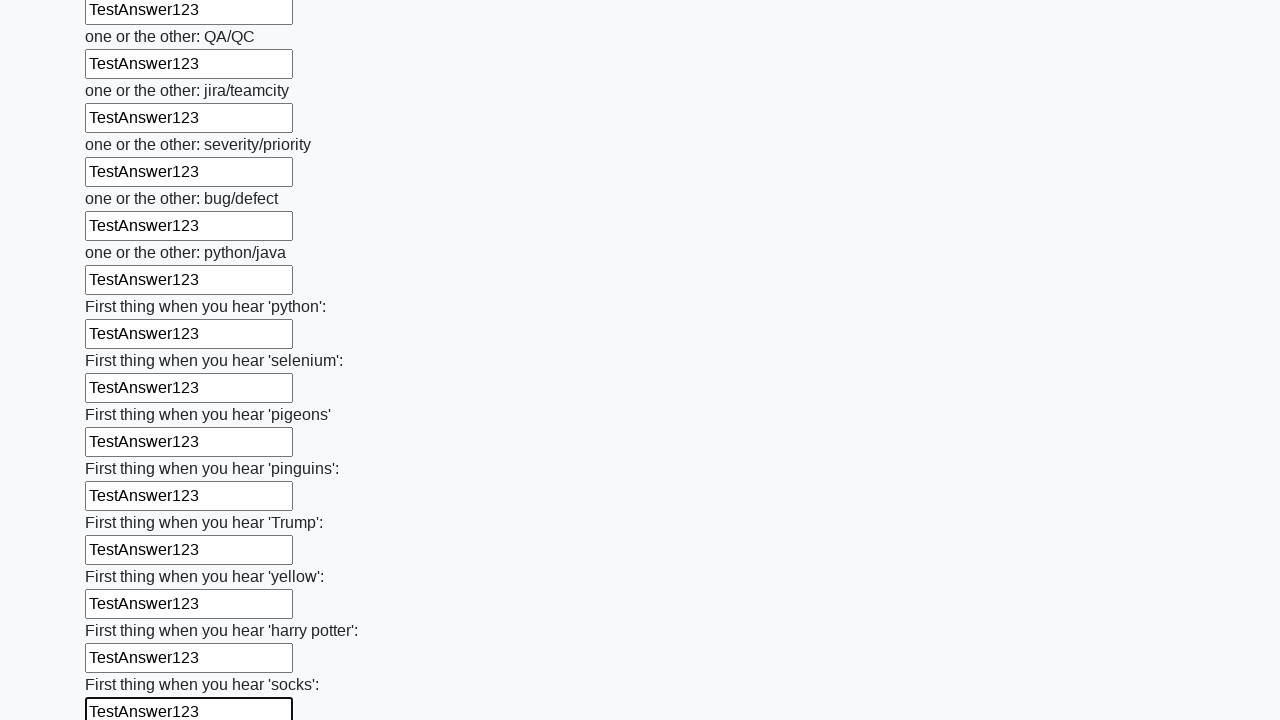

Clicked the submit button to submit the form at (123, 611) on button.btn
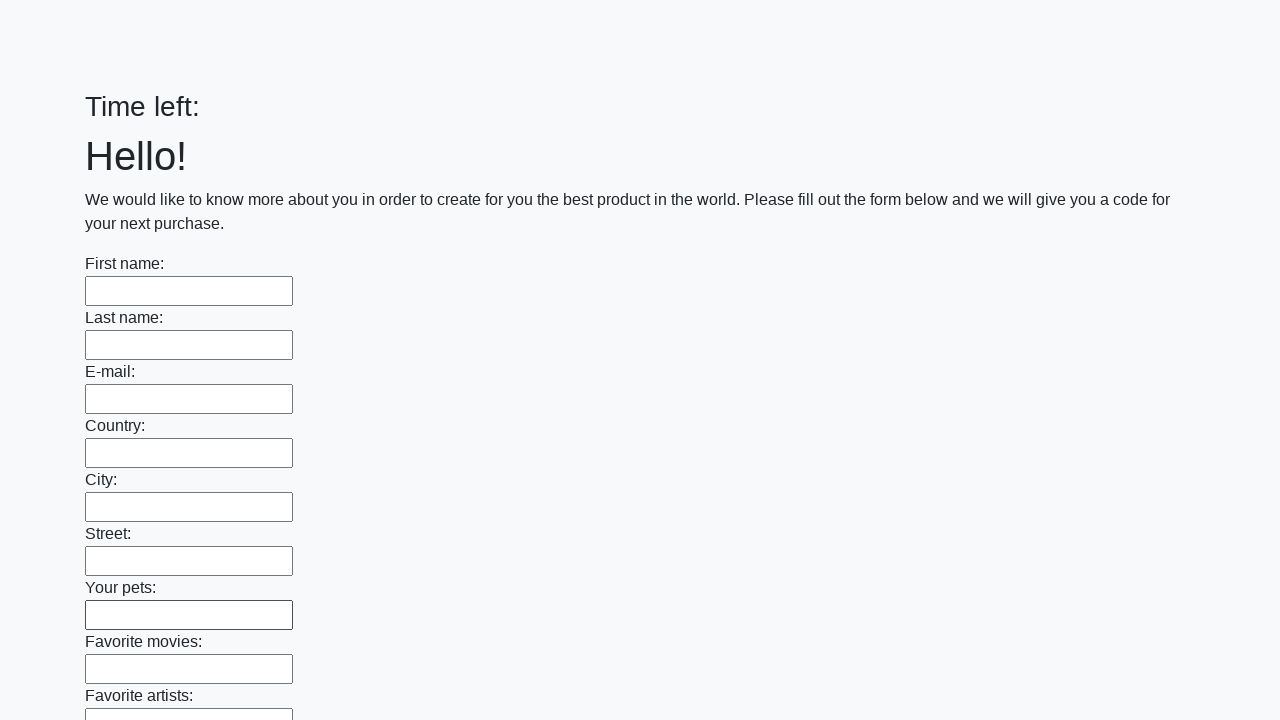

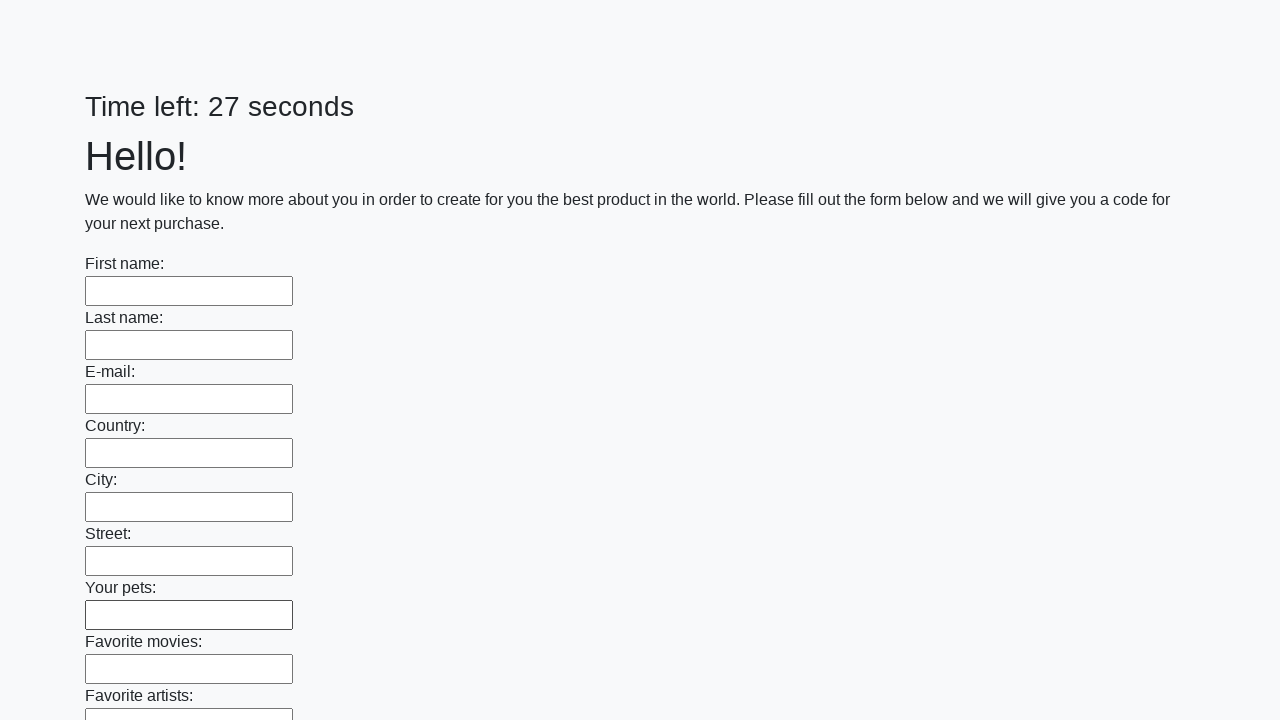